Tests filling a large form with multiple input fields by entering text into all input elements and submitting the form via a button click

Starting URL: http://suninjuly.github.io/huge_form.html

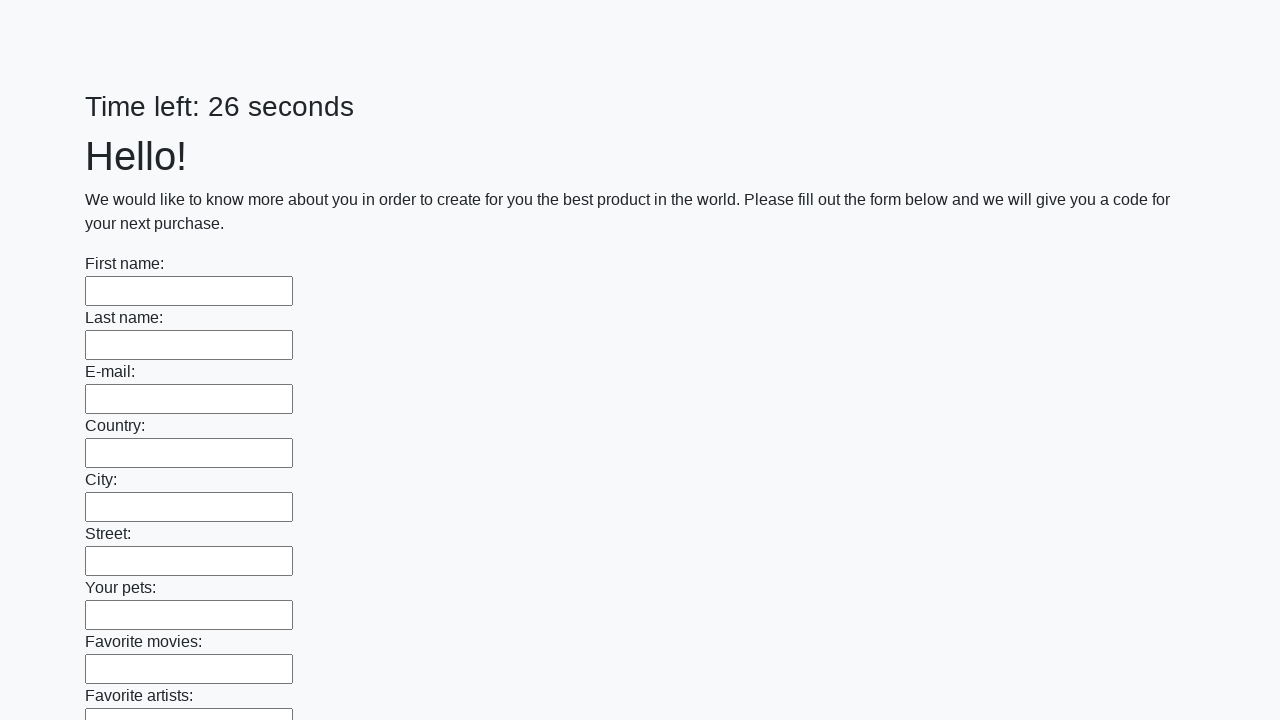

Located all input elements on the form
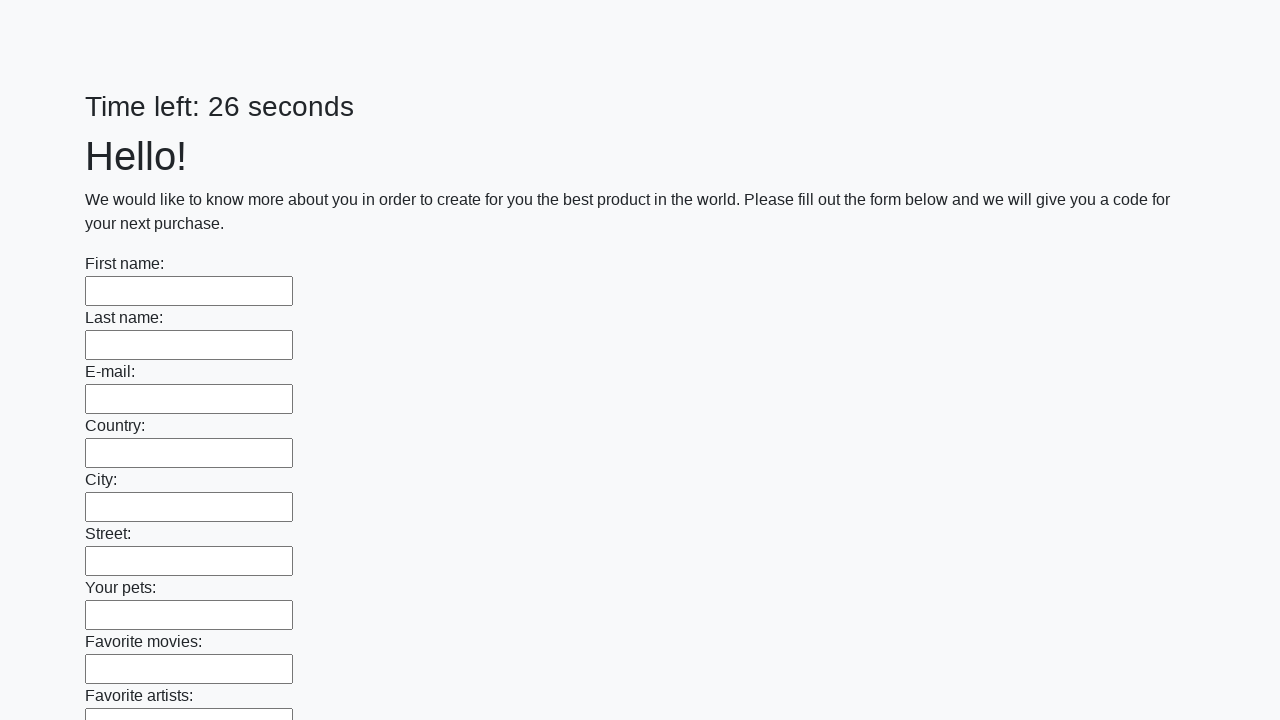

Filled an input field with test data 'TestData123' on input >> nth=0
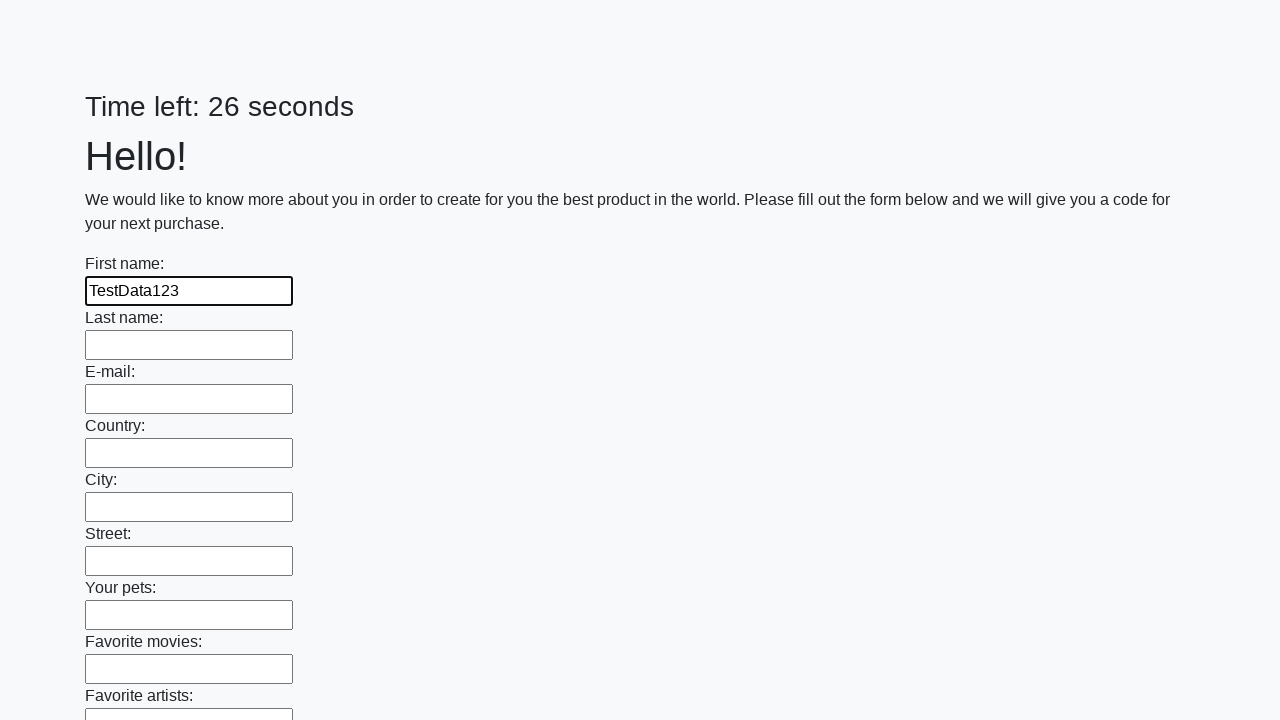

Filled an input field with test data 'TestData123' on input >> nth=1
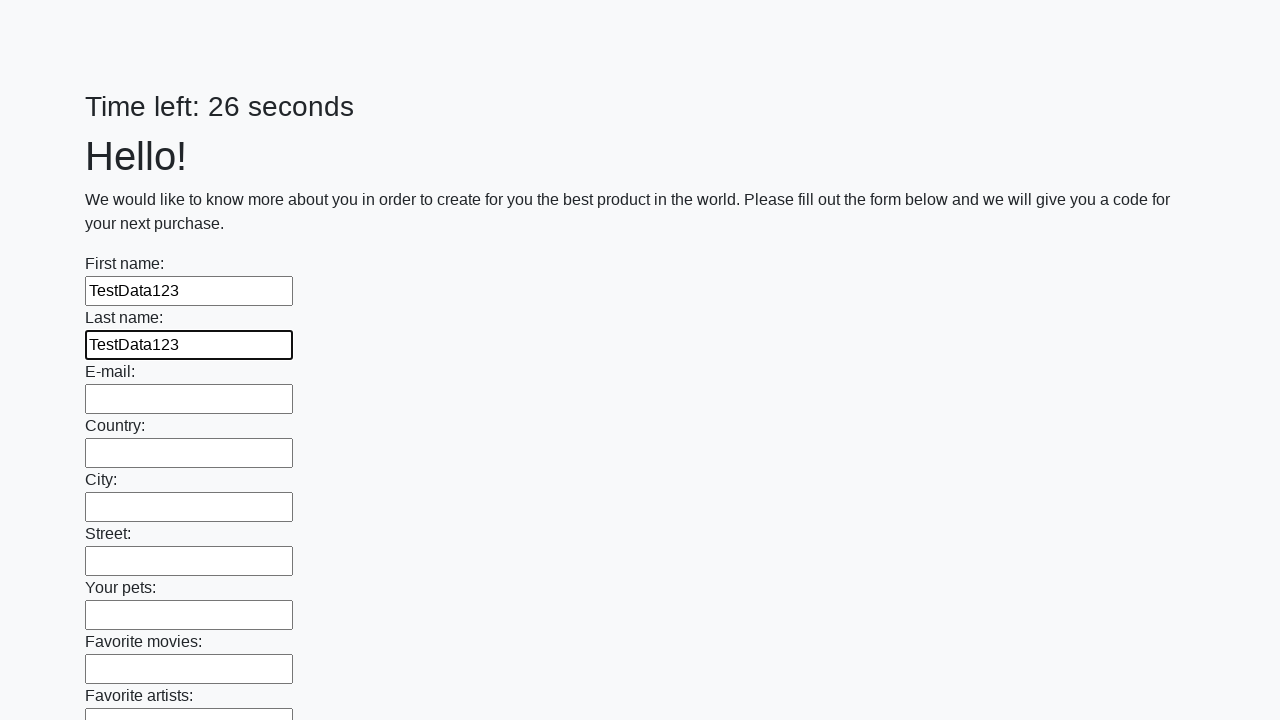

Filled an input field with test data 'TestData123' on input >> nth=2
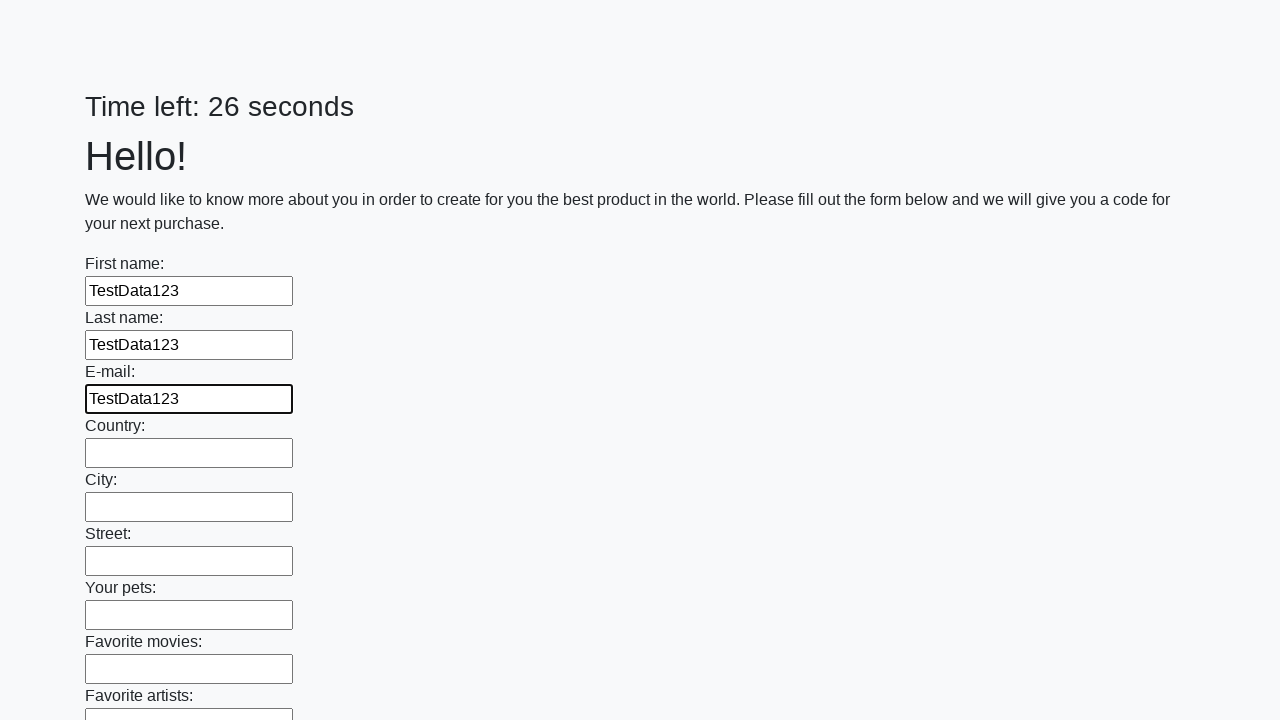

Filled an input field with test data 'TestData123' on input >> nth=3
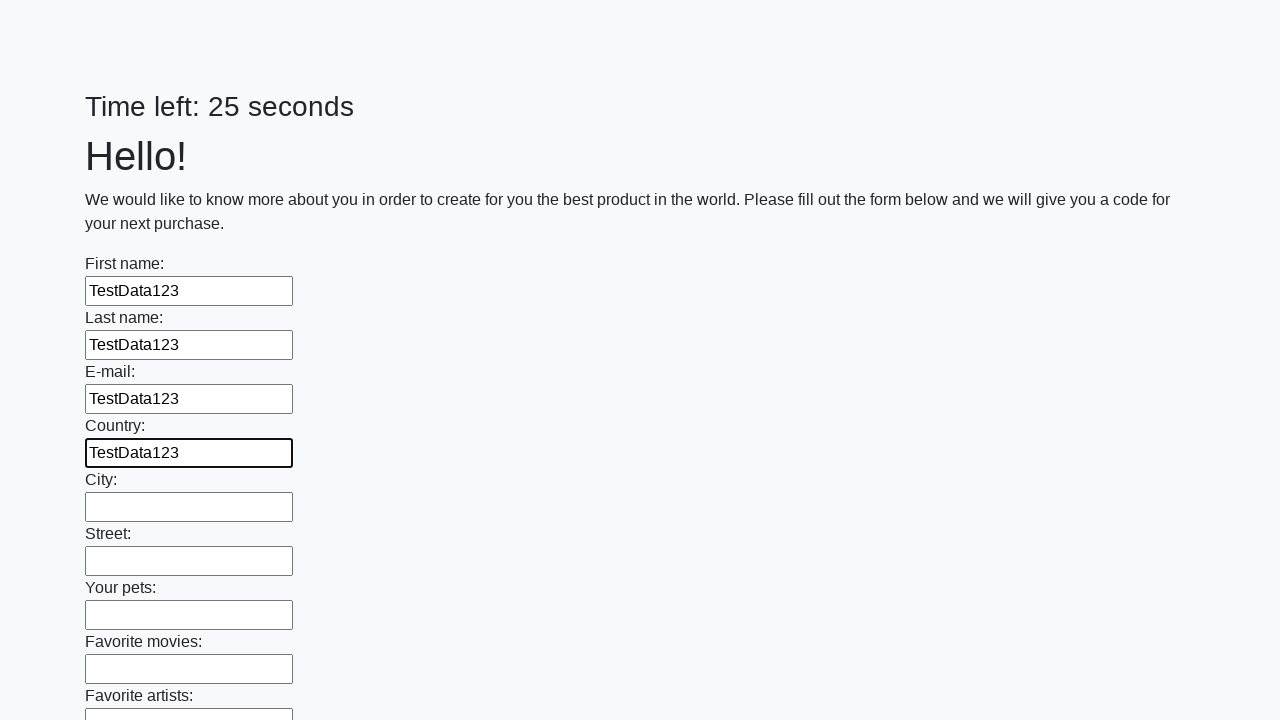

Filled an input field with test data 'TestData123' on input >> nth=4
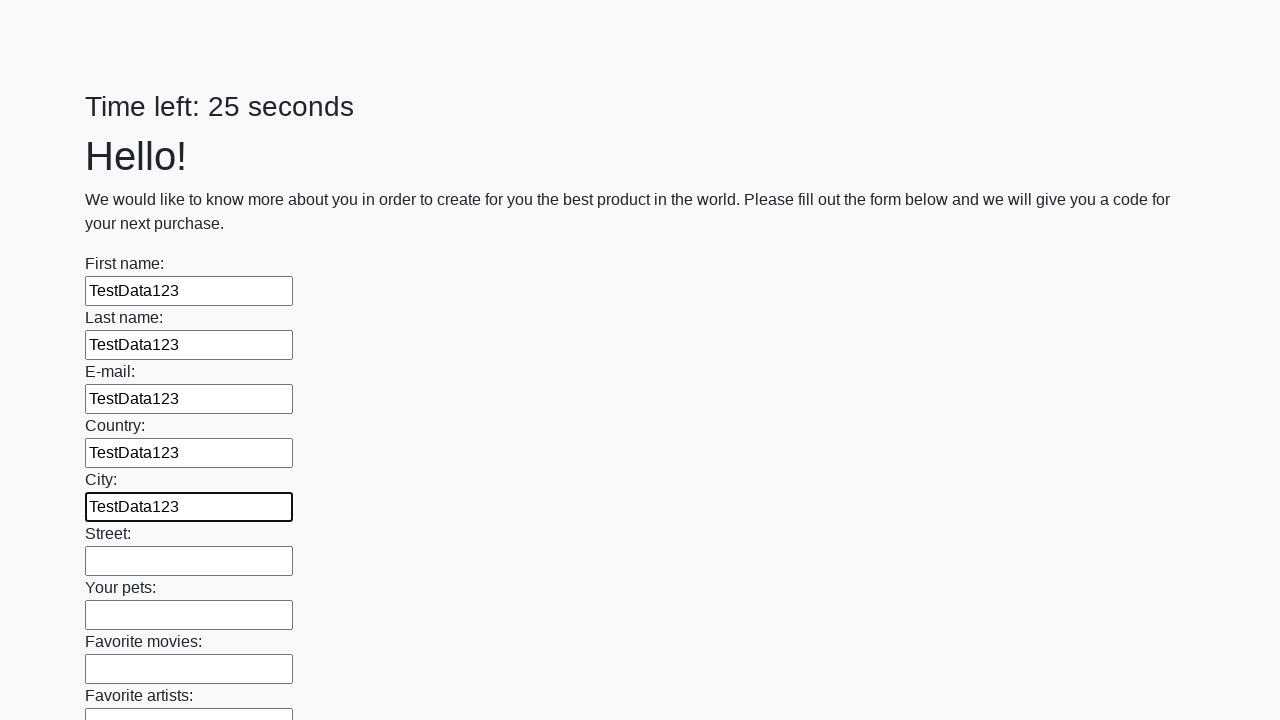

Filled an input field with test data 'TestData123' on input >> nth=5
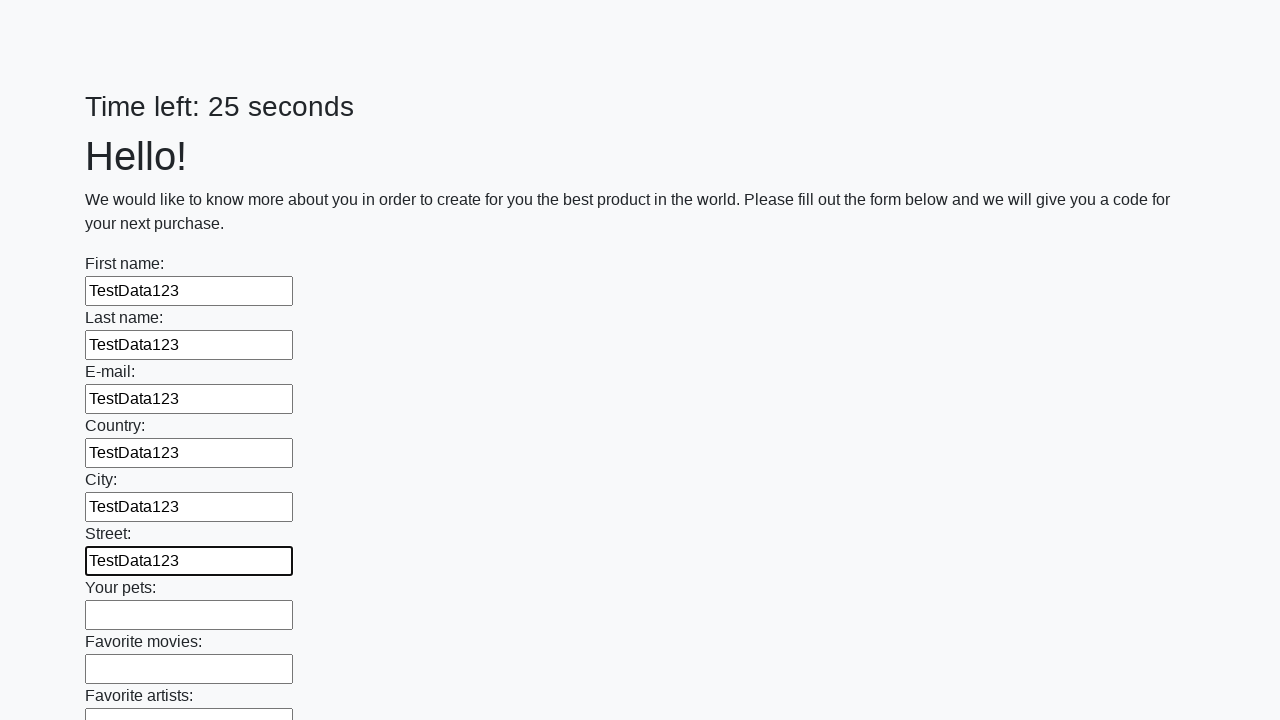

Filled an input field with test data 'TestData123' on input >> nth=6
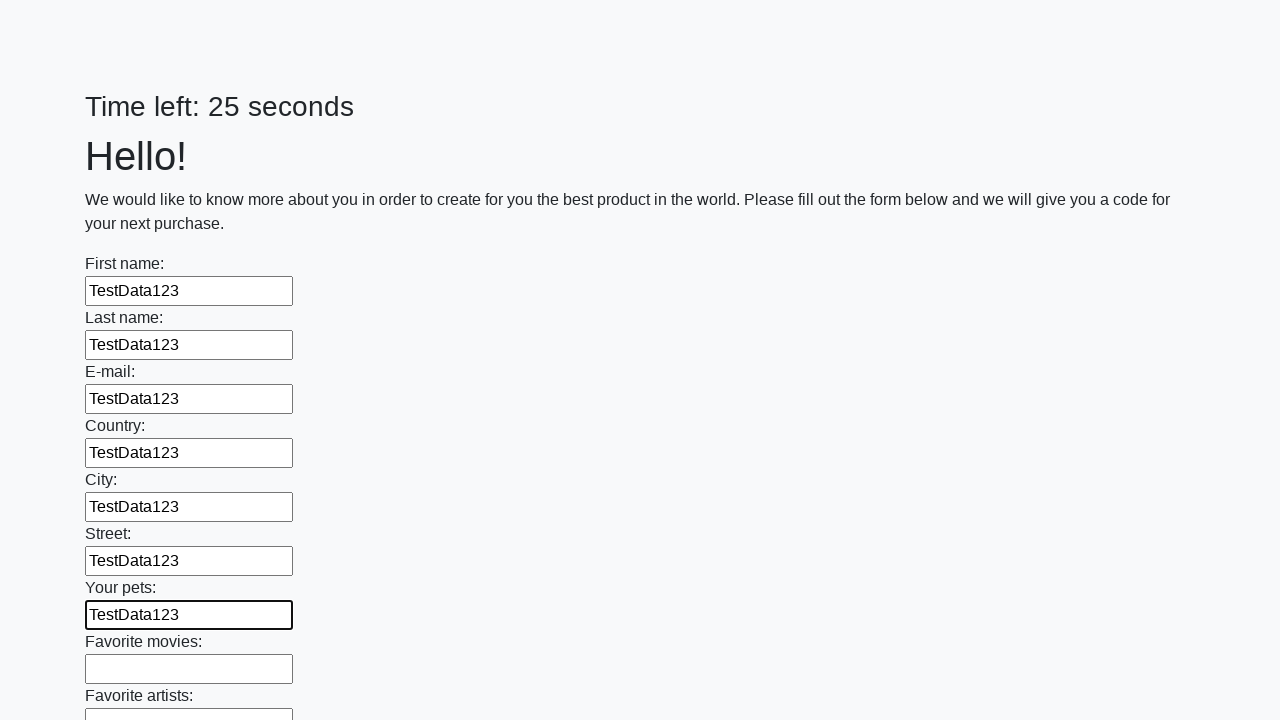

Filled an input field with test data 'TestData123' on input >> nth=7
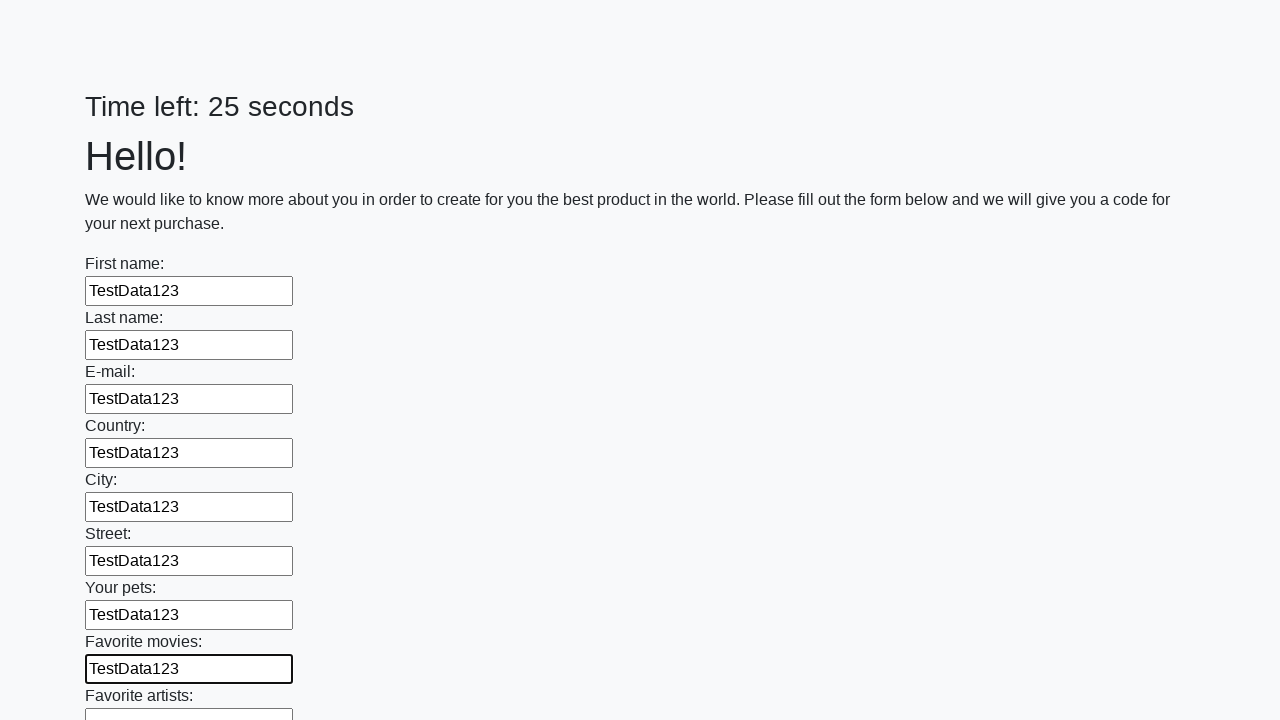

Filled an input field with test data 'TestData123' on input >> nth=8
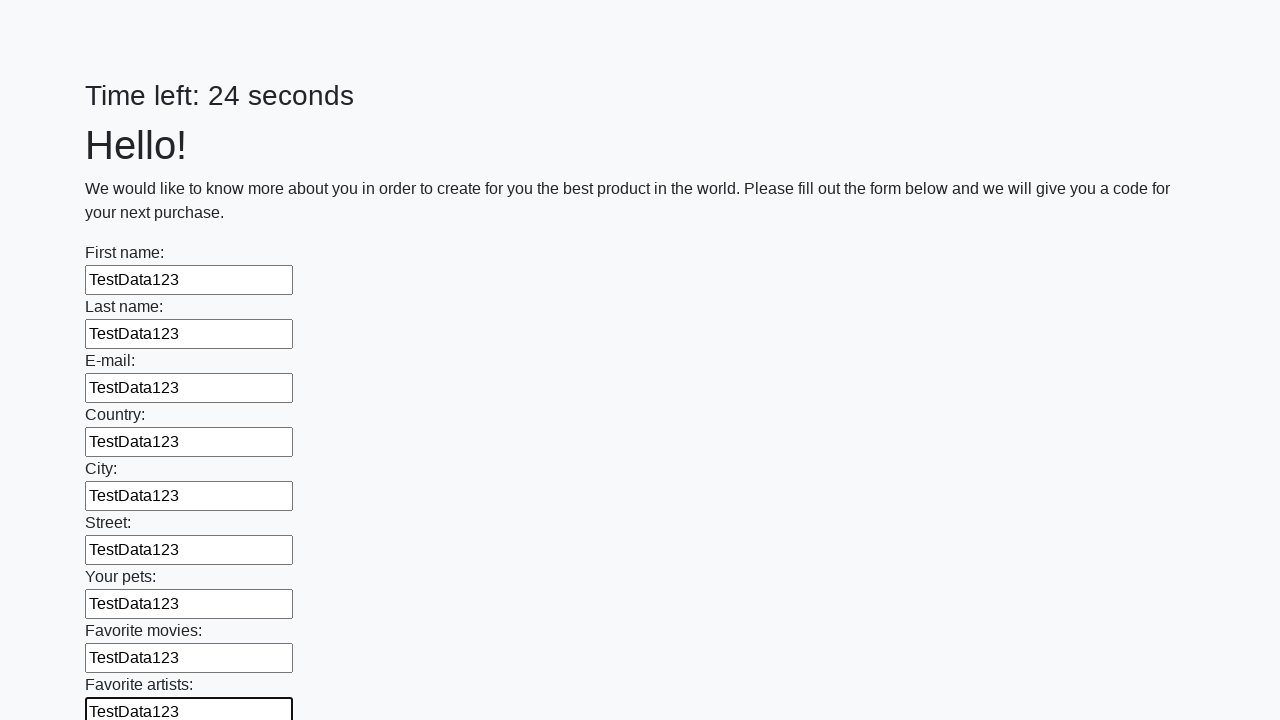

Filled an input field with test data 'TestData123' on input >> nth=9
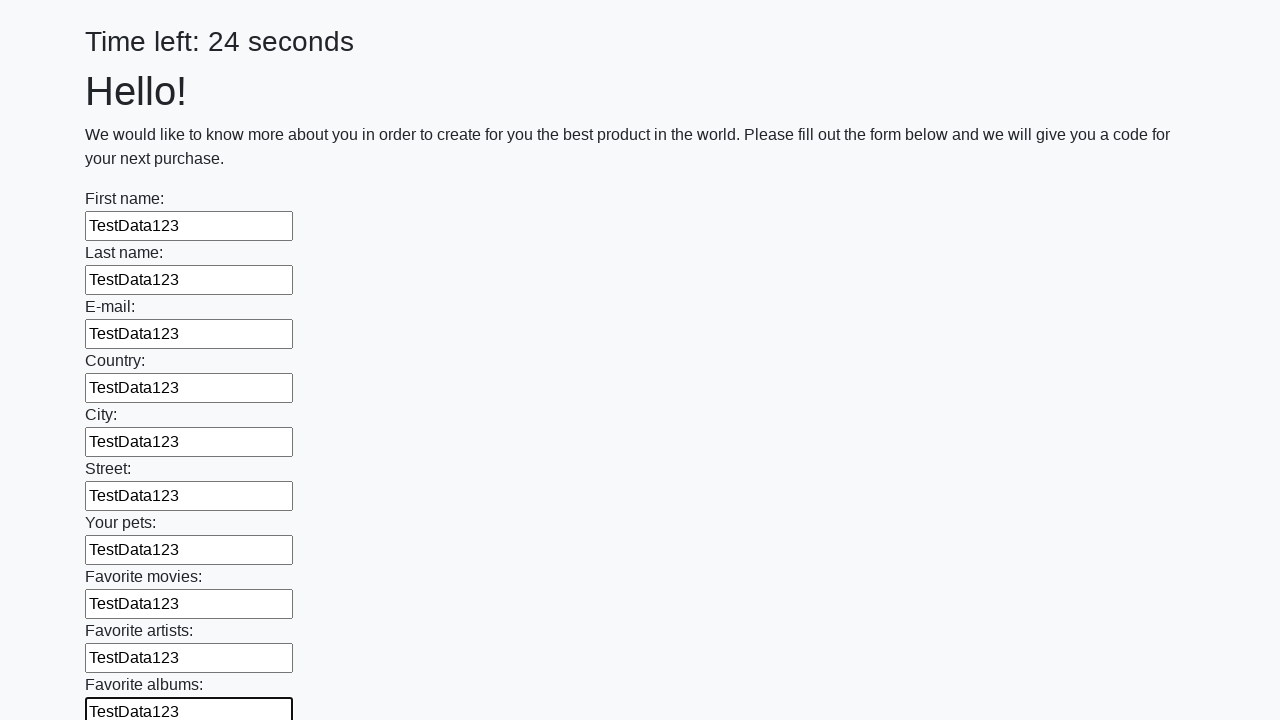

Filled an input field with test data 'TestData123' on input >> nth=10
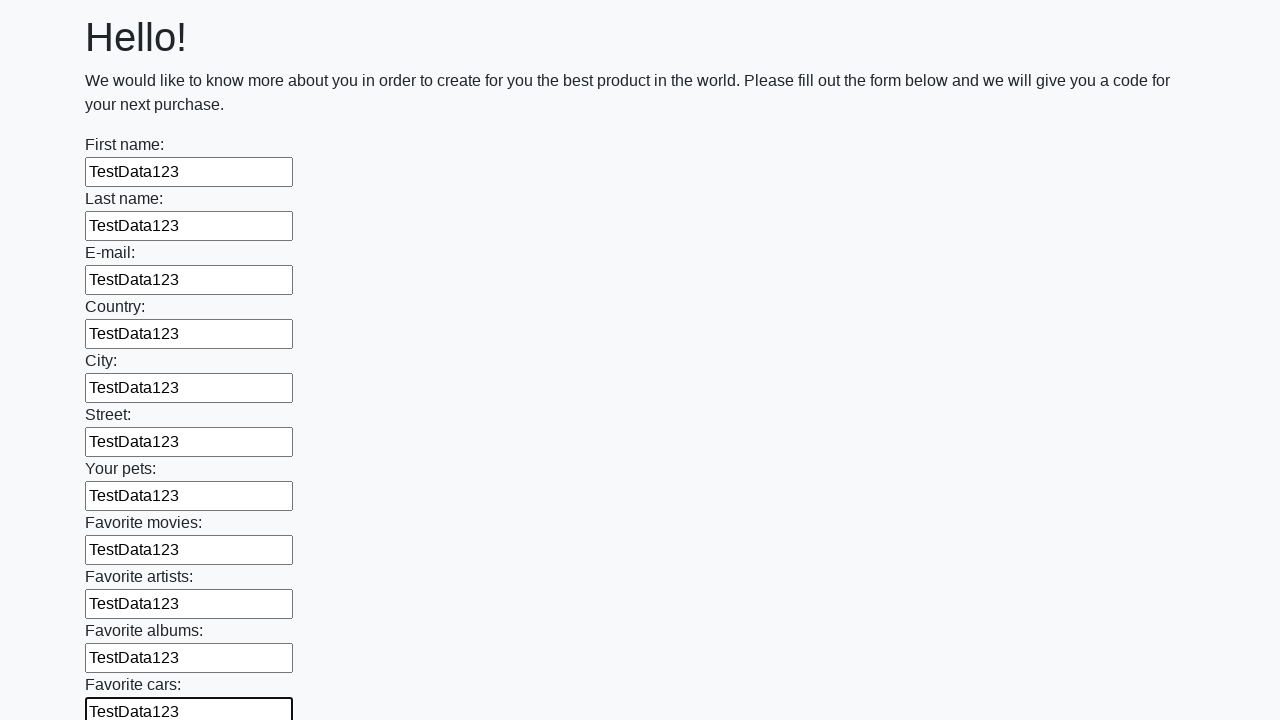

Filled an input field with test data 'TestData123' on input >> nth=11
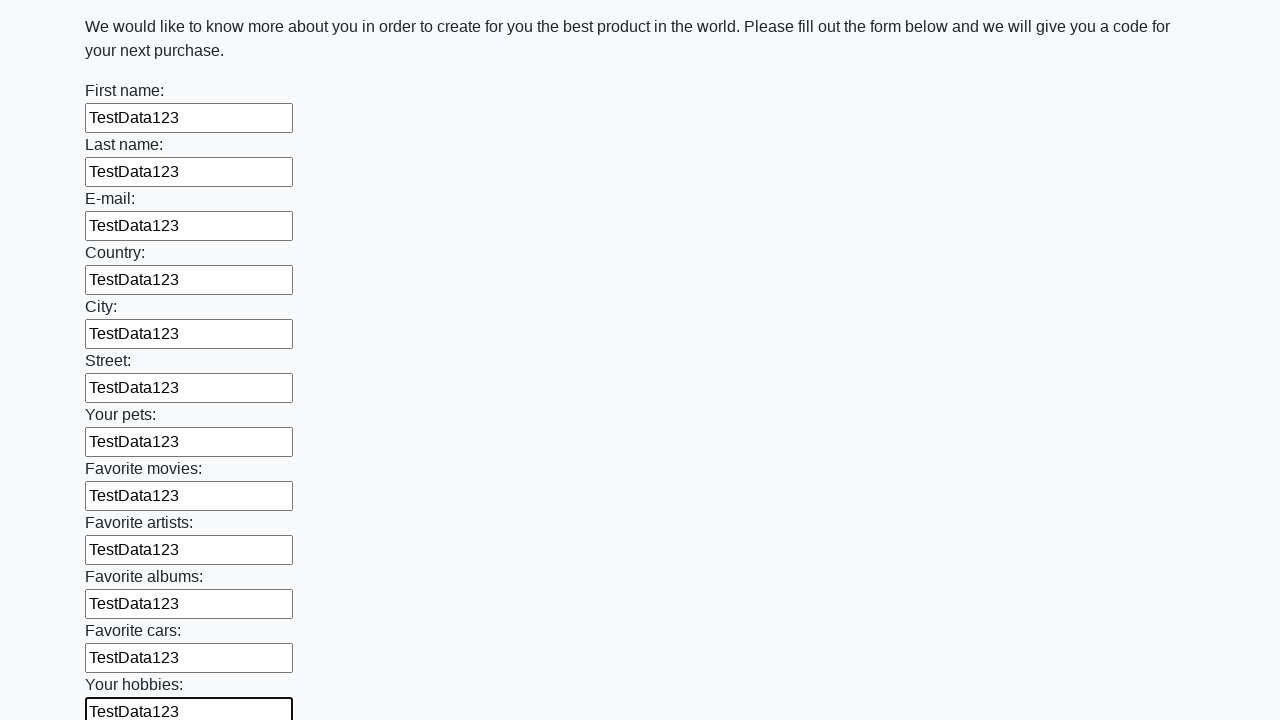

Filled an input field with test data 'TestData123' on input >> nth=12
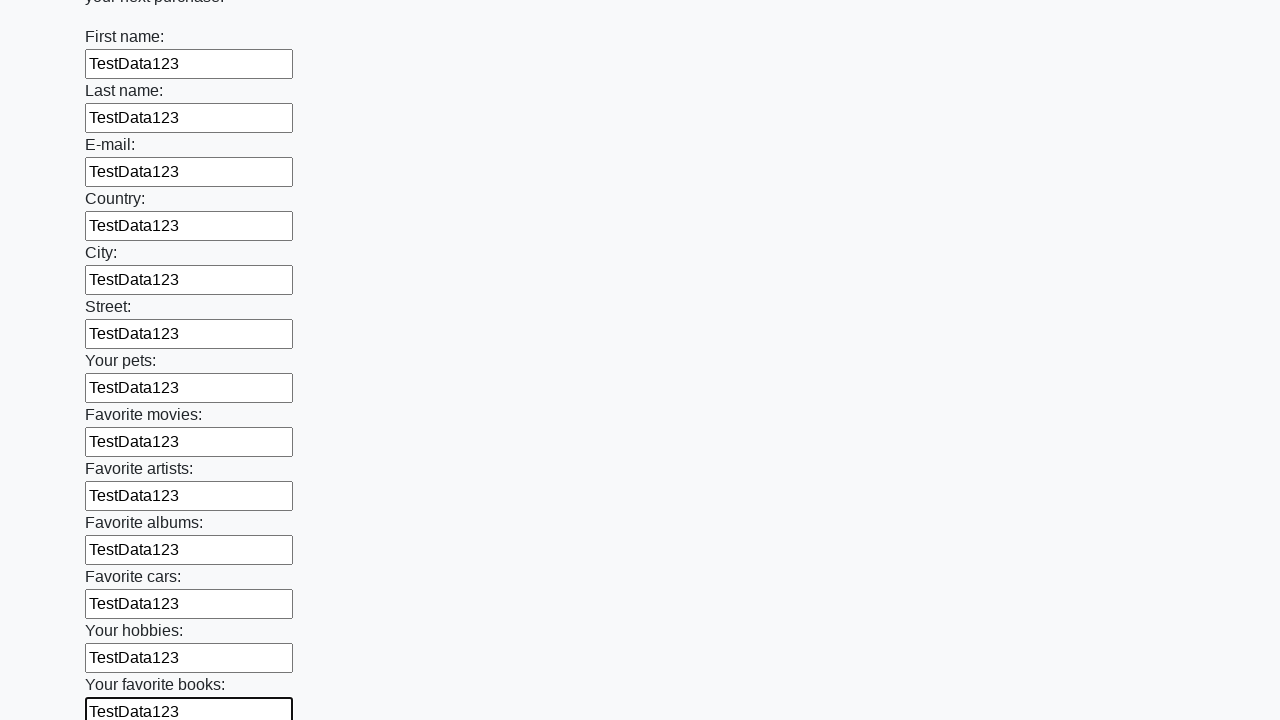

Filled an input field with test data 'TestData123' on input >> nth=13
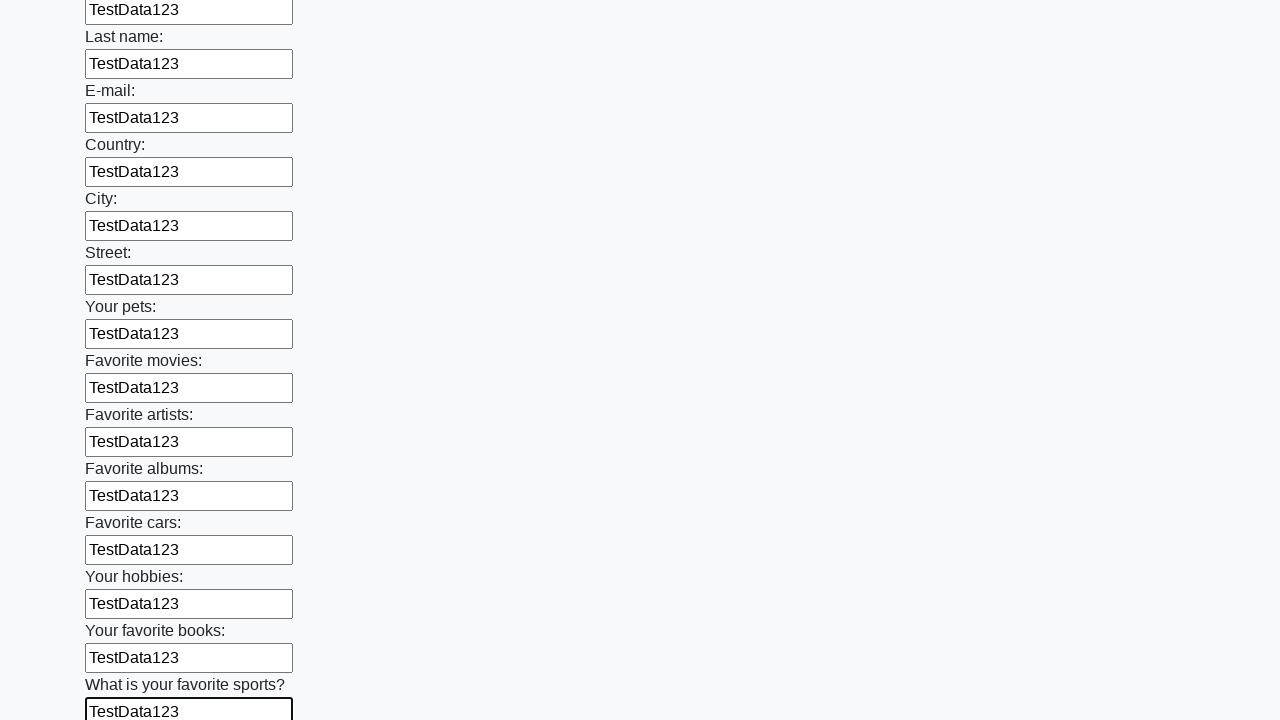

Filled an input field with test data 'TestData123' on input >> nth=14
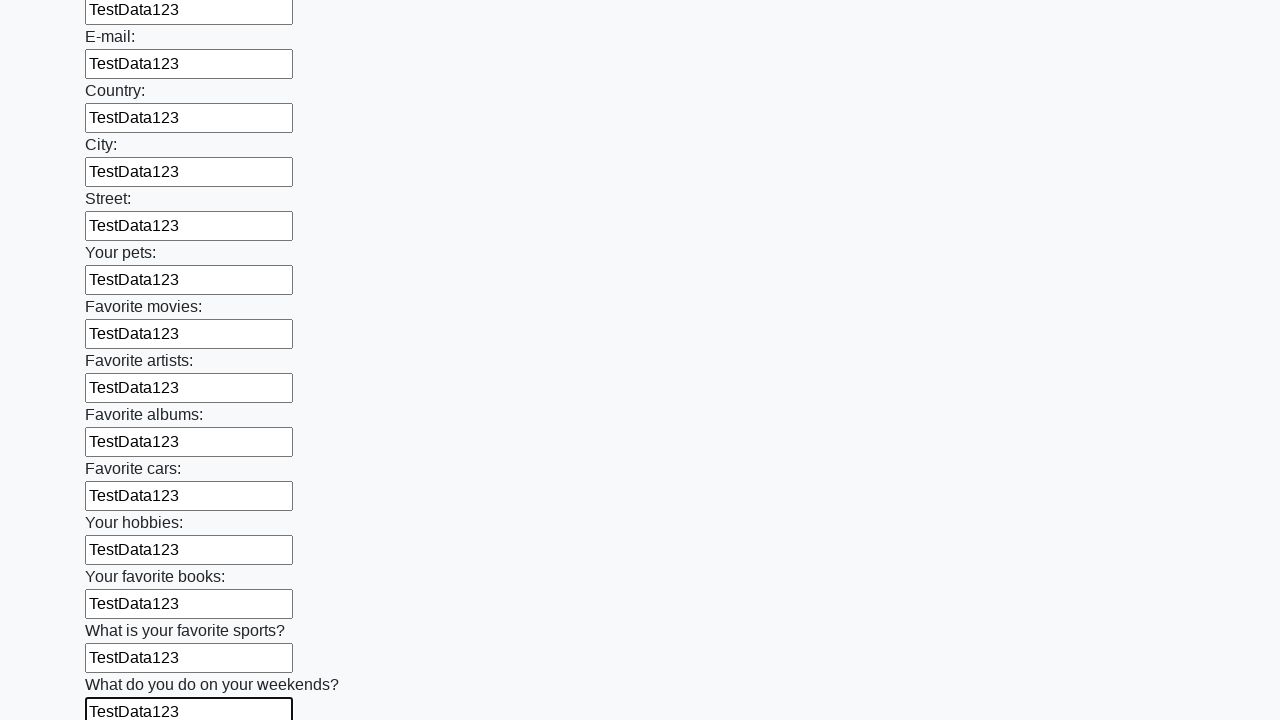

Filled an input field with test data 'TestData123' on input >> nth=15
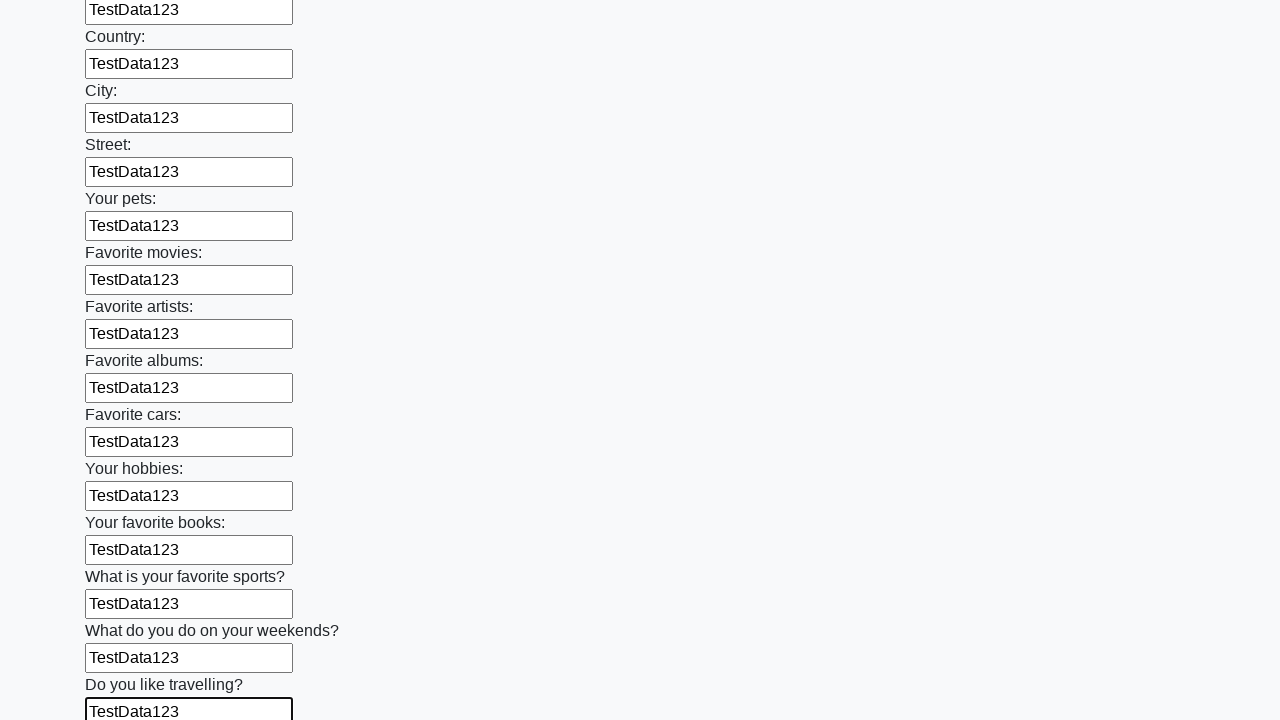

Filled an input field with test data 'TestData123' on input >> nth=16
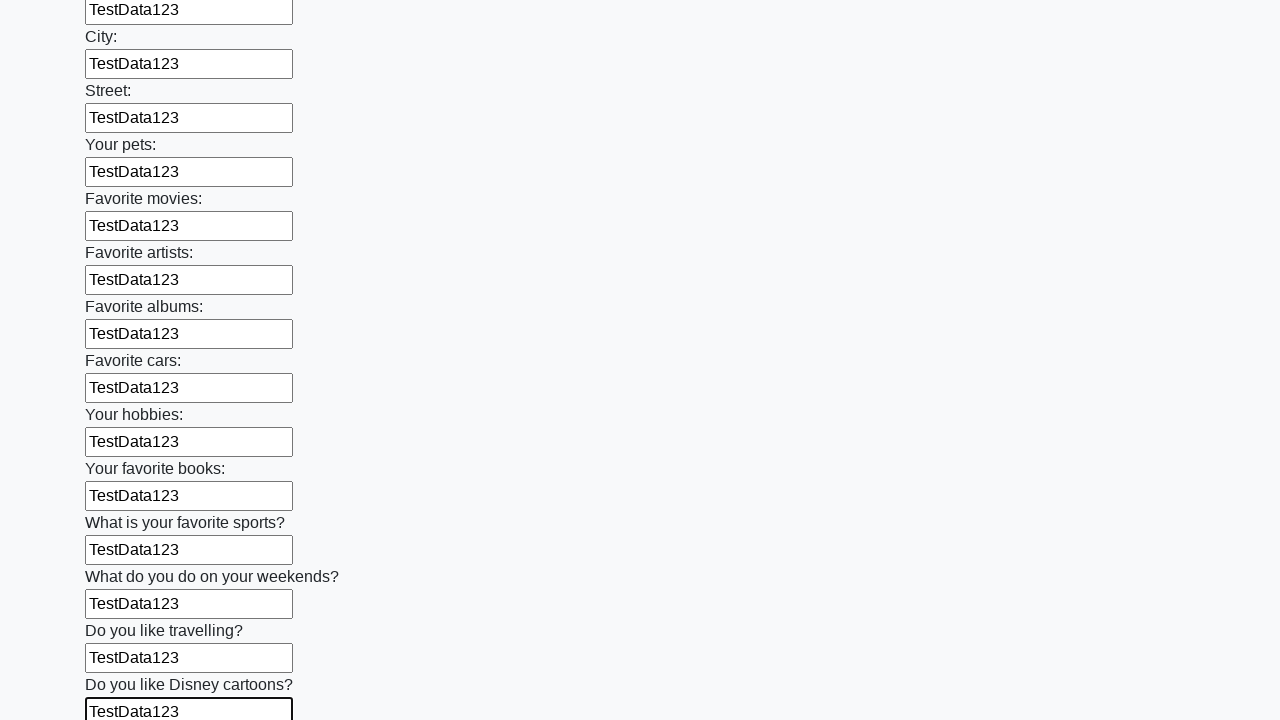

Filled an input field with test data 'TestData123' on input >> nth=17
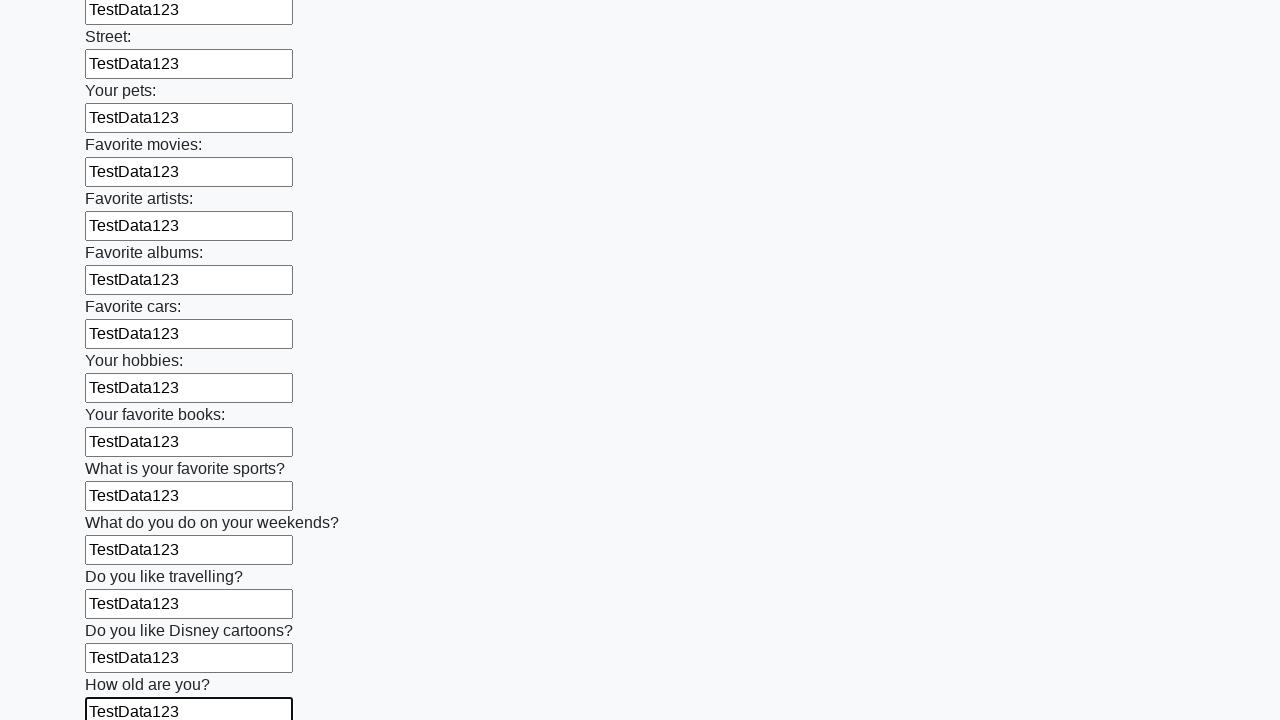

Filled an input field with test data 'TestData123' on input >> nth=18
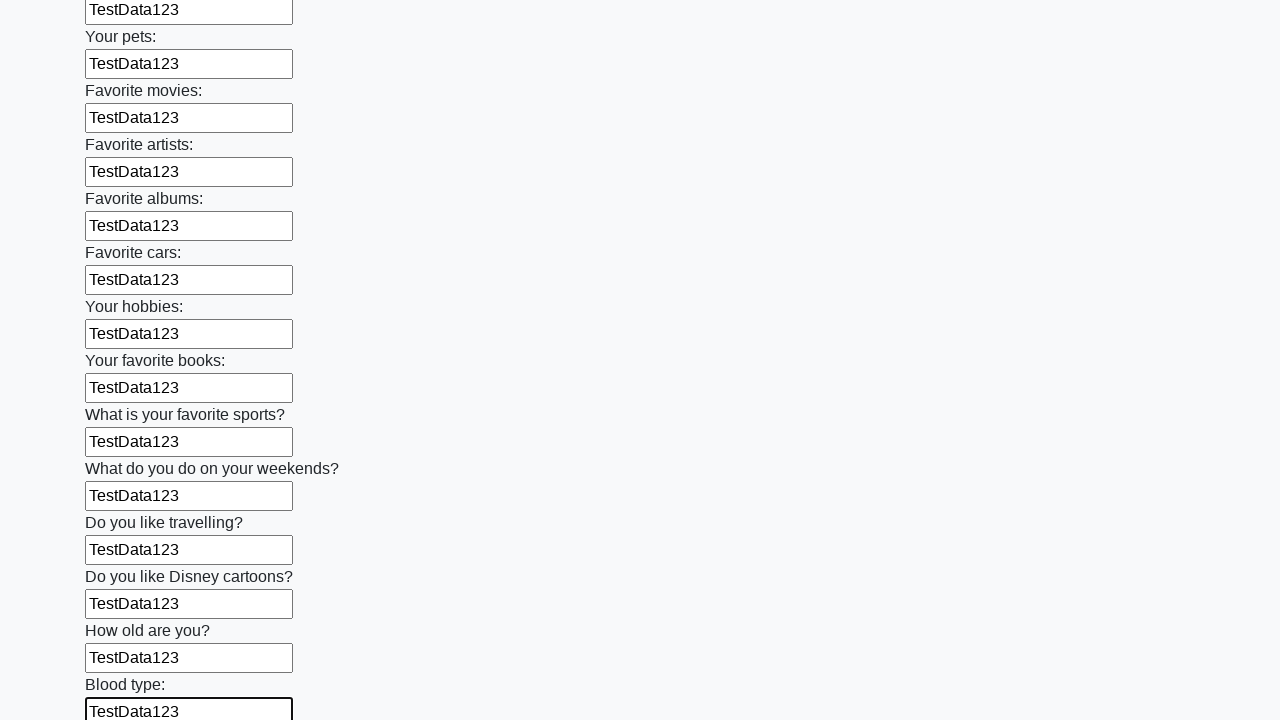

Filled an input field with test data 'TestData123' on input >> nth=19
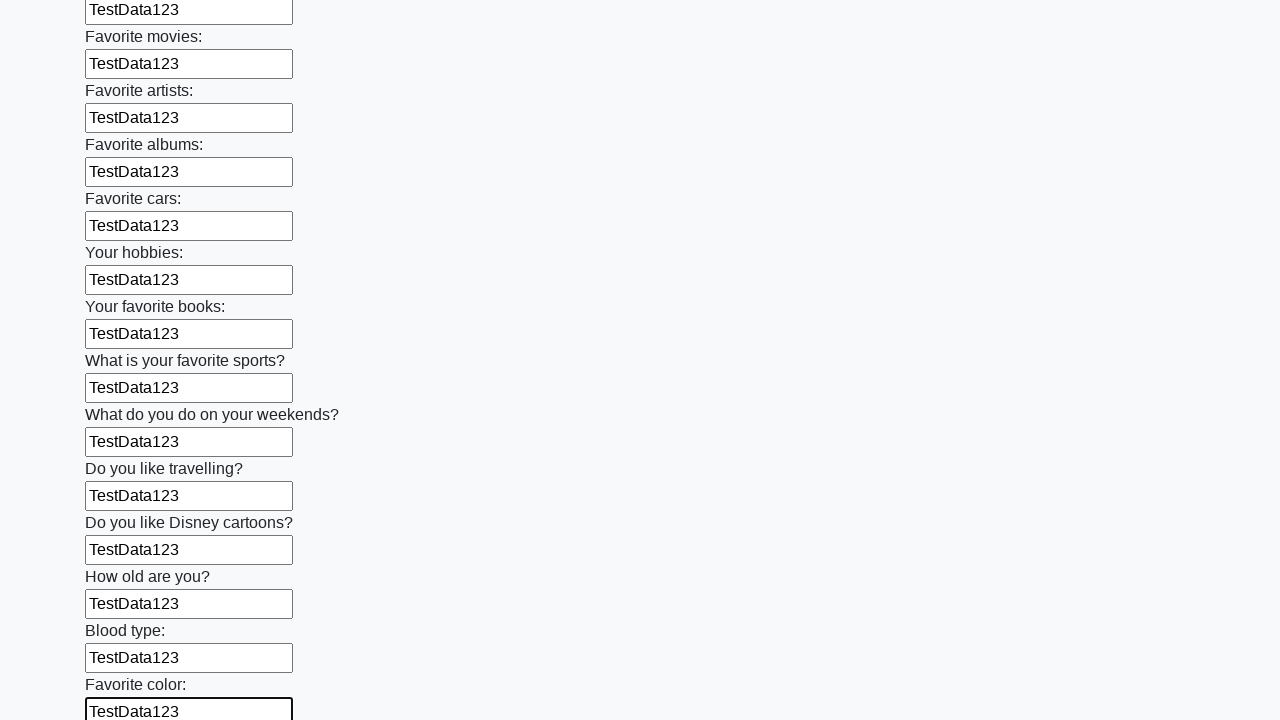

Filled an input field with test data 'TestData123' on input >> nth=20
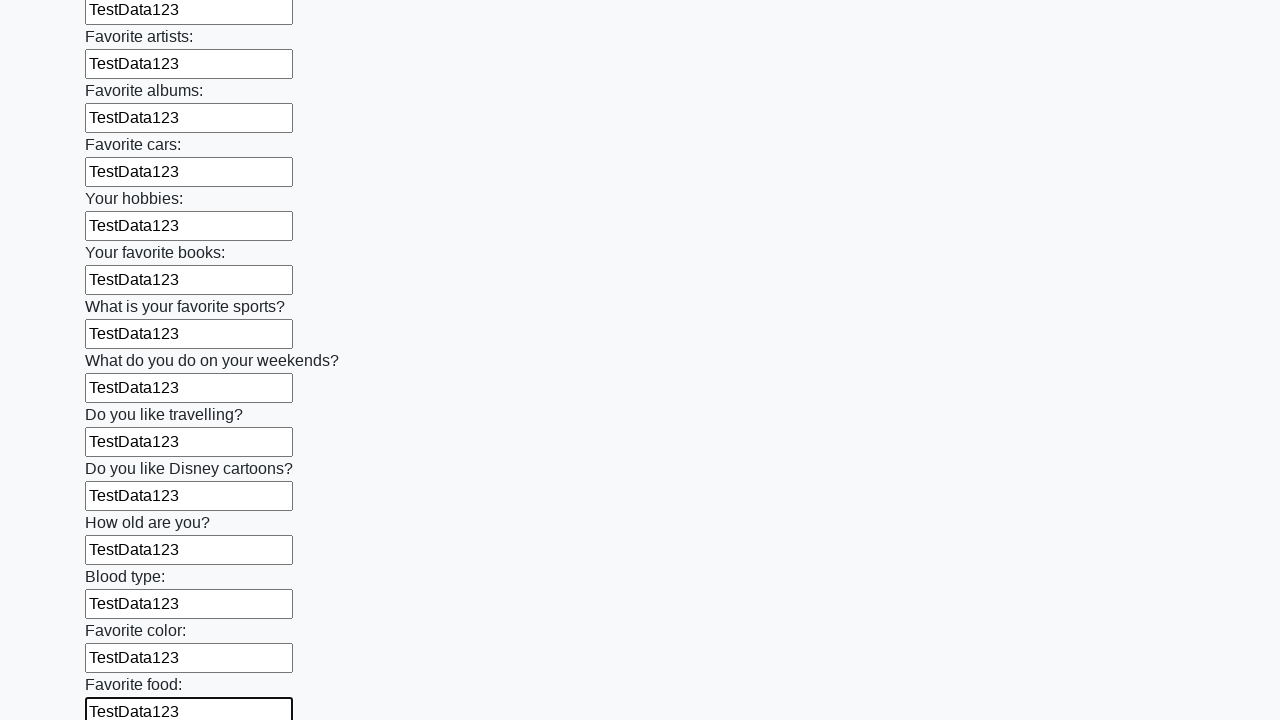

Filled an input field with test data 'TestData123' on input >> nth=21
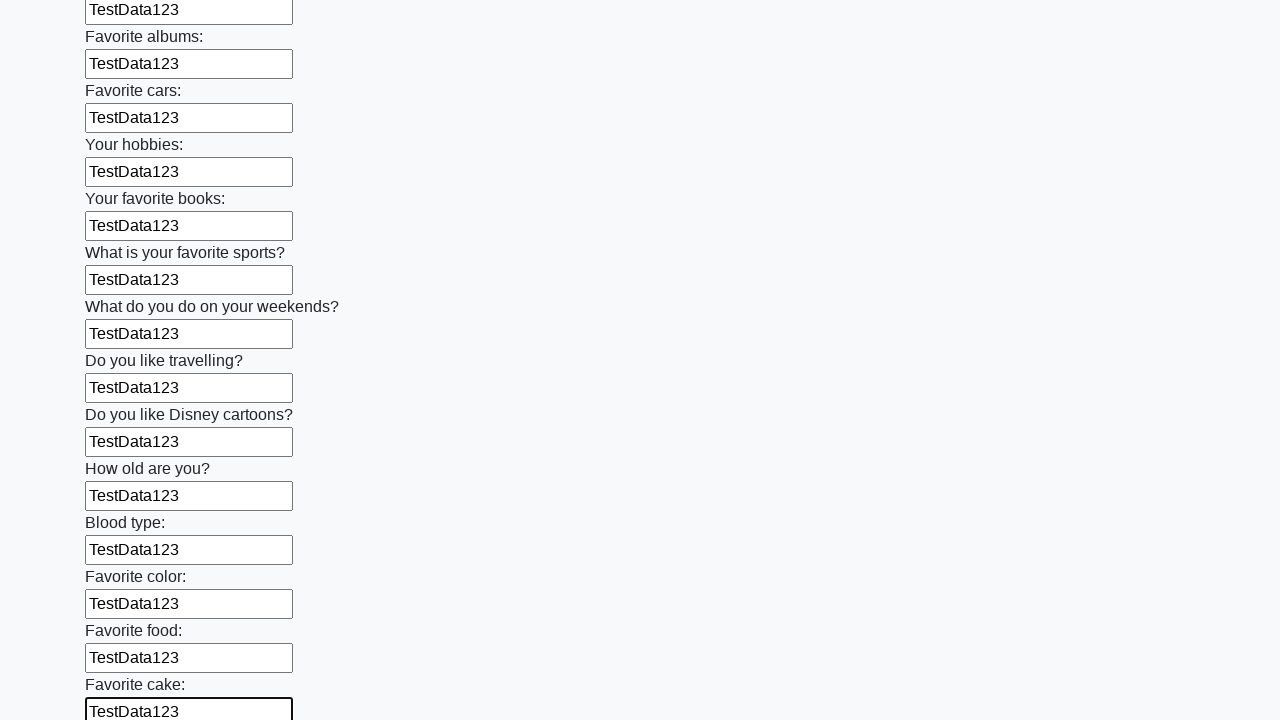

Filled an input field with test data 'TestData123' on input >> nth=22
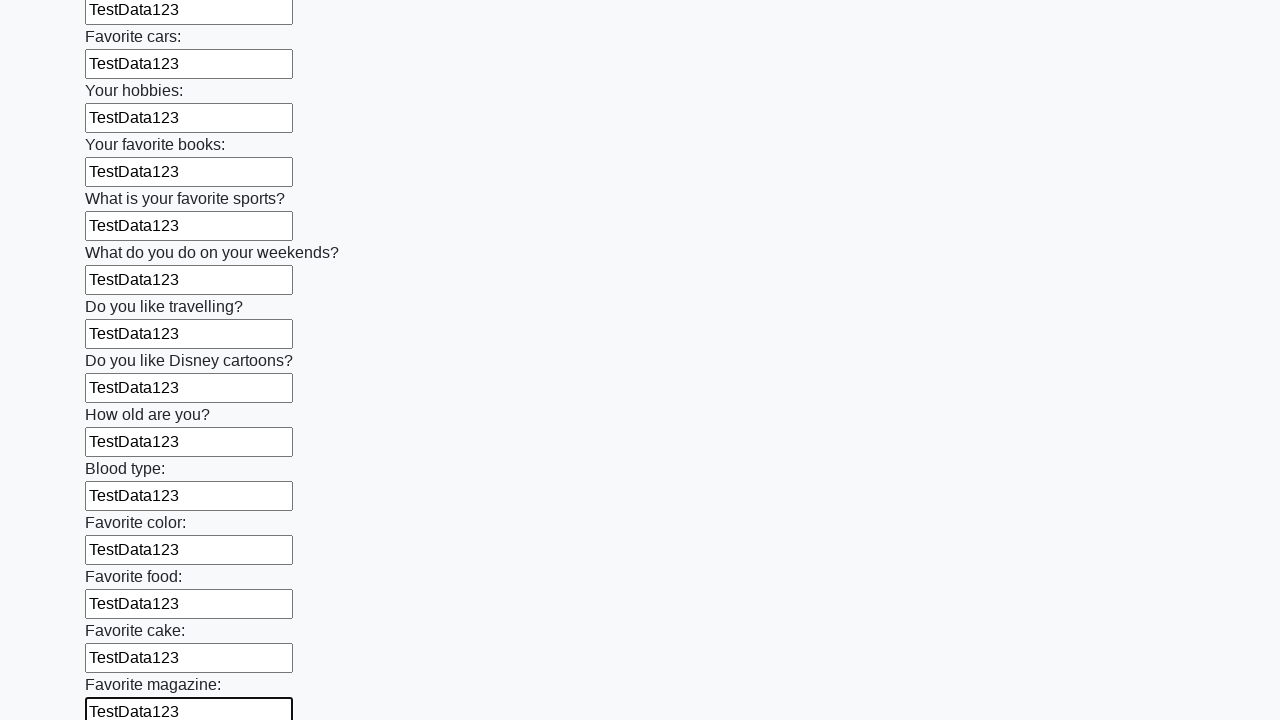

Filled an input field with test data 'TestData123' on input >> nth=23
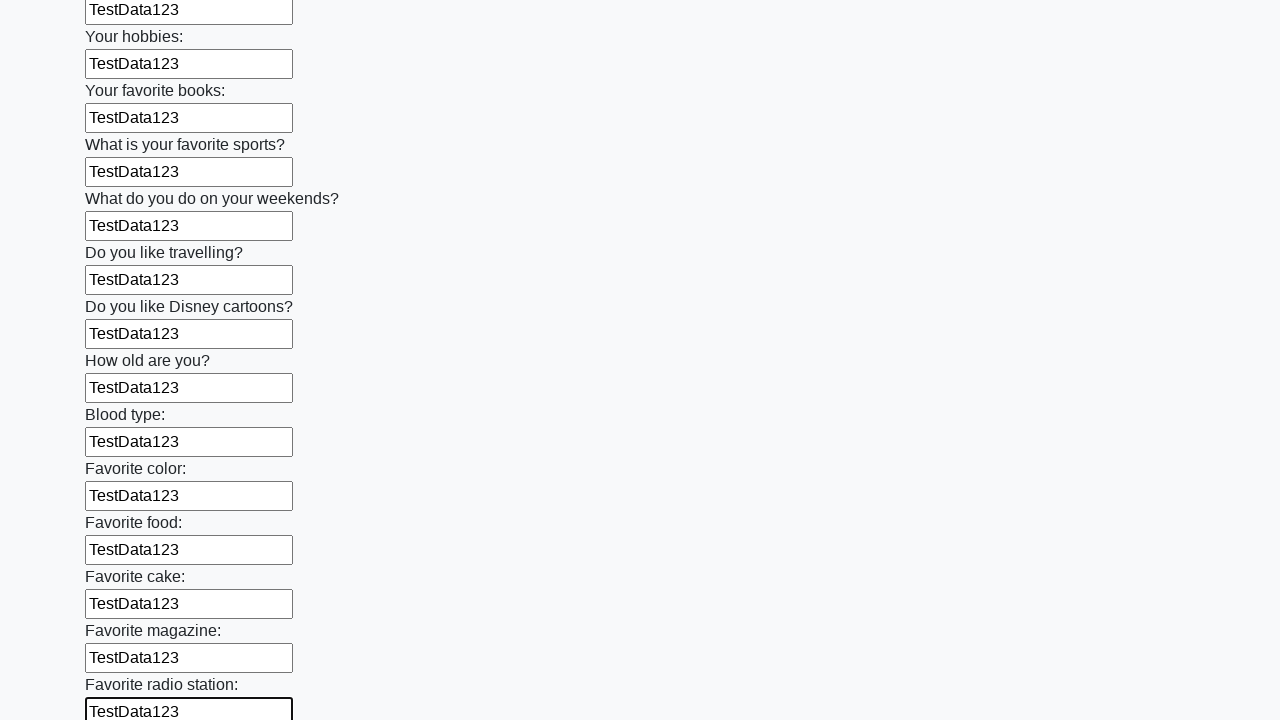

Filled an input field with test data 'TestData123' on input >> nth=24
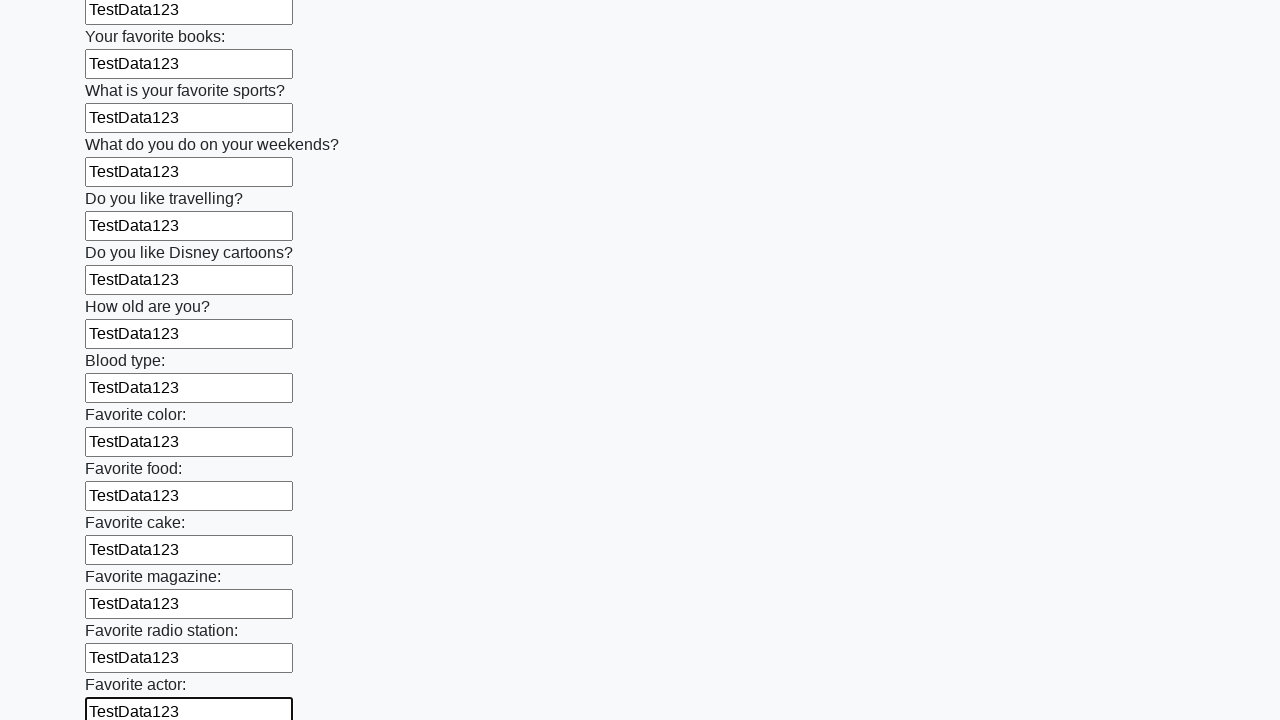

Filled an input field with test data 'TestData123' on input >> nth=25
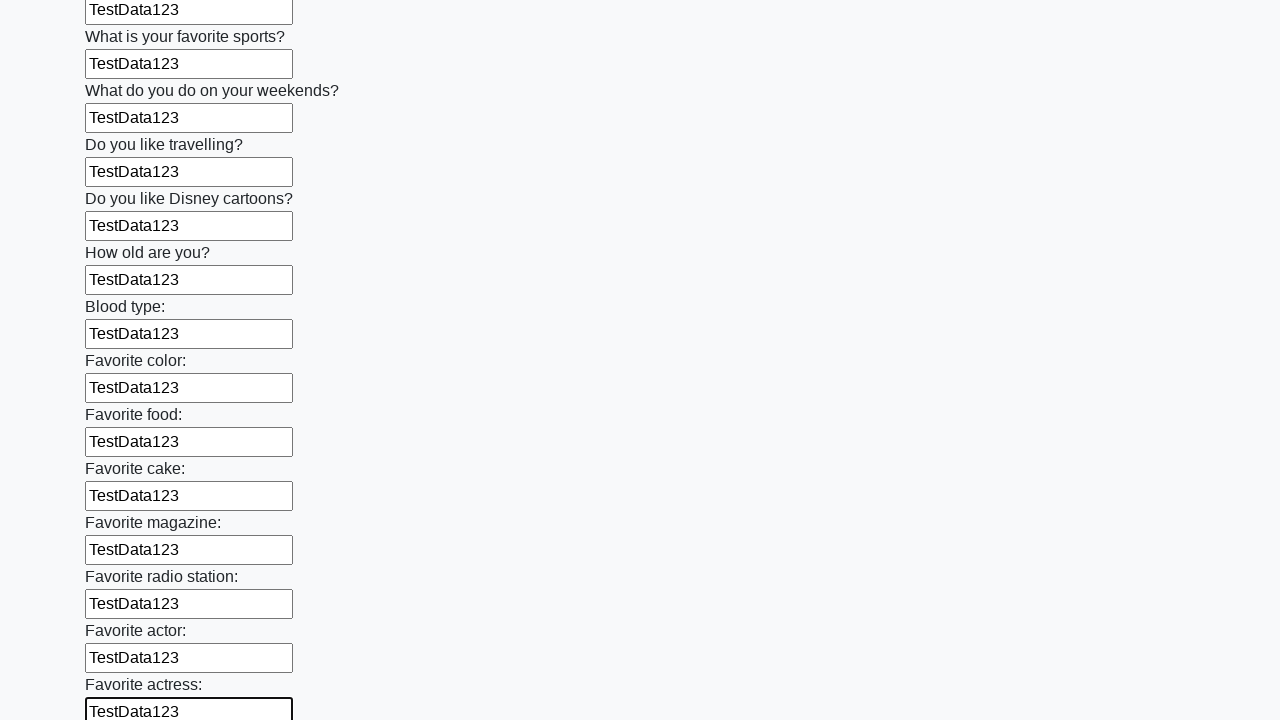

Filled an input field with test data 'TestData123' on input >> nth=26
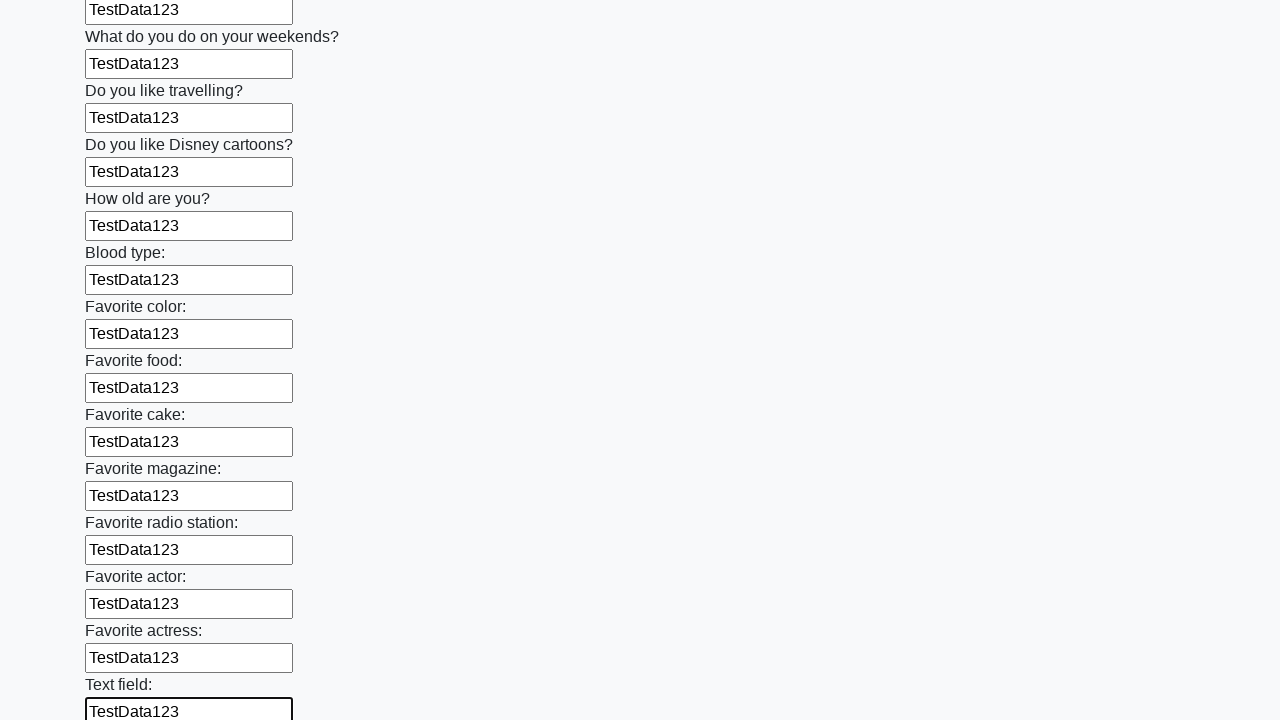

Filled an input field with test data 'TestData123' on input >> nth=27
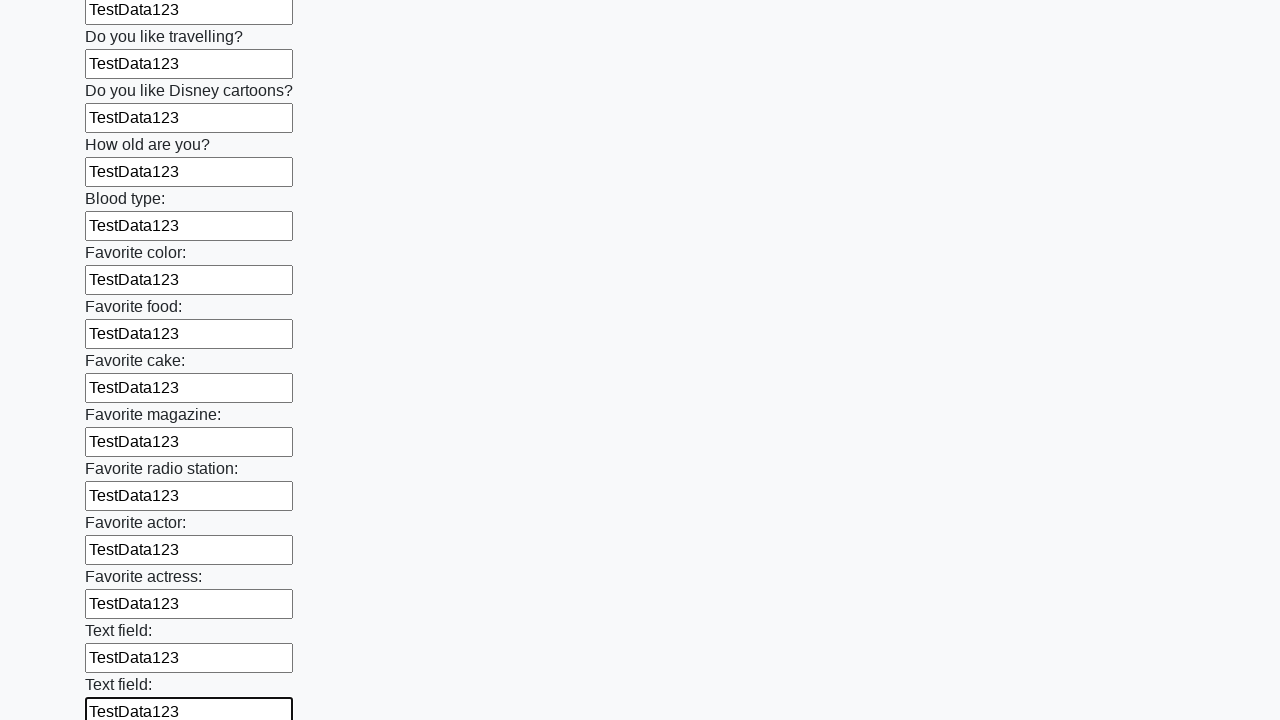

Filled an input field with test data 'TestData123' on input >> nth=28
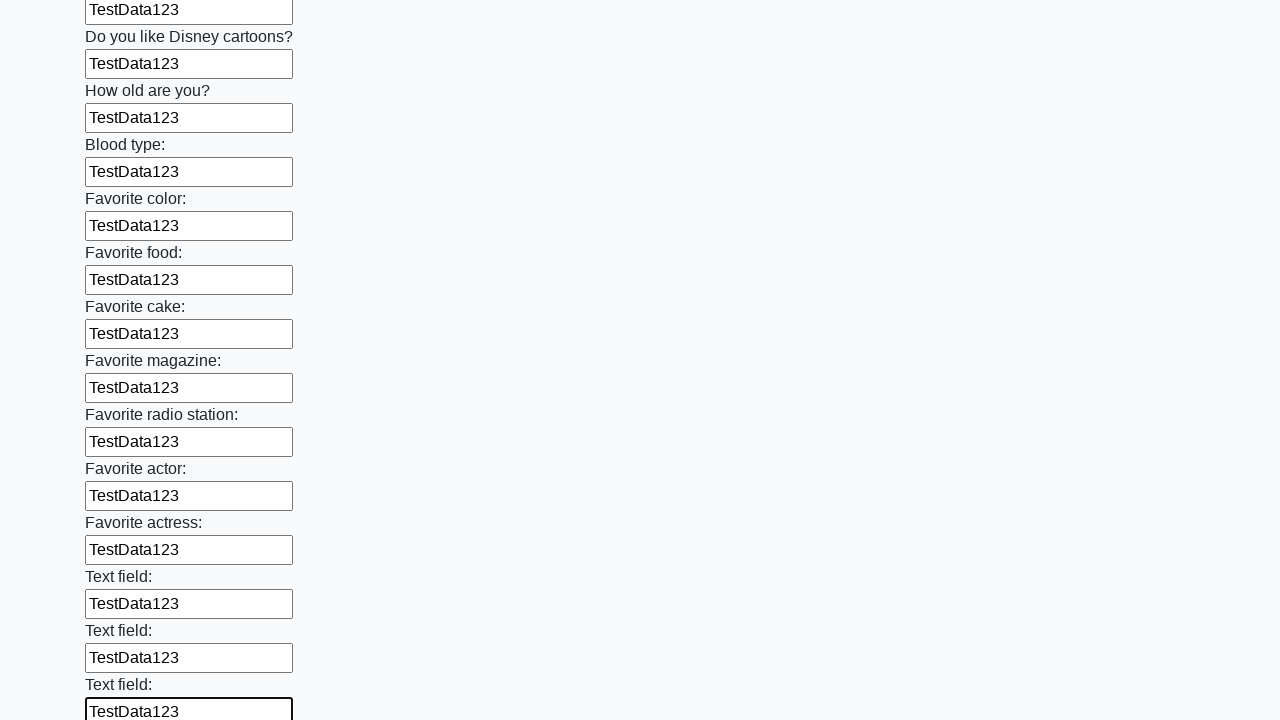

Filled an input field with test data 'TestData123' on input >> nth=29
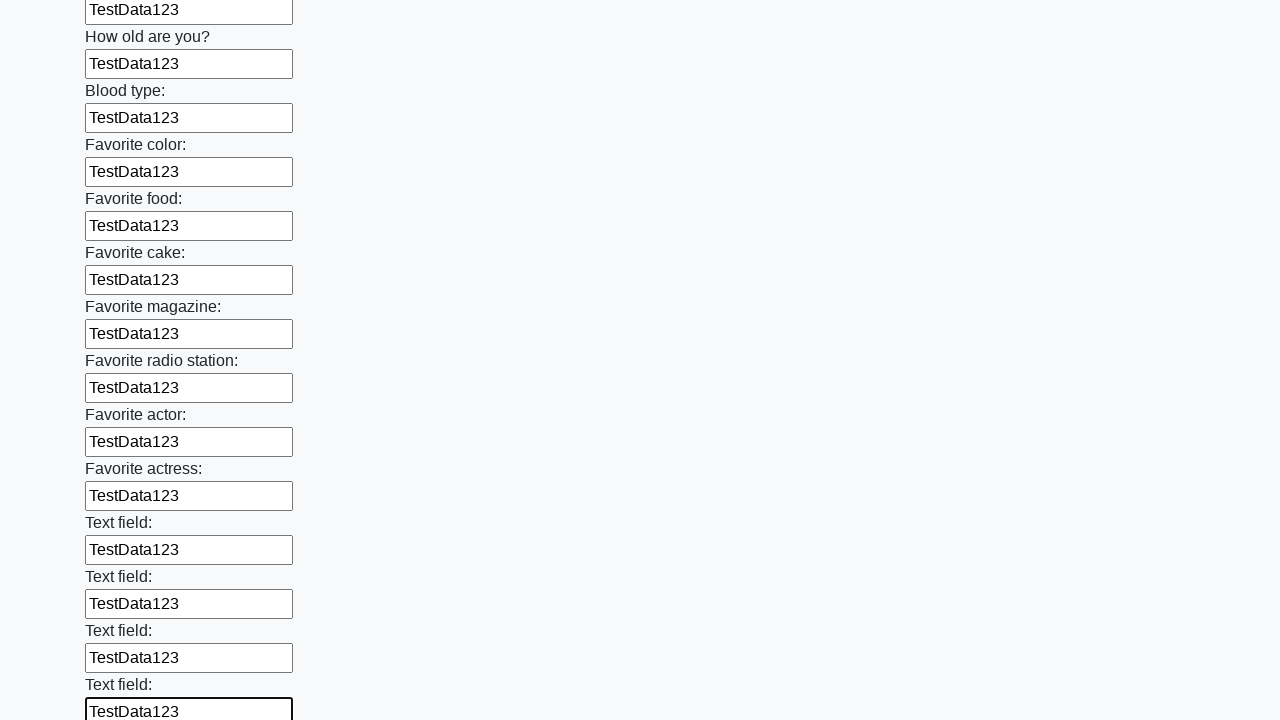

Filled an input field with test data 'TestData123' on input >> nth=30
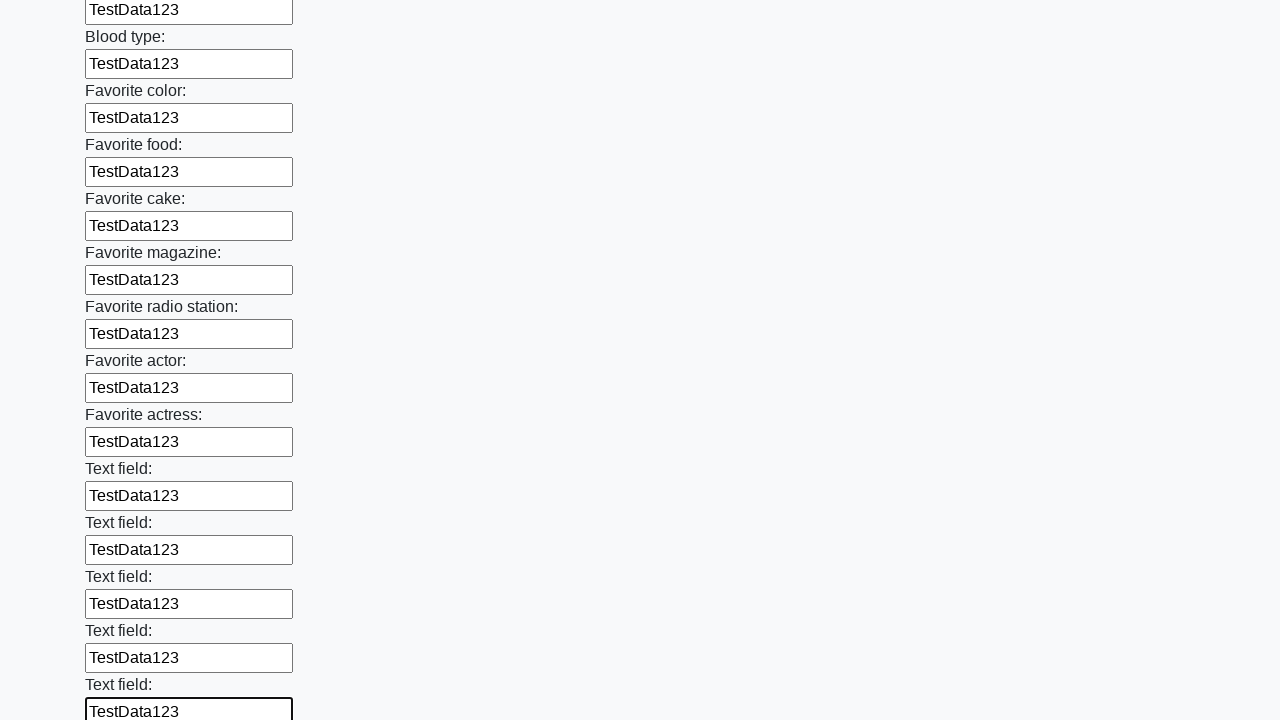

Filled an input field with test data 'TestData123' on input >> nth=31
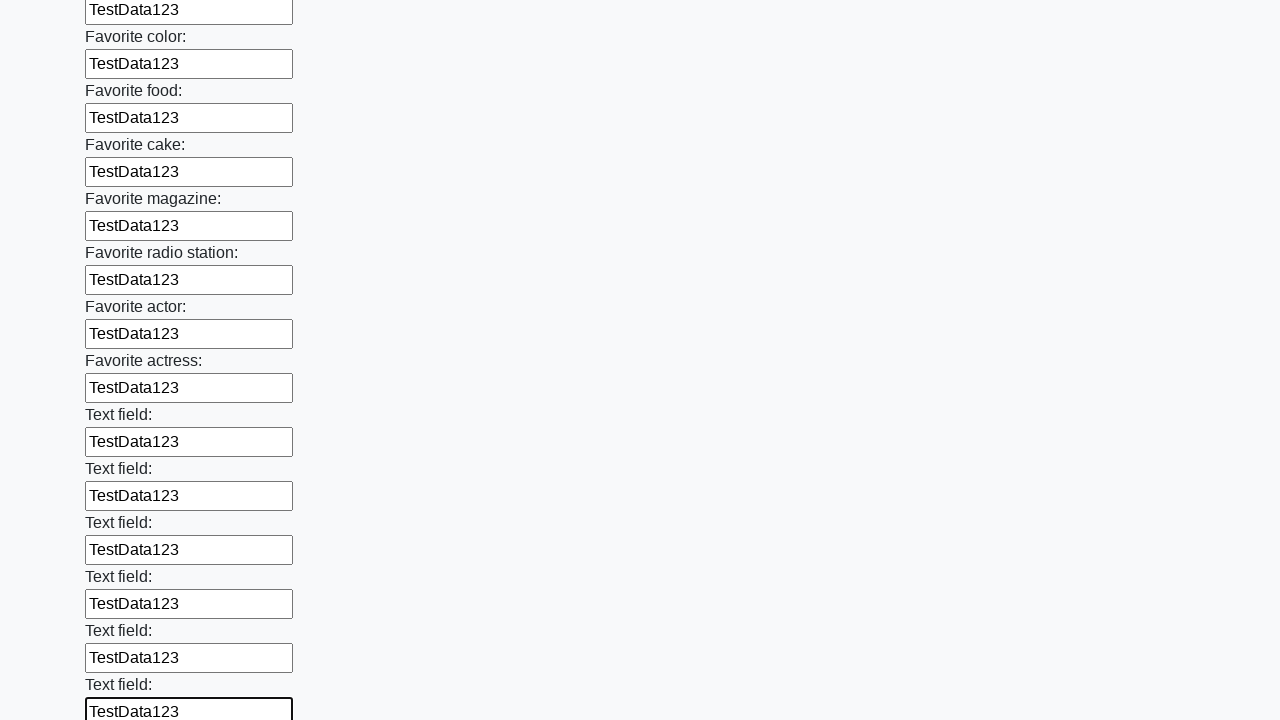

Filled an input field with test data 'TestData123' on input >> nth=32
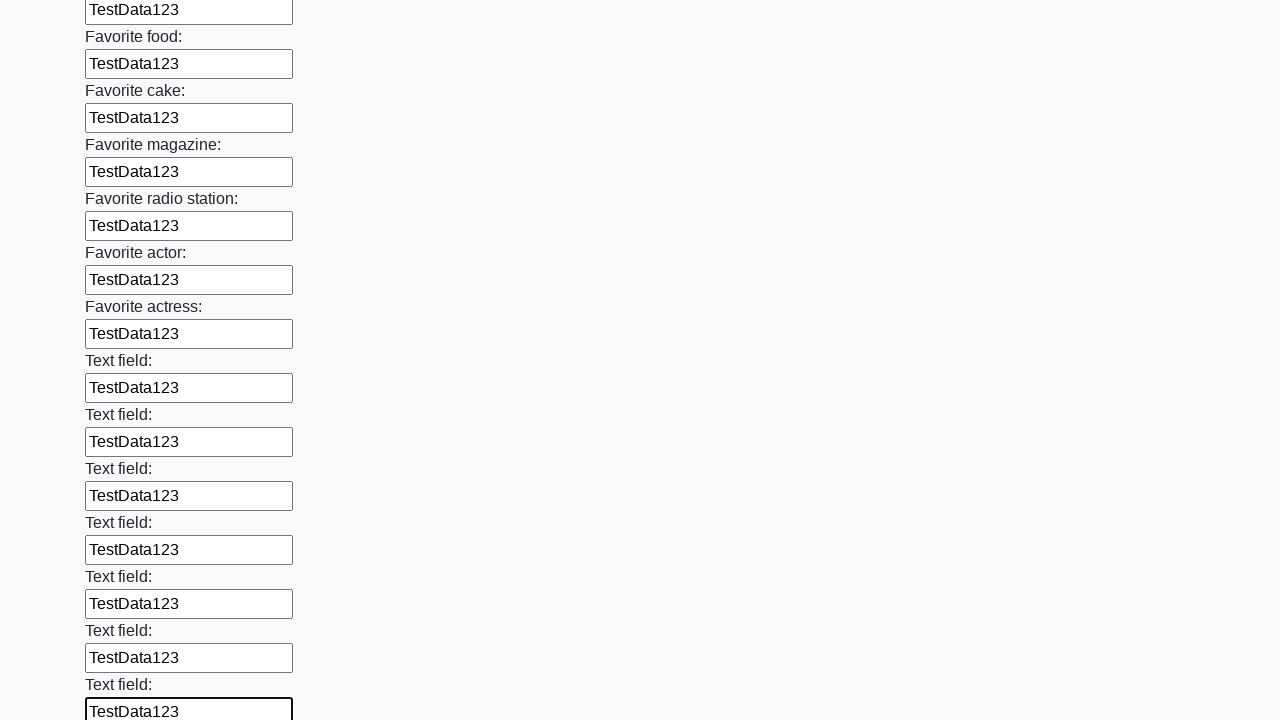

Filled an input field with test data 'TestData123' on input >> nth=33
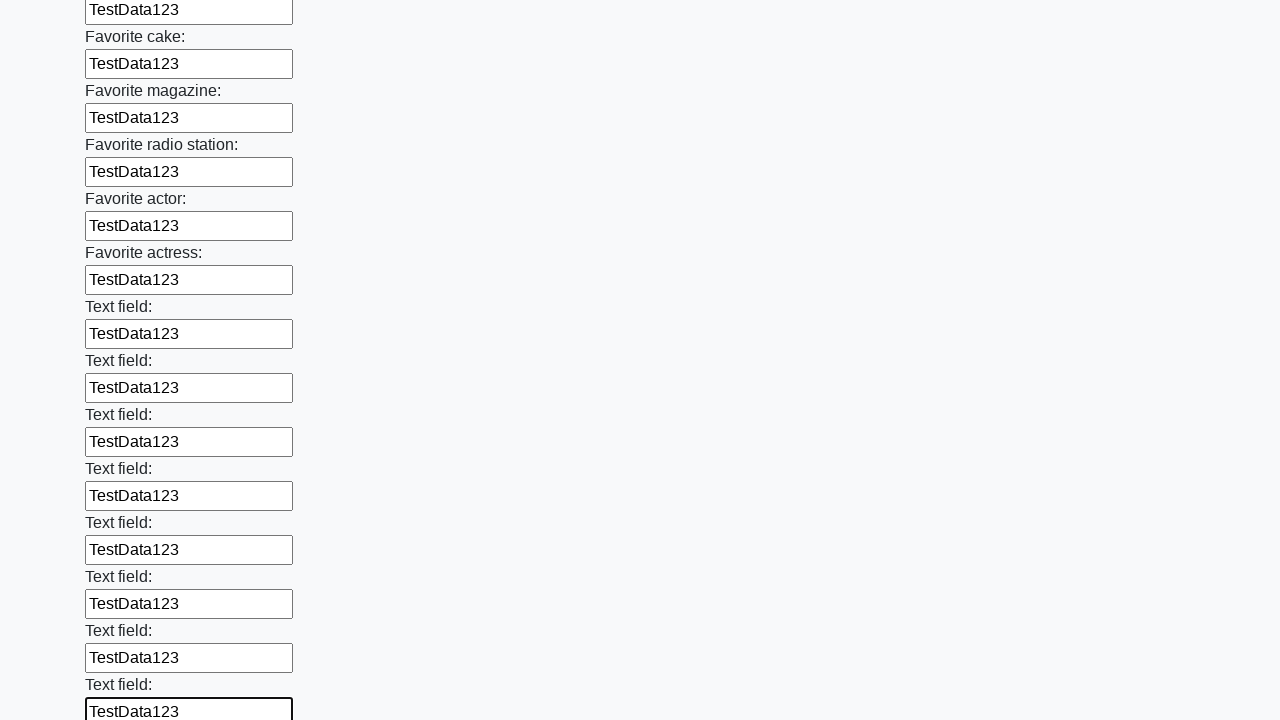

Filled an input field with test data 'TestData123' on input >> nth=34
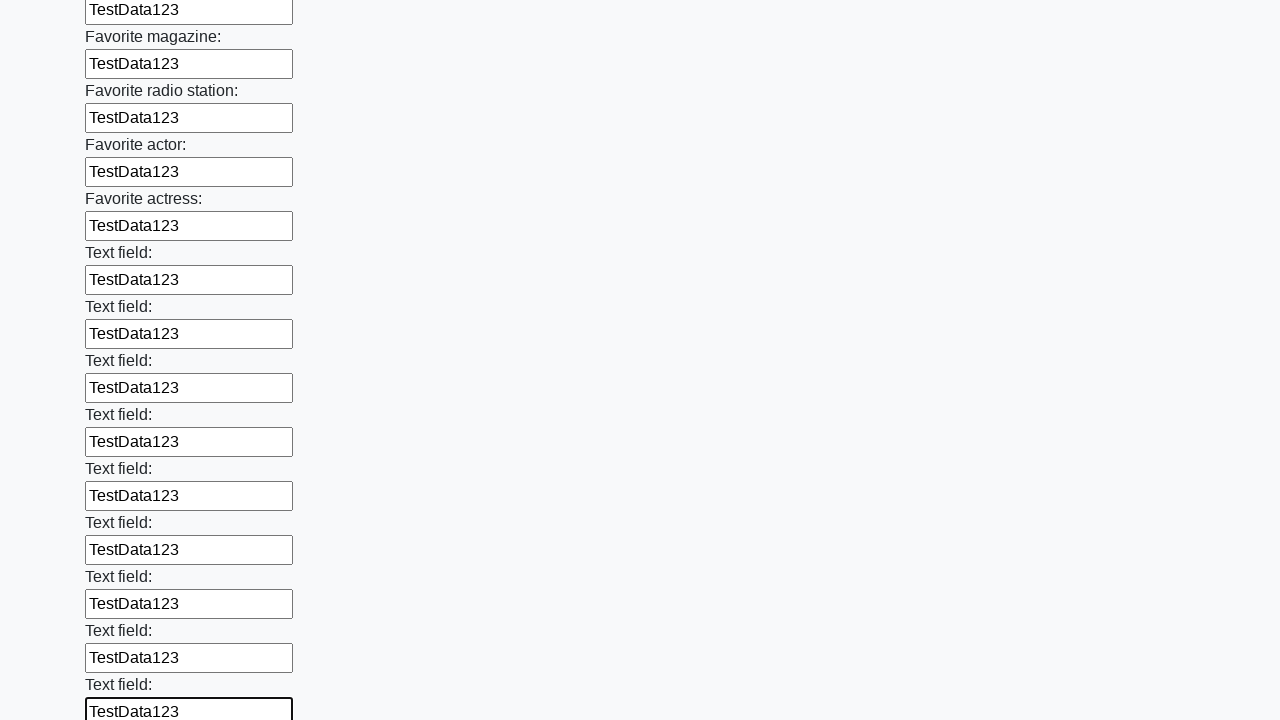

Filled an input field with test data 'TestData123' on input >> nth=35
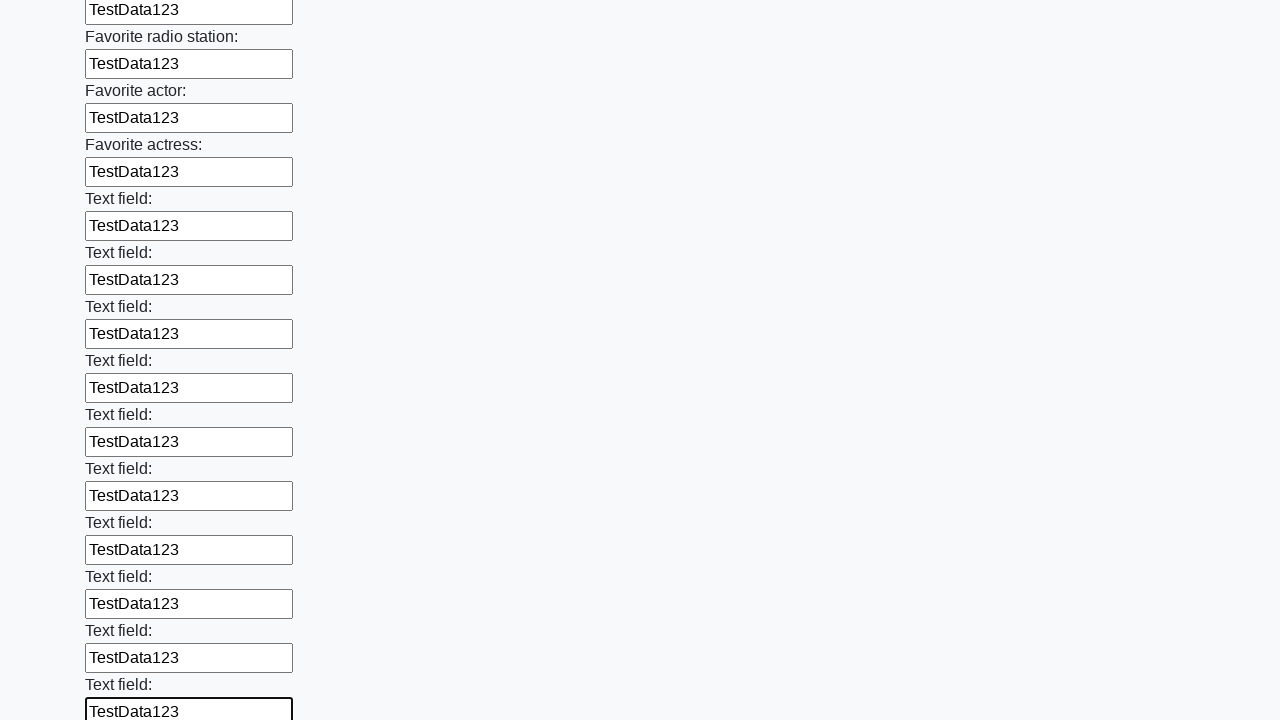

Filled an input field with test data 'TestData123' on input >> nth=36
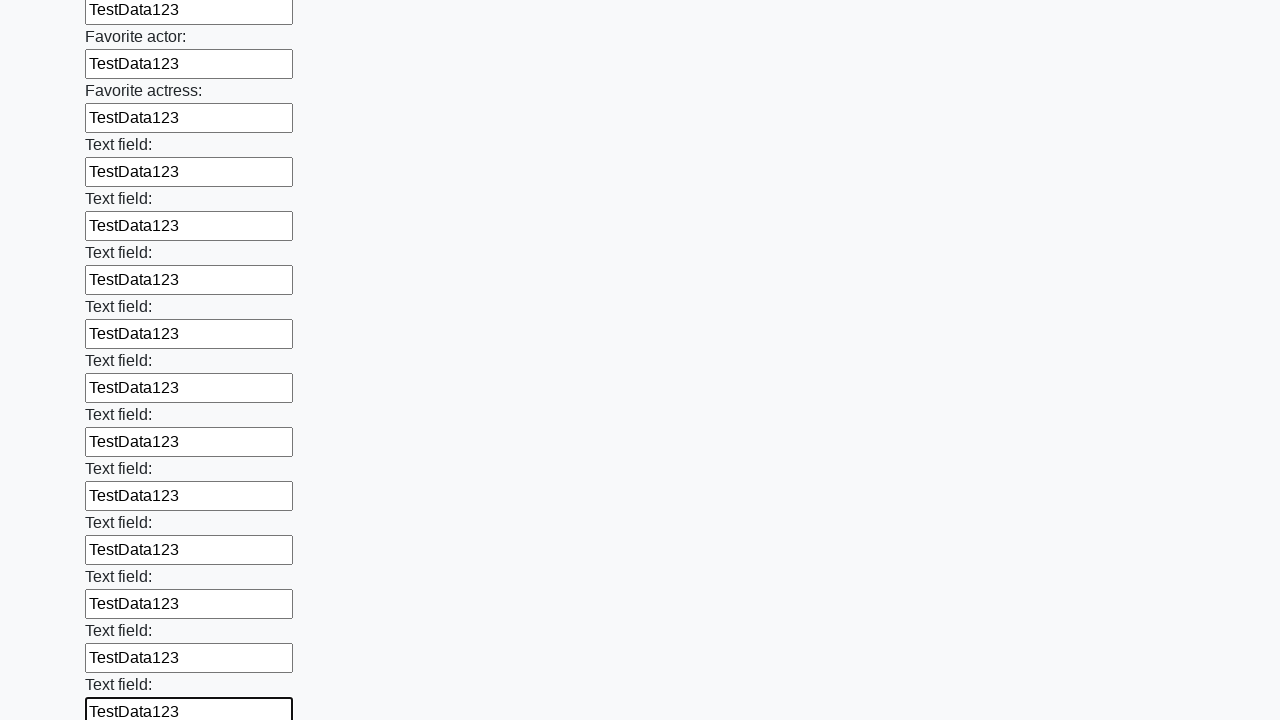

Filled an input field with test data 'TestData123' on input >> nth=37
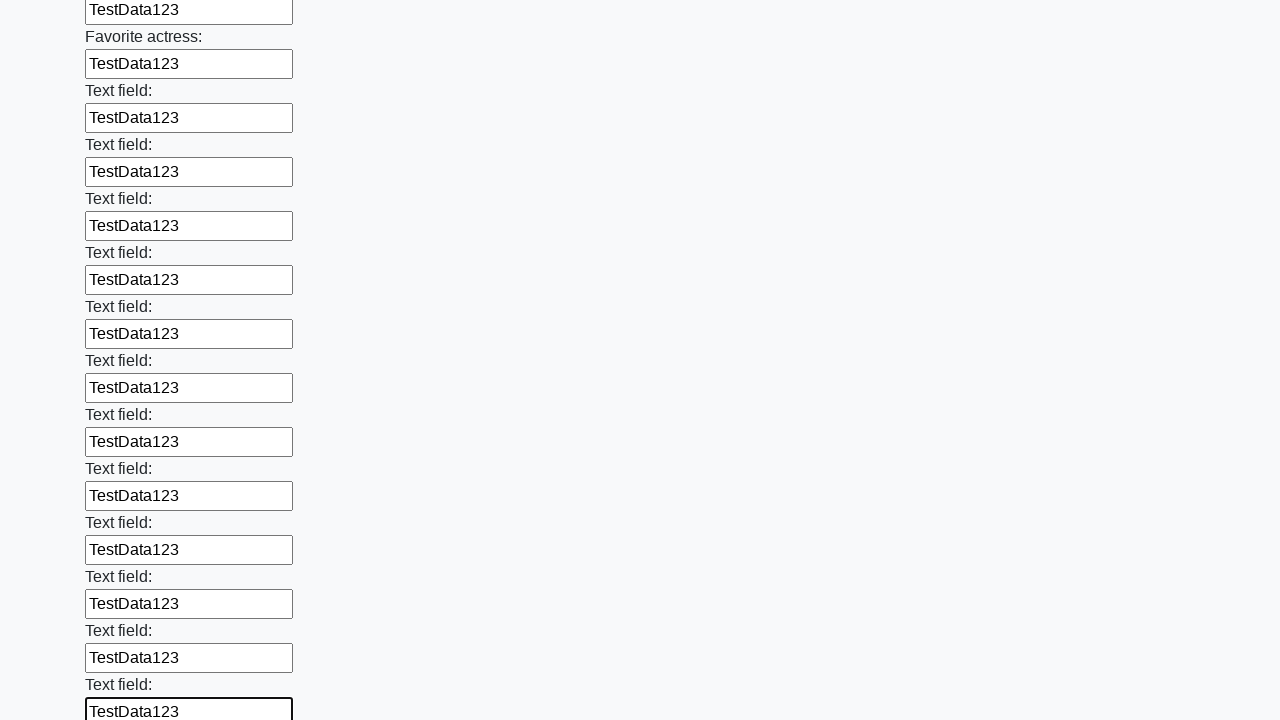

Filled an input field with test data 'TestData123' on input >> nth=38
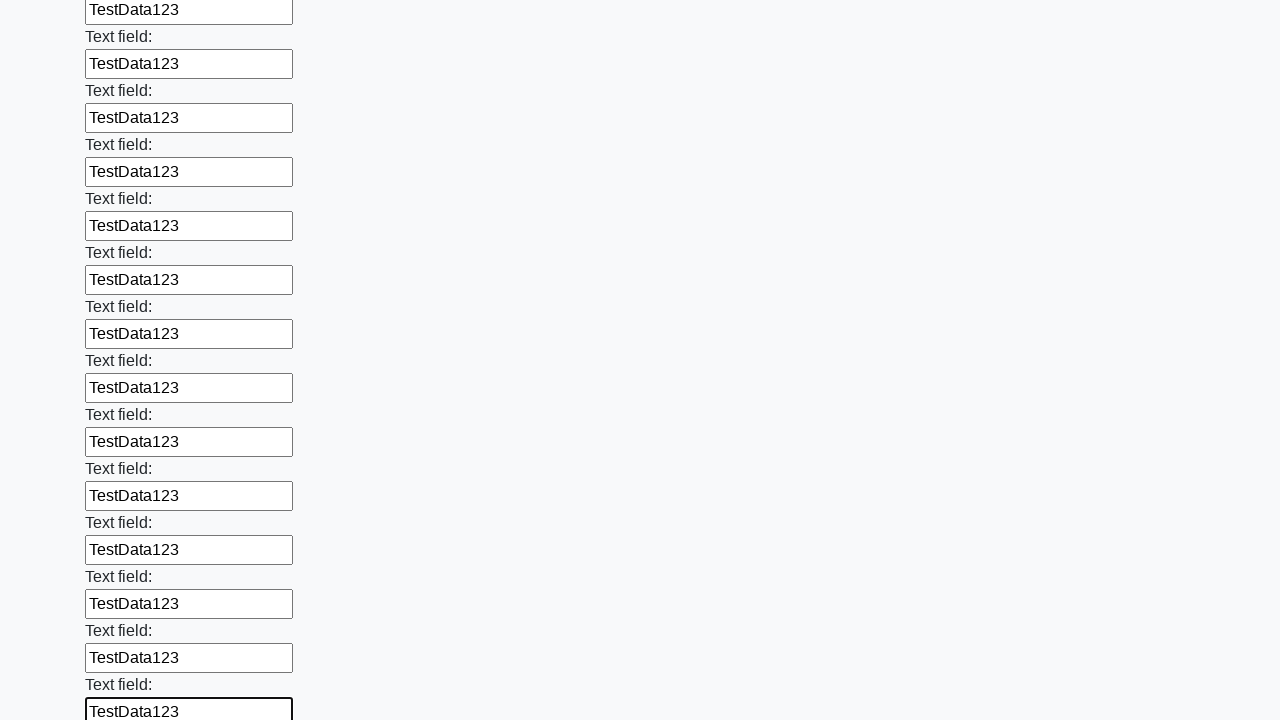

Filled an input field with test data 'TestData123' on input >> nth=39
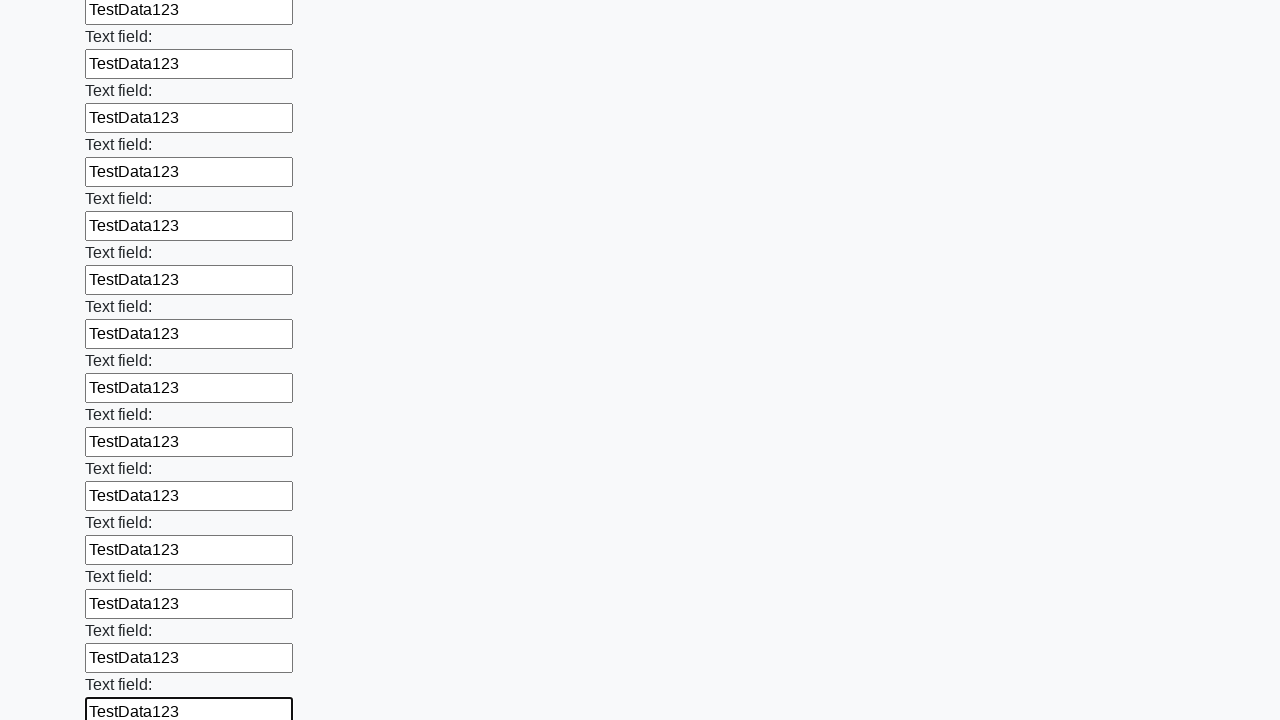

Filled an input field with test data 'TestData123' on input >> nth=40
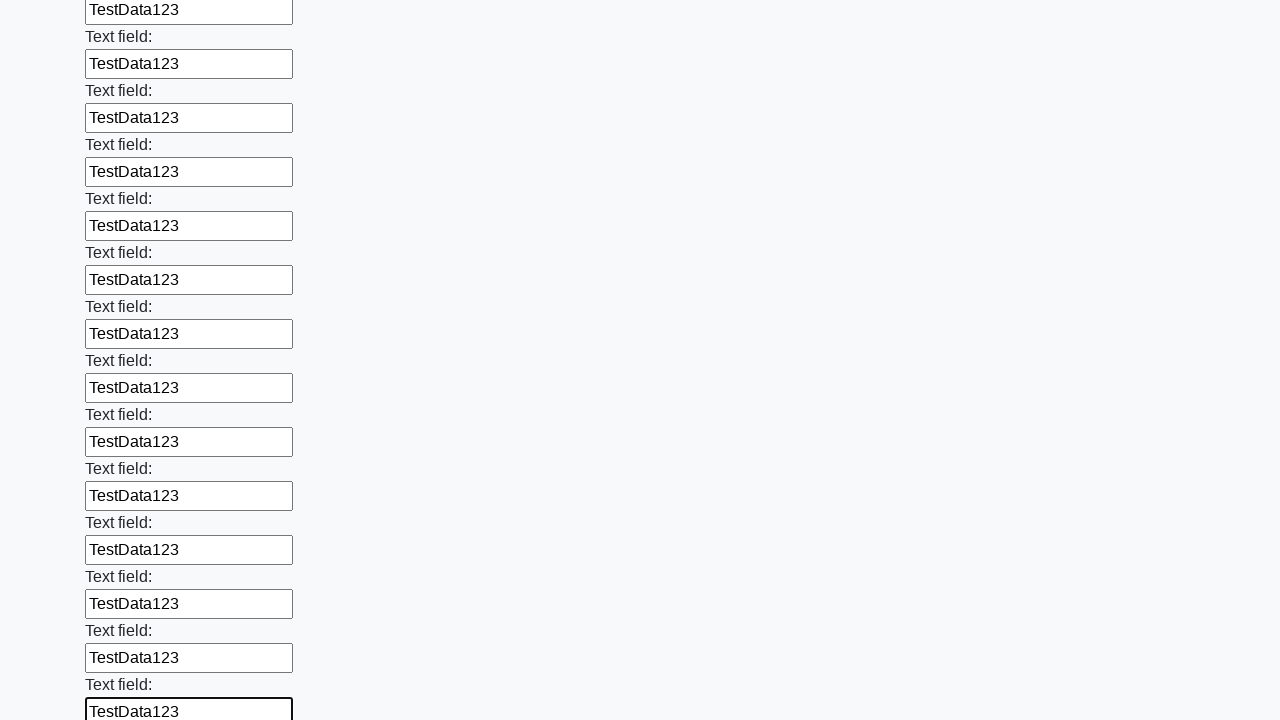

Filled an input field with test data 'TestData123' on input >> nth=41
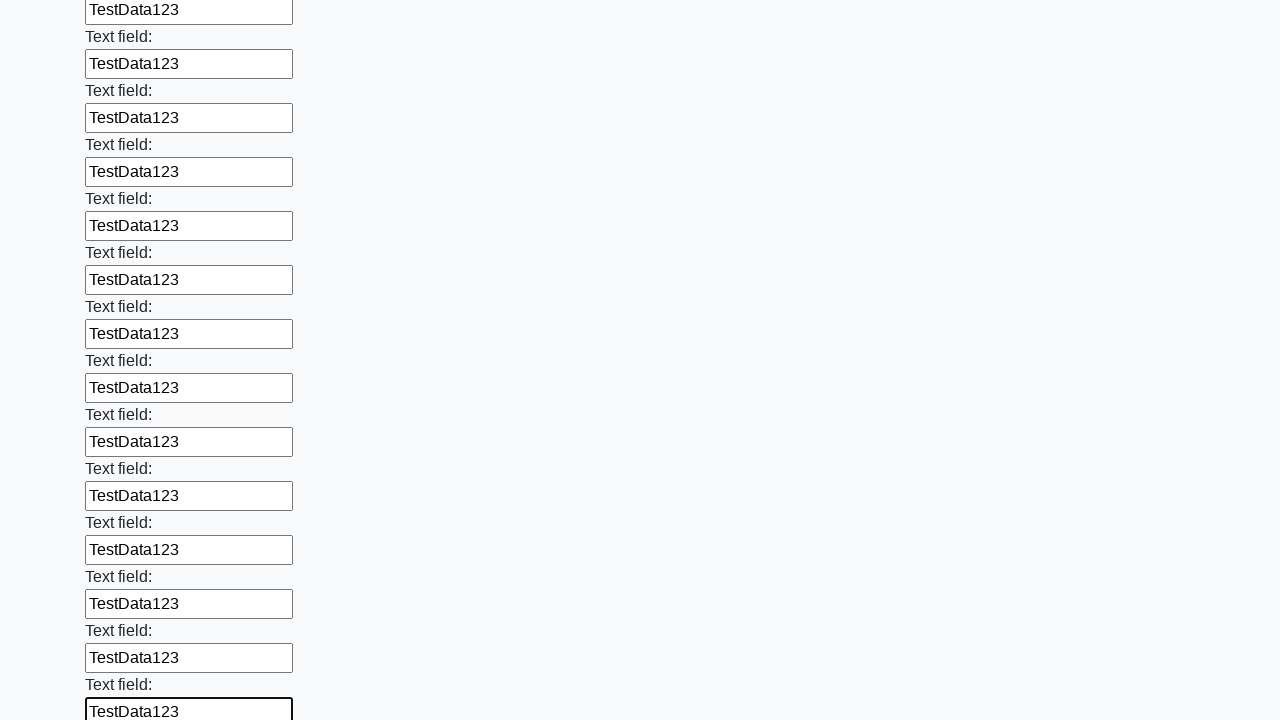

Filled an input field with test data 'TestData123' on input >> nth=42
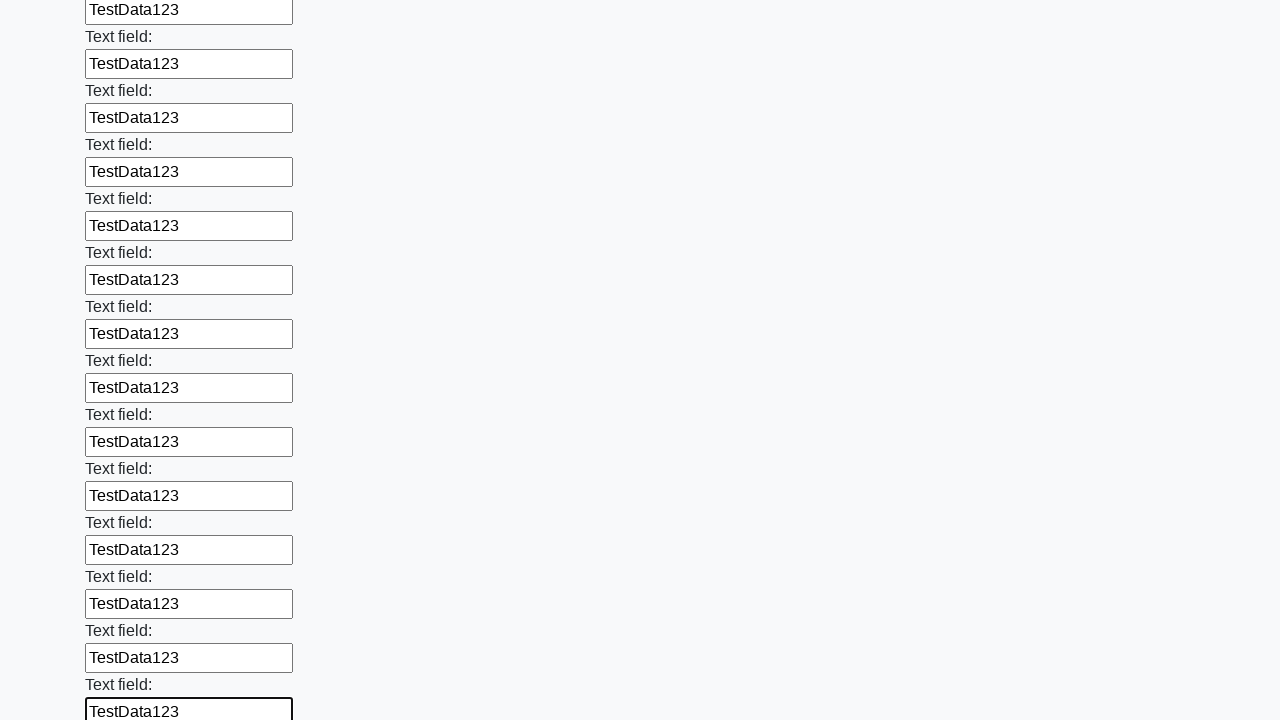

Filled an input field with test data 'TestData123' on input >> nth=43
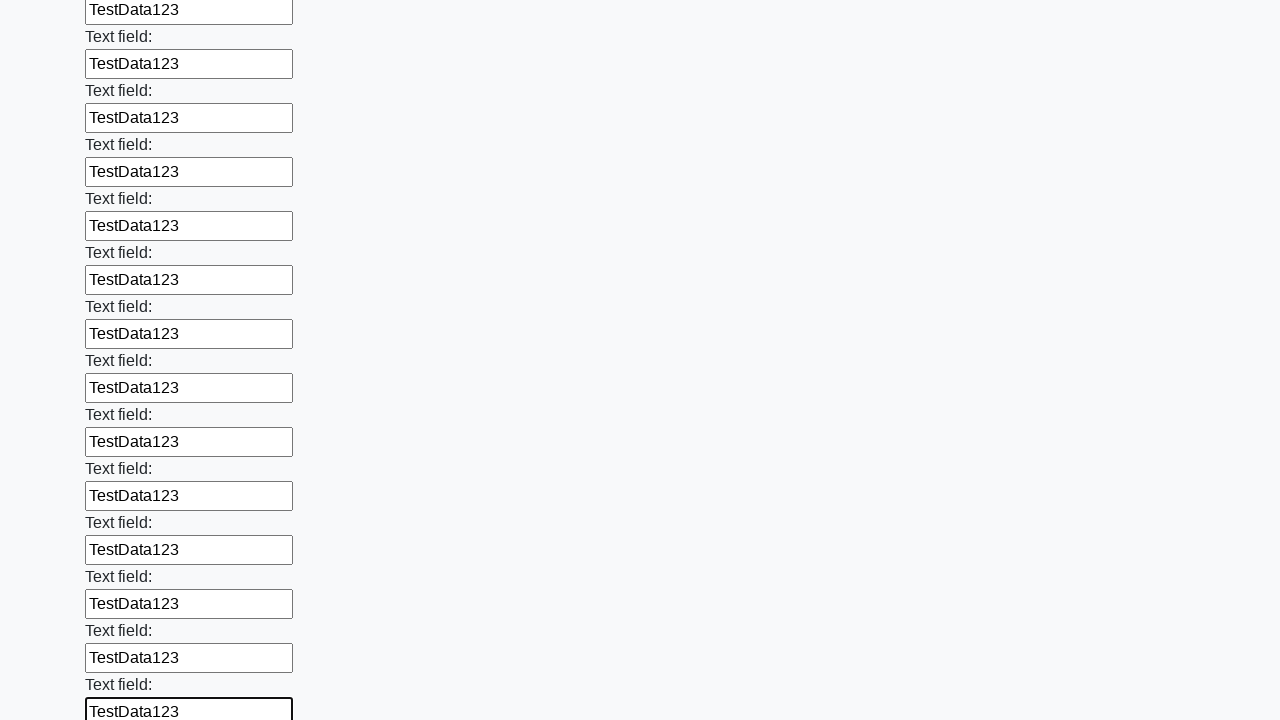

Filled an input field with test data 'TestData123' on input >> nth=44
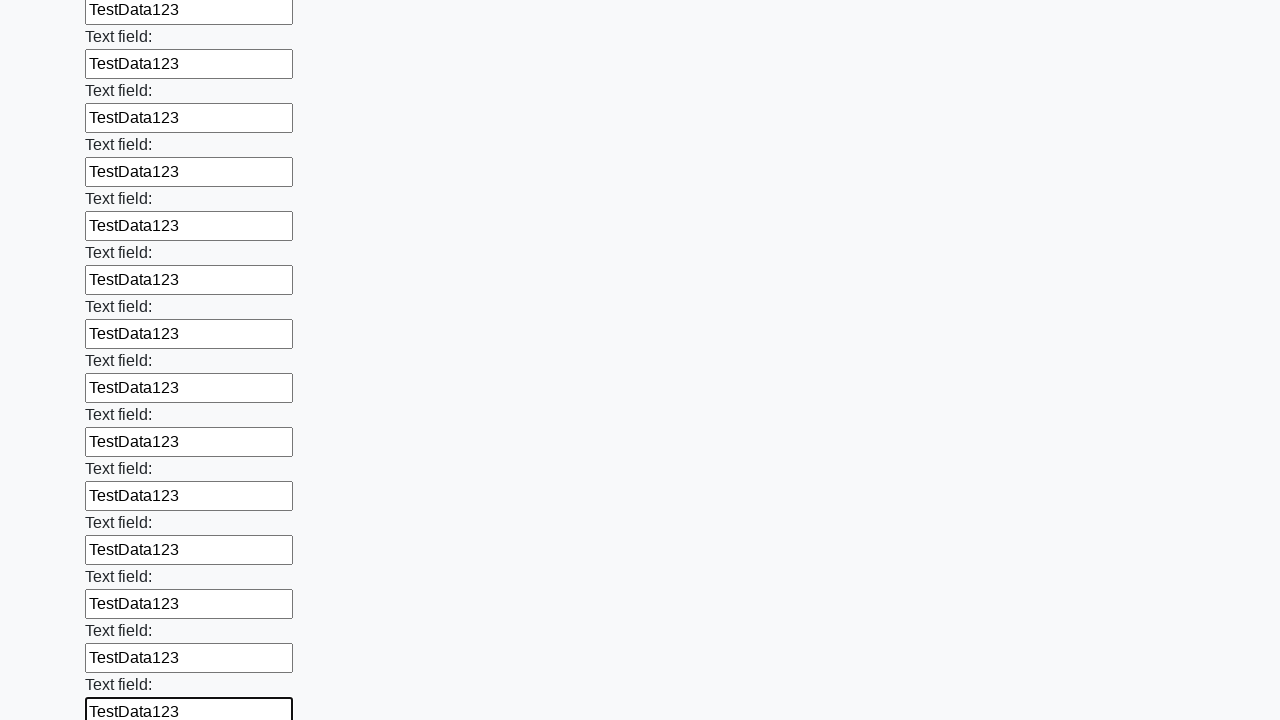

Filled an input field with test data 'TestData123' on input >> nth=45
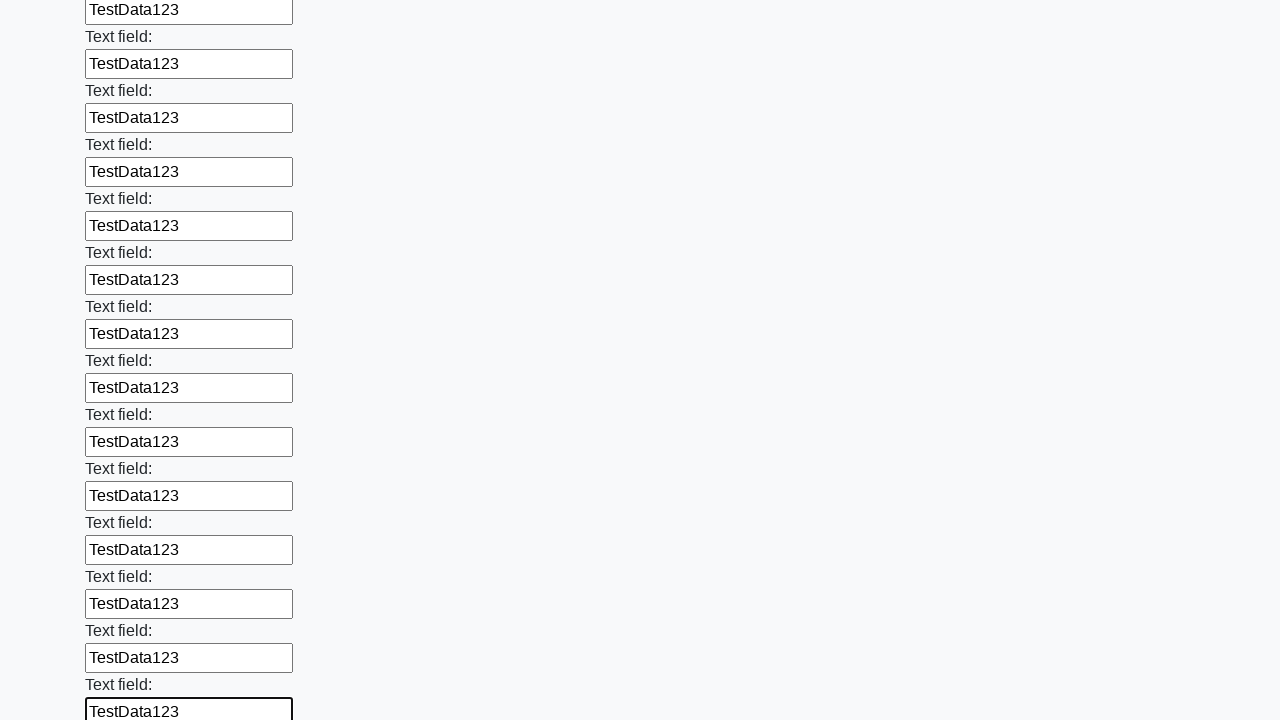

Filled an input field with test data 'TestData123' on input >> nth=46
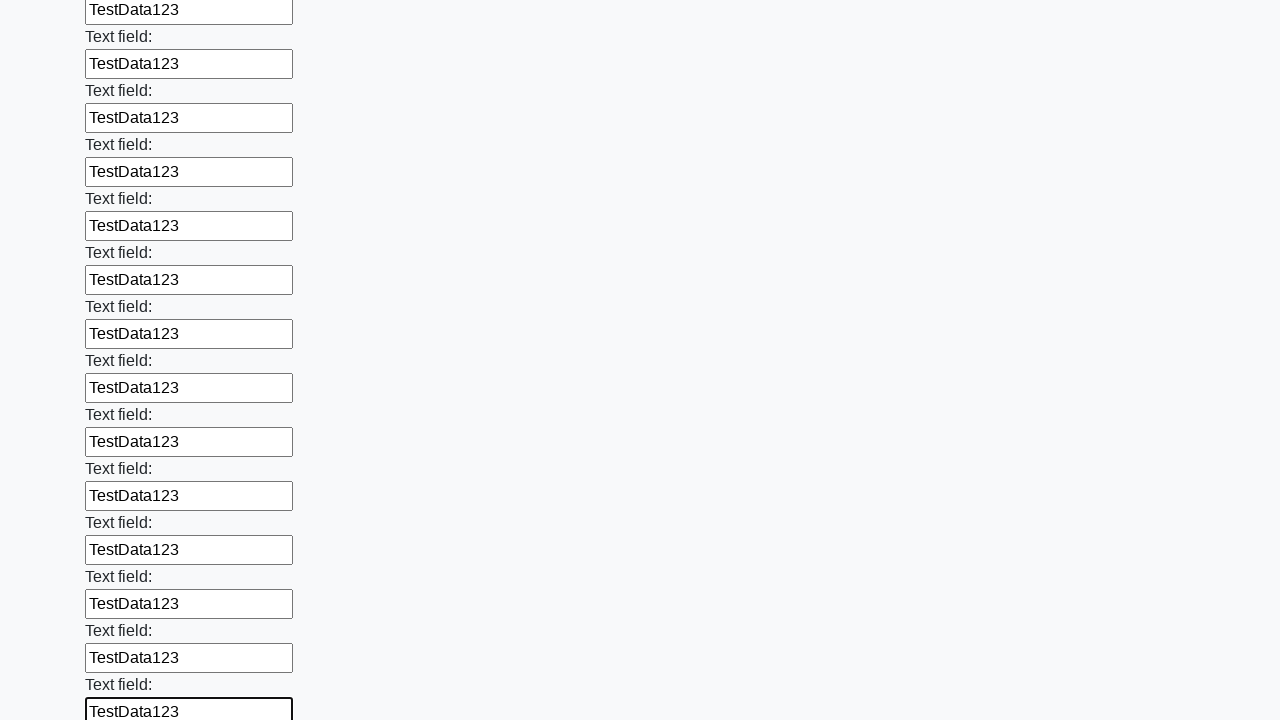

Filled an input field with test data 'TestData123' on input >> nth=47
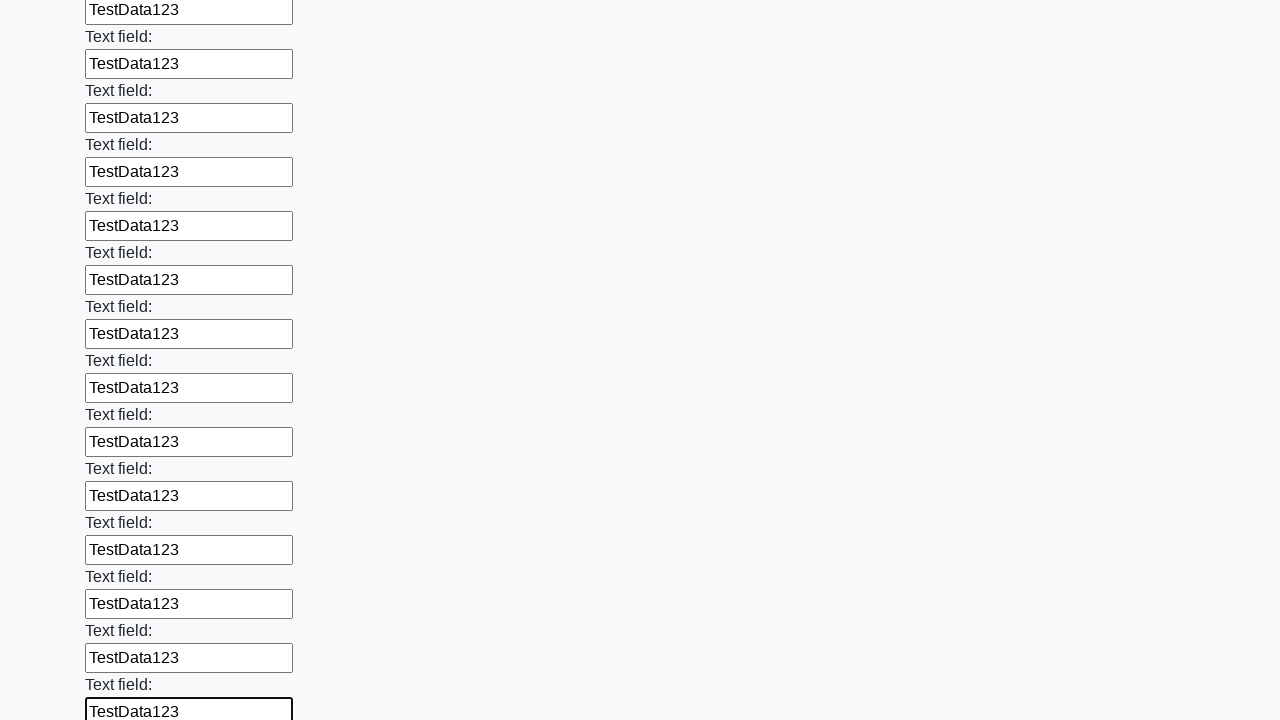

Filled an input field with test data 'TestData123' on input >> nth=48
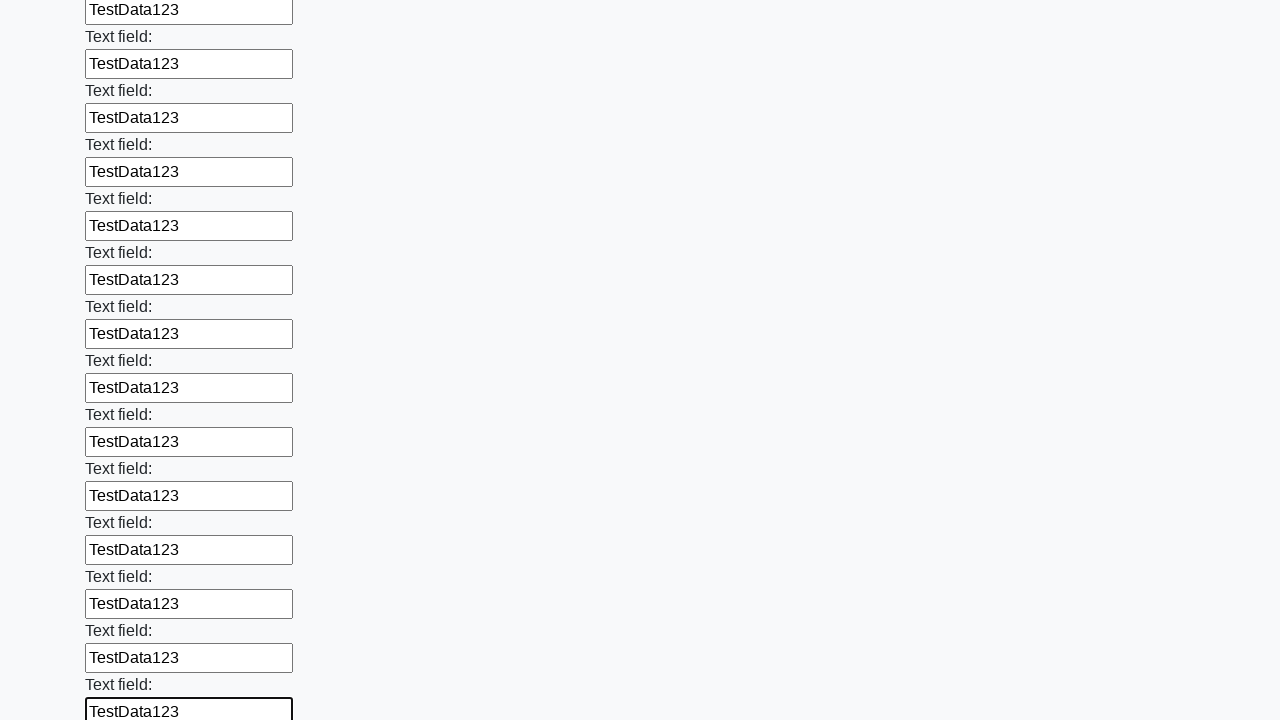

Filled an input field with test data 'TestData123' on input >> nth=49
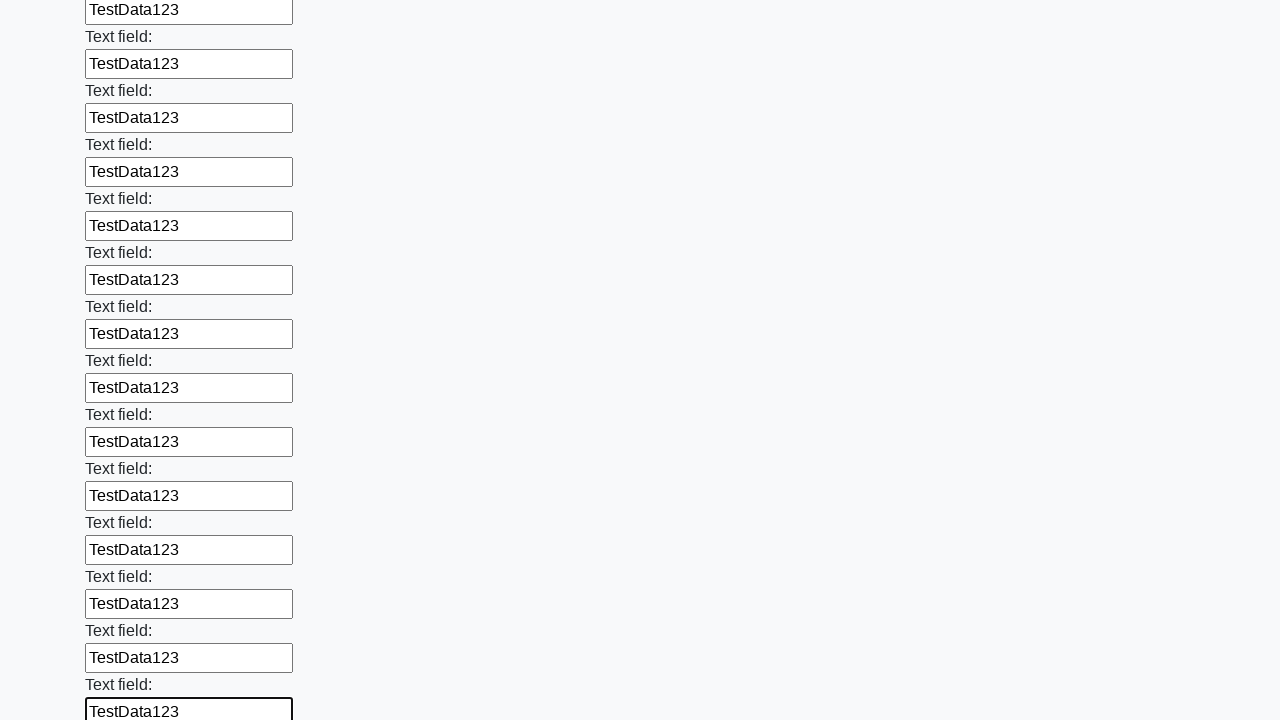

Filled an input field with test data 'TestData123' on input >> nth=50
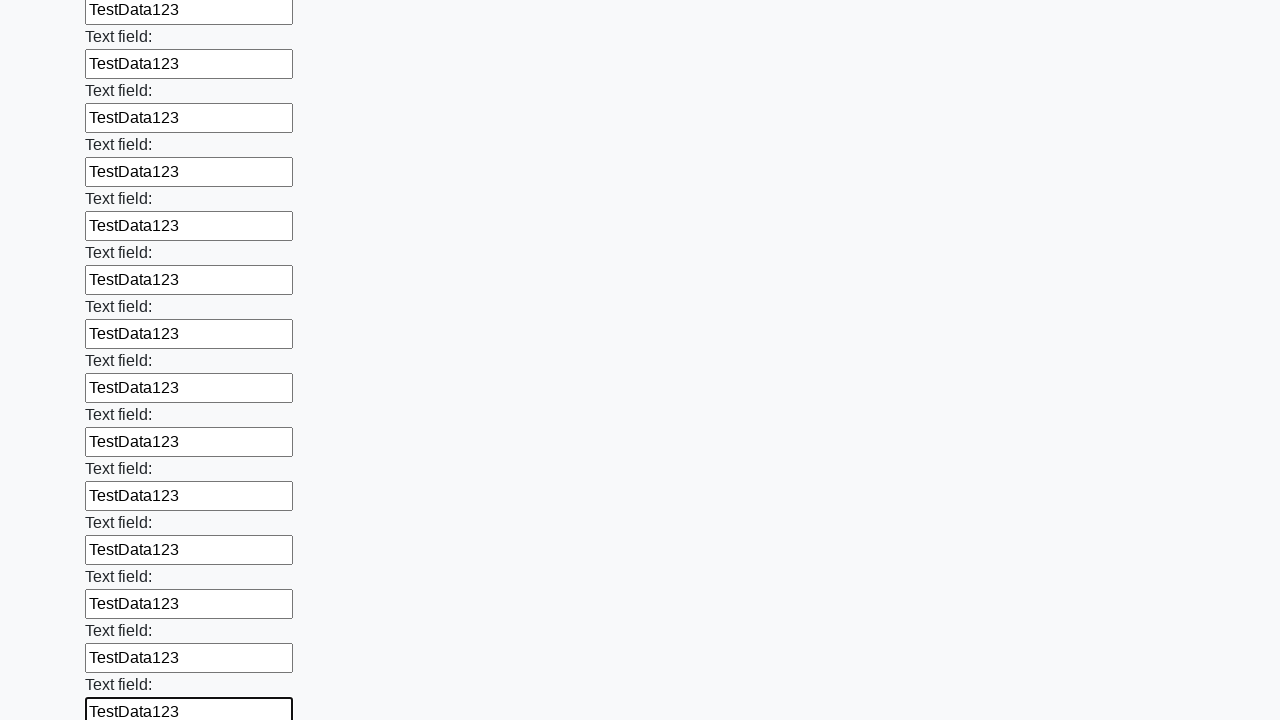

Filled an input field with test data 'TestData123' on input >> nth=51
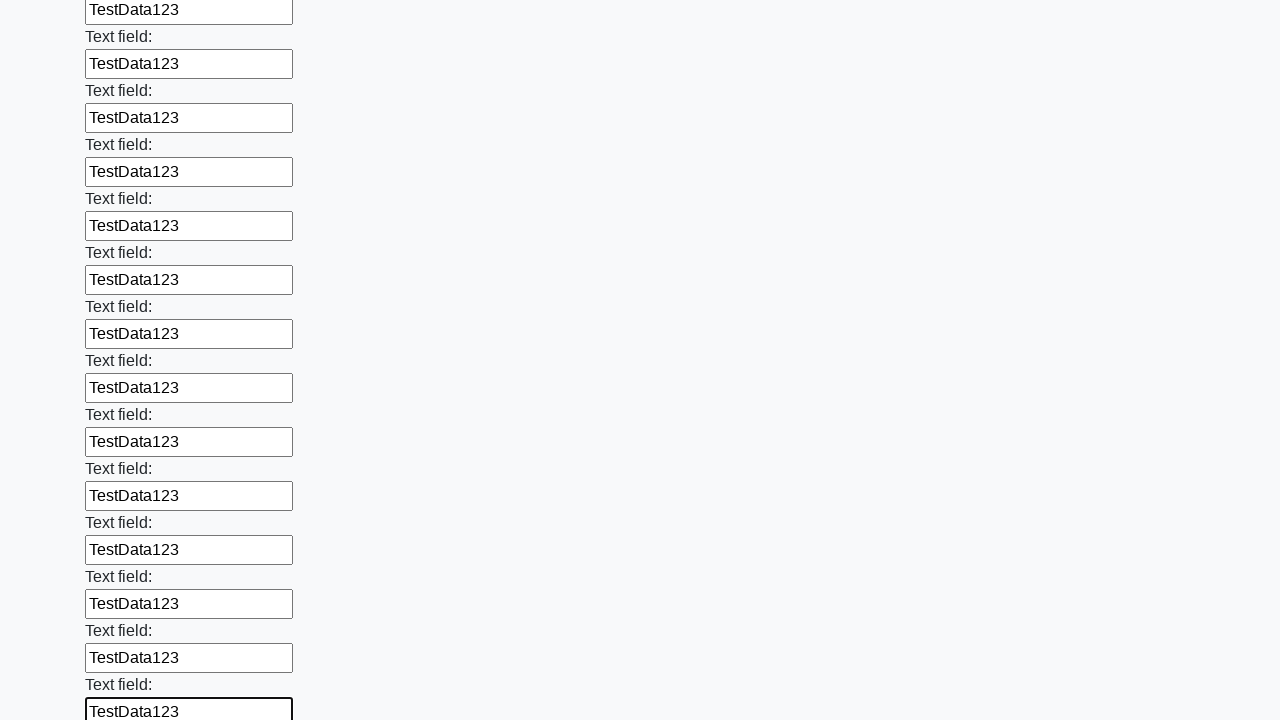

Filled an input field with test data 'TestData123' on input >> nth=52
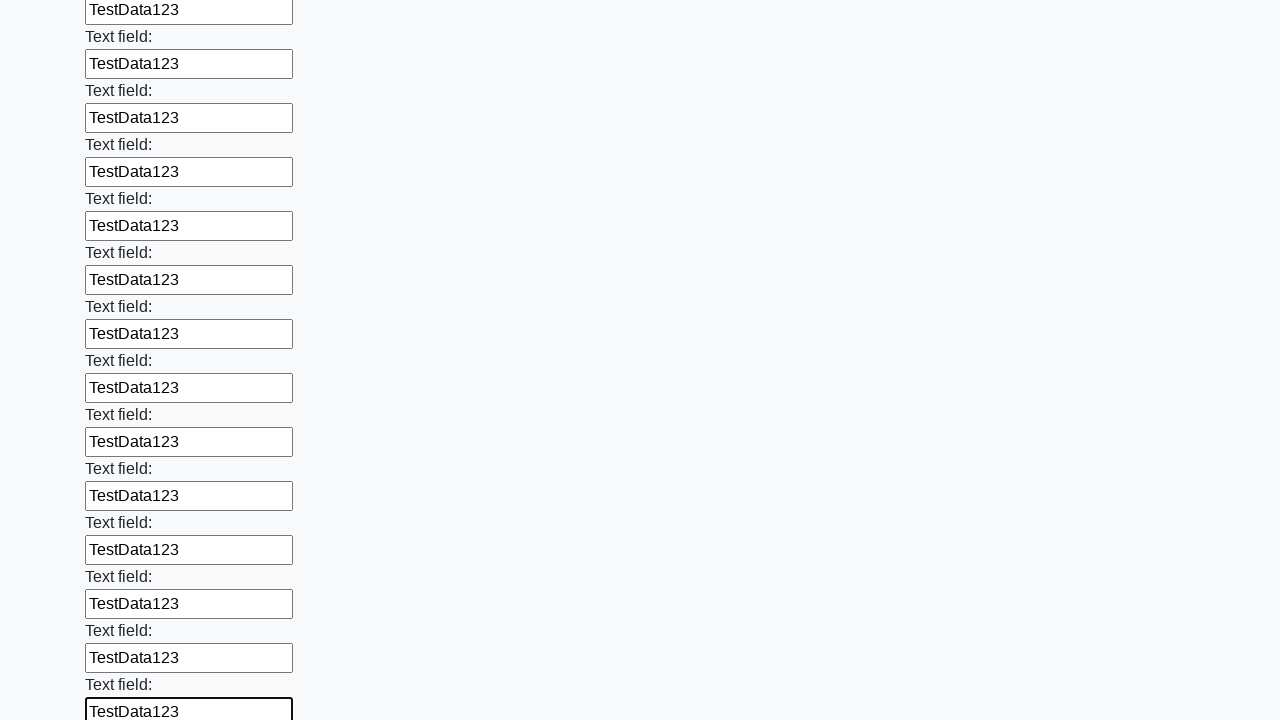

Filled an input field with test data 'TestData123' on input >> nth=53
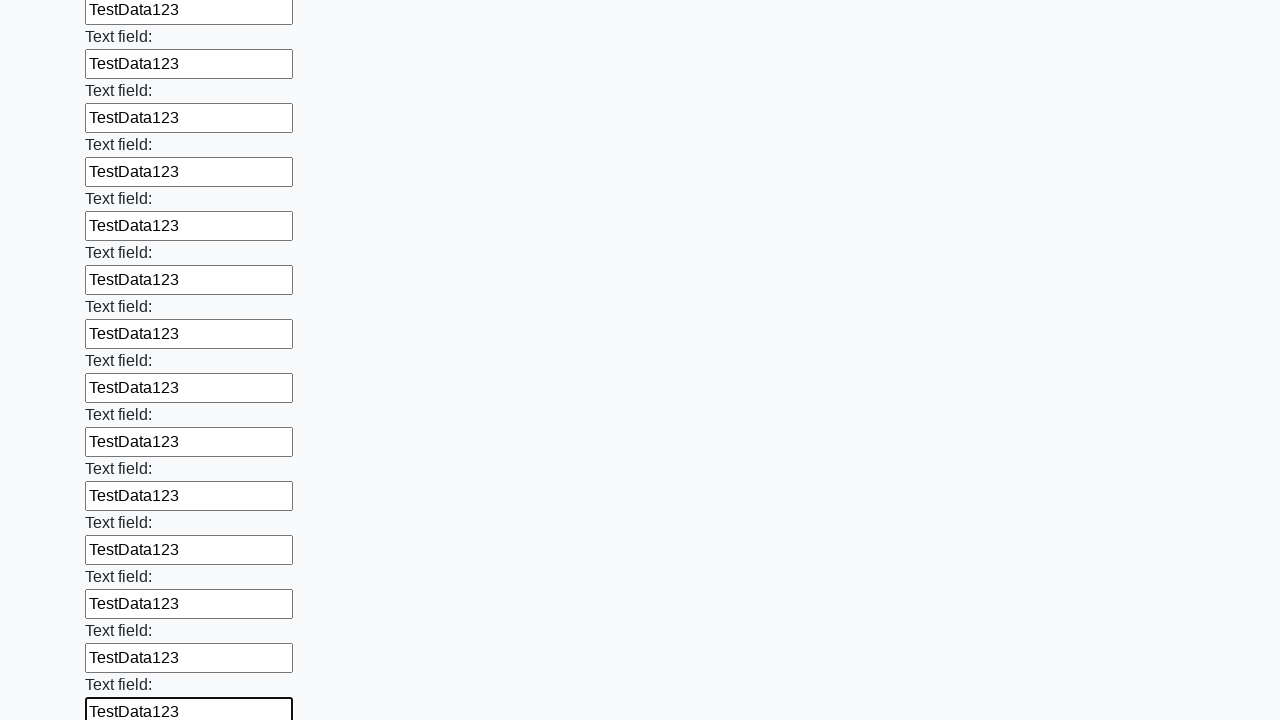

Filled an input field with test data 'TestData123' on input >> nth=54
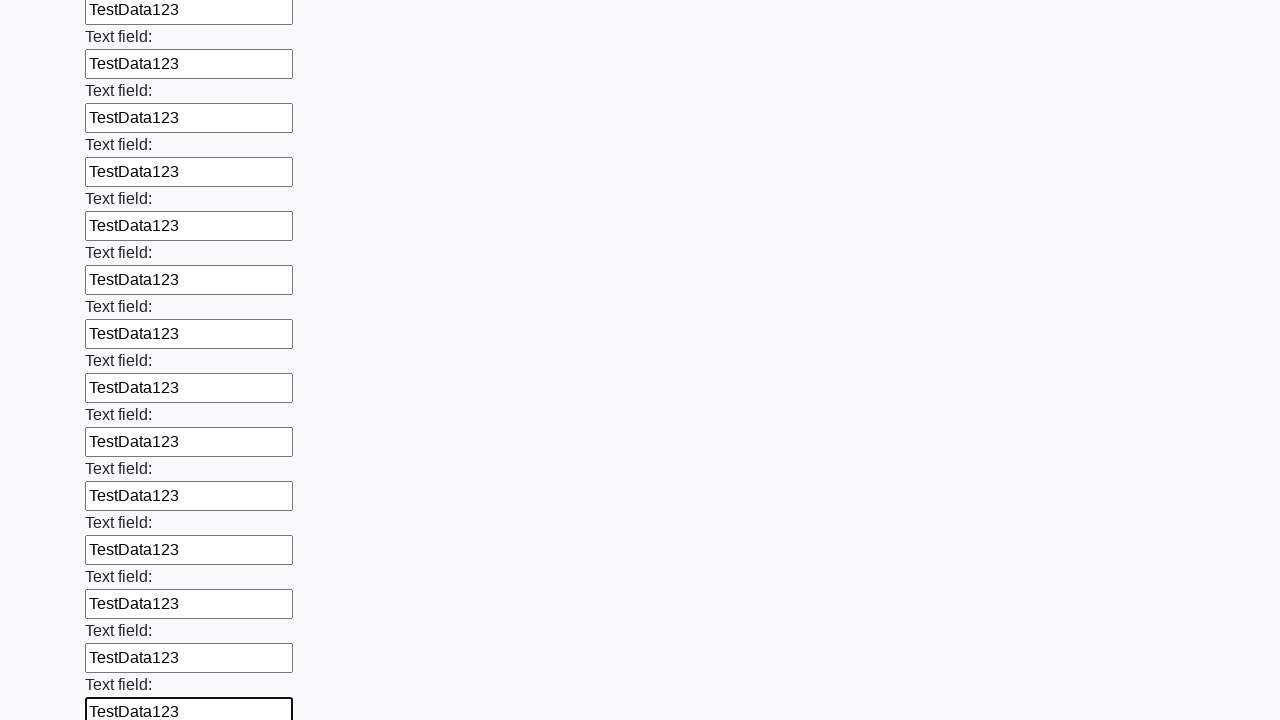

Filled an input field with test data 'TestData123' on input >> nth=55
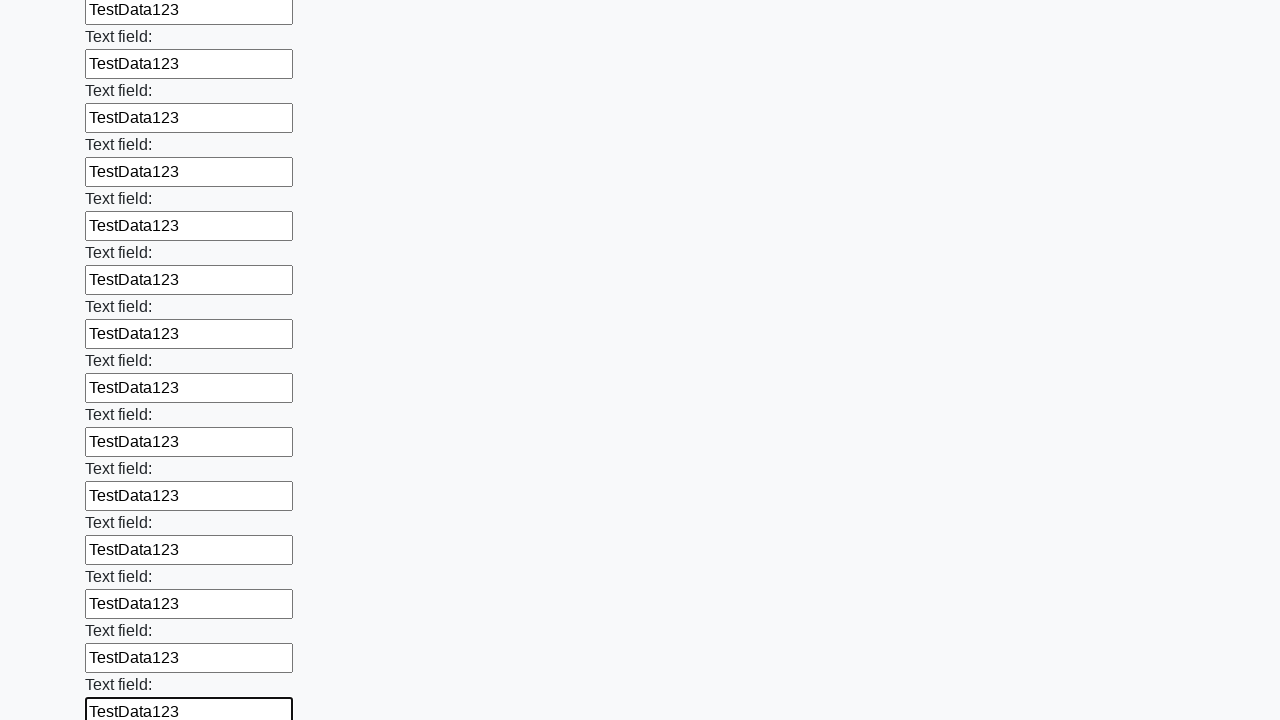

Filled an input field with test data 'TestData123' on input >> nth=56
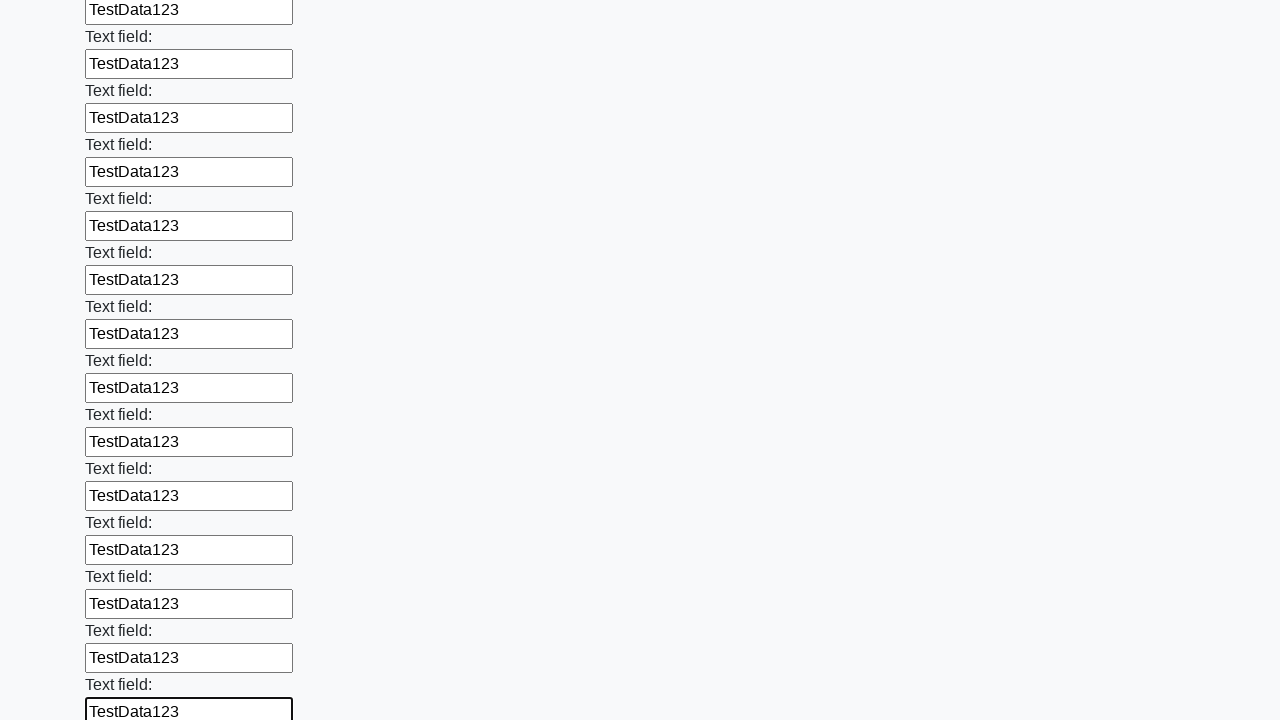

Filled an input field with test data 'TestData123' on input >> nth=57
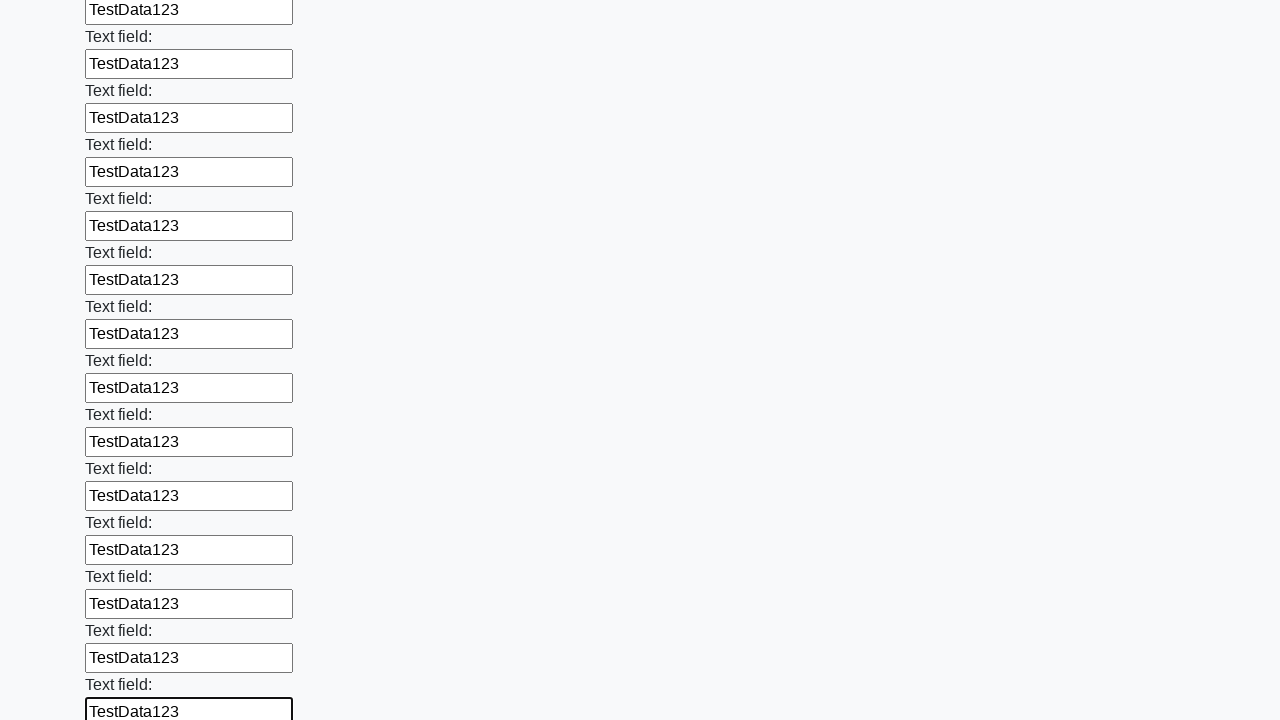

Filled an input field with test data 'TestData123' on input >> nth=58
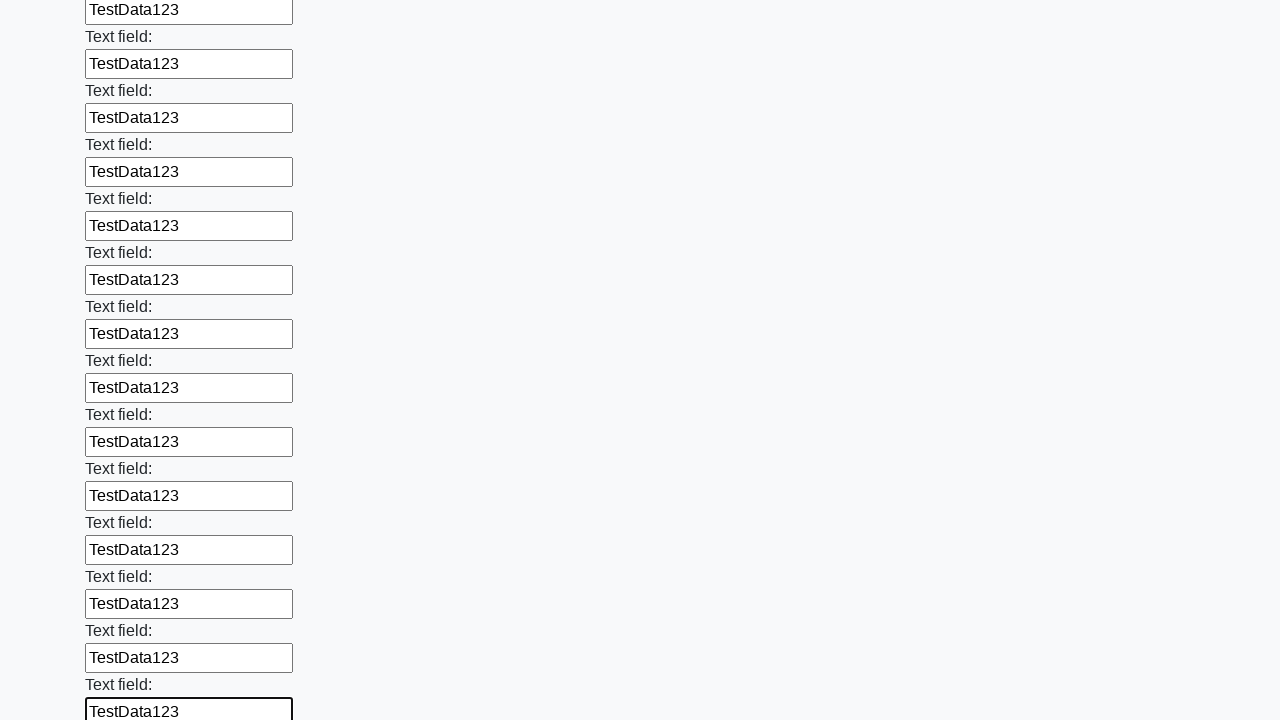

Filled an input field with test data 'TestData123' on input >> nth=59
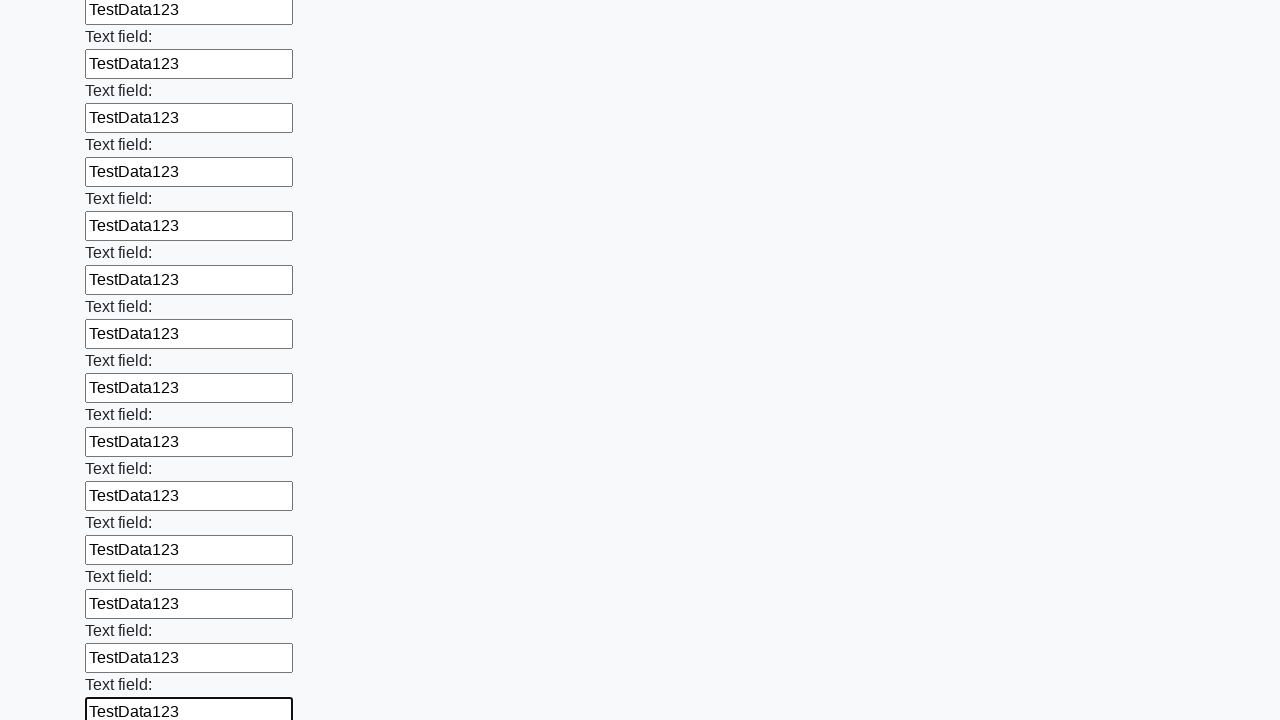

Filled an input field with test data 'TestData123' on input >> nth=60
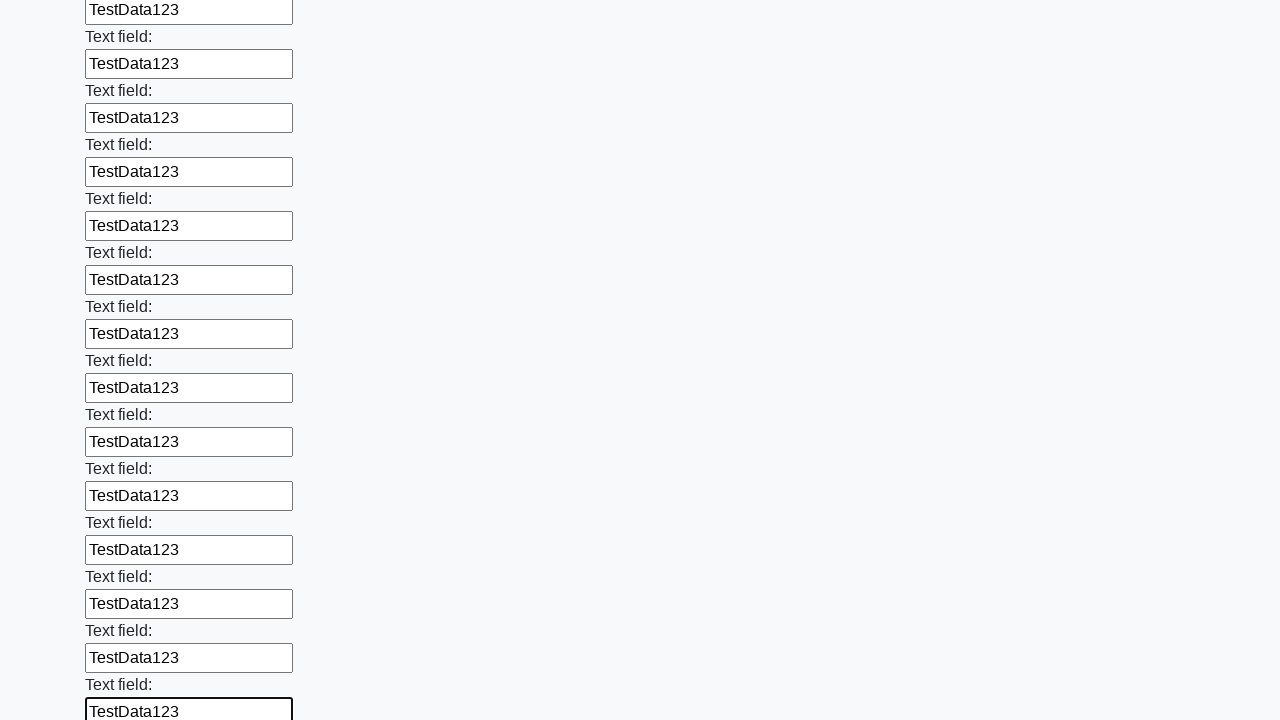

Filled an input field with test data 'TestData123' on input >> nth=61
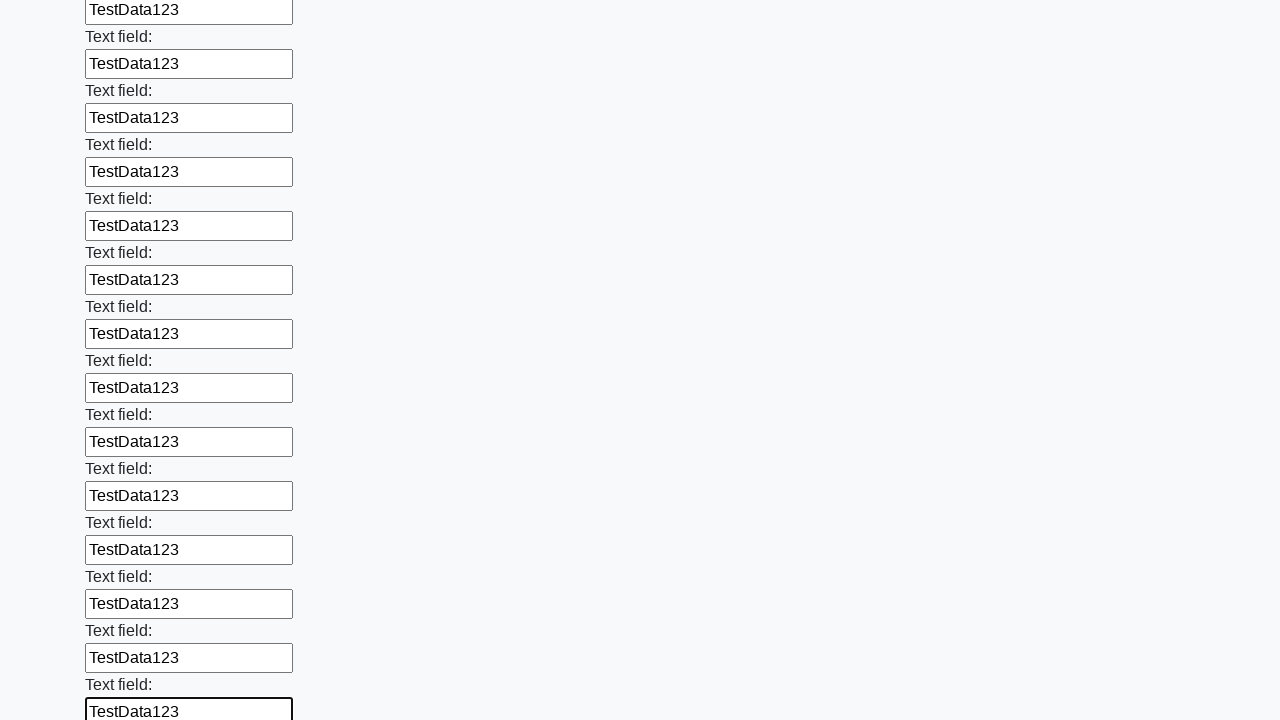

Filled an input field with test data 'TestData123' on input >> nth=62
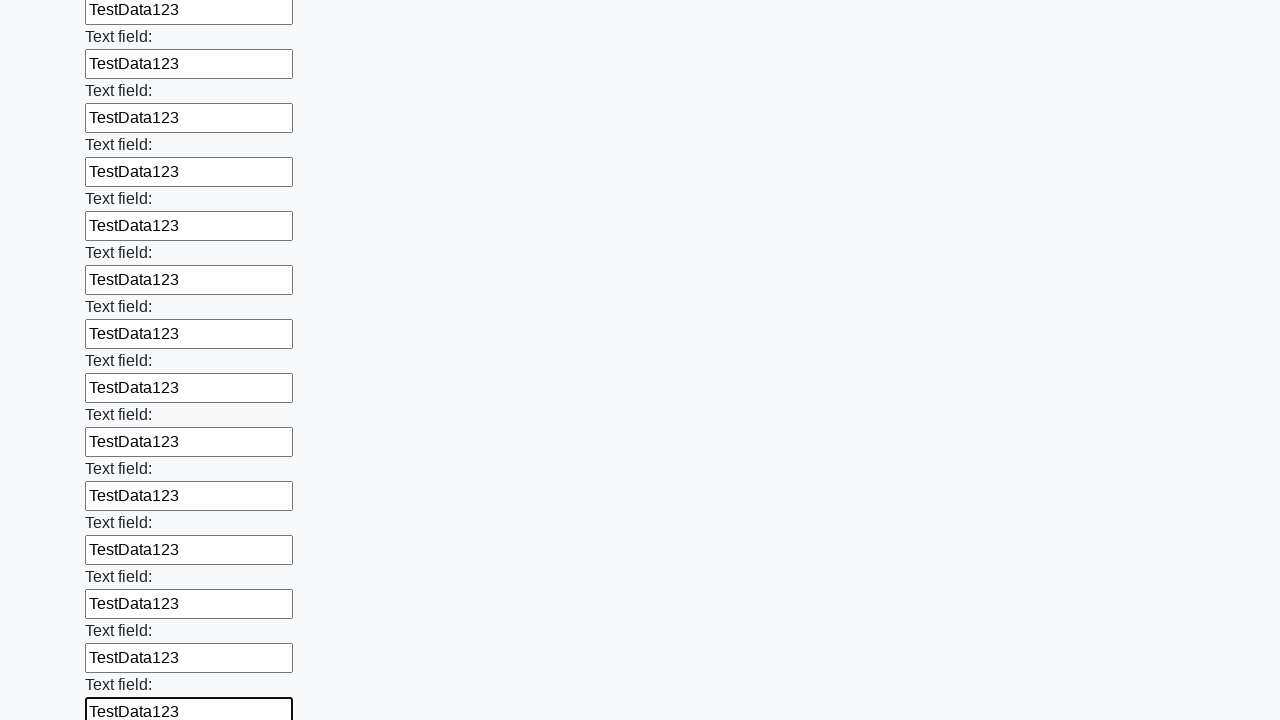

Filled an input field with test data 'TestData123' on input >> nth=63
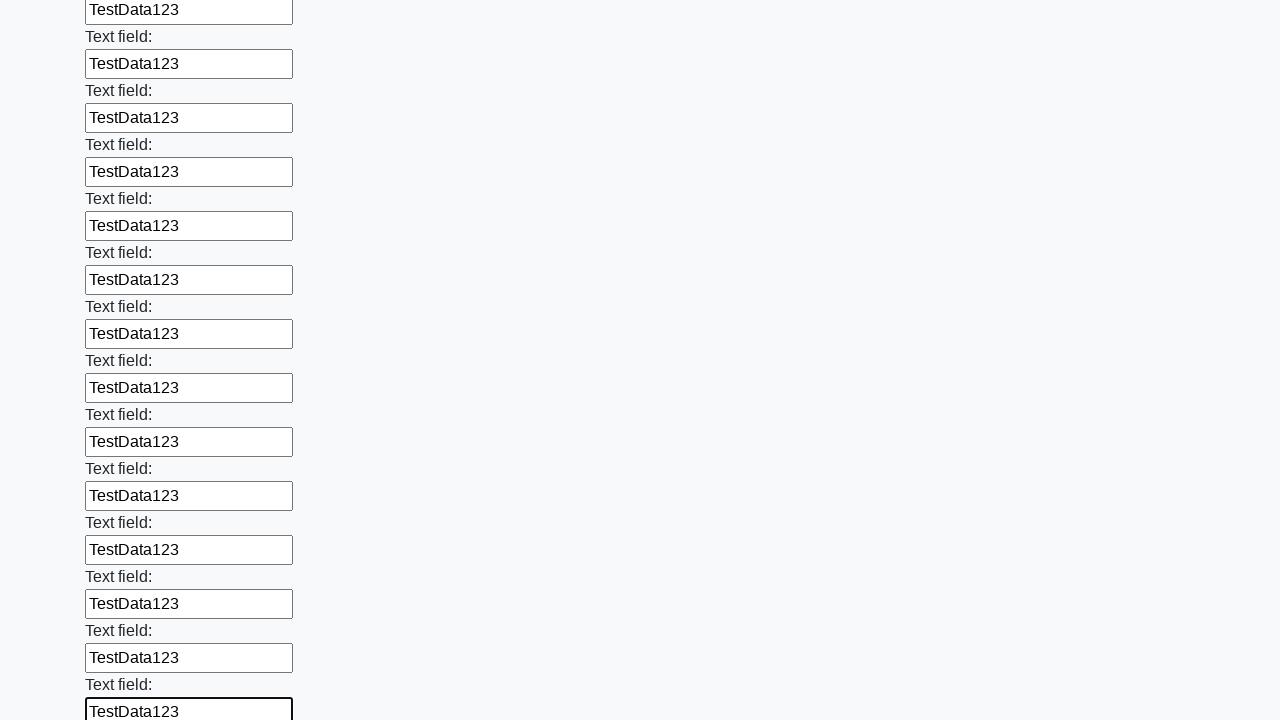

Filled an input field with test data 'TestData123' on input >> nth=64
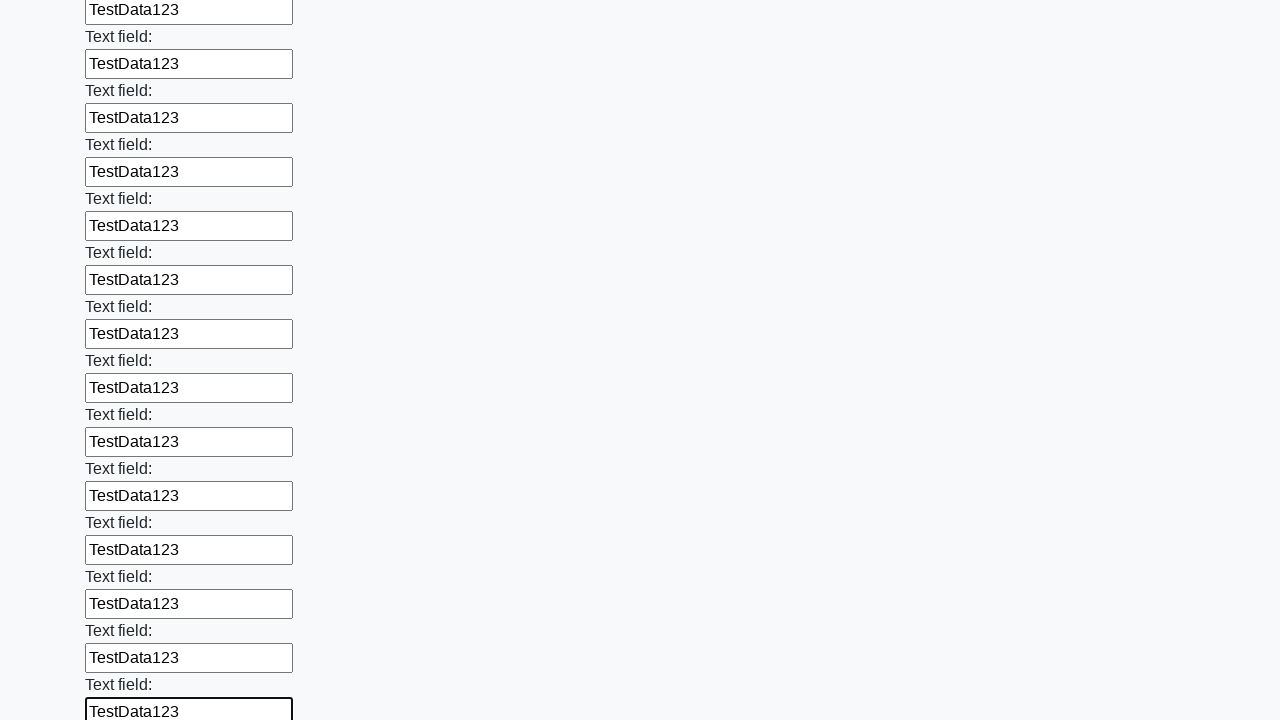

Filled an input field with test data 'TestData123' on input >> nth=65
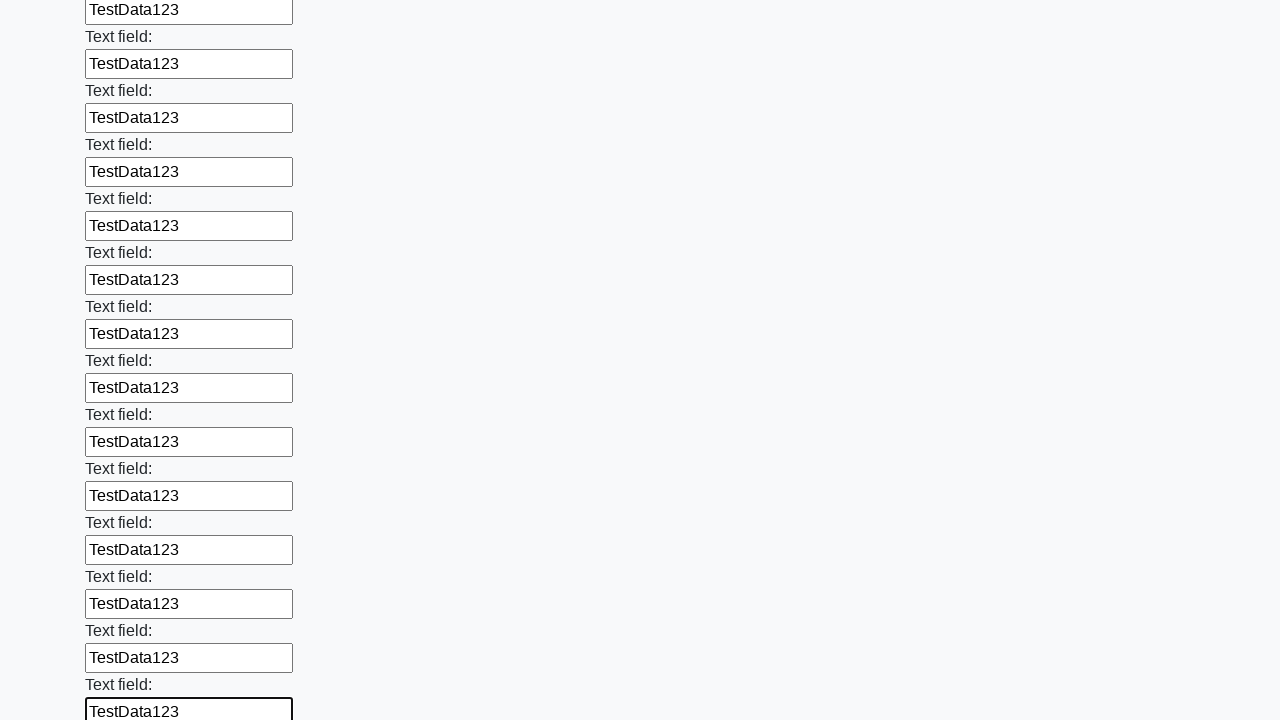

Filled an input field with test data 'TestData123' on input >> nth=66
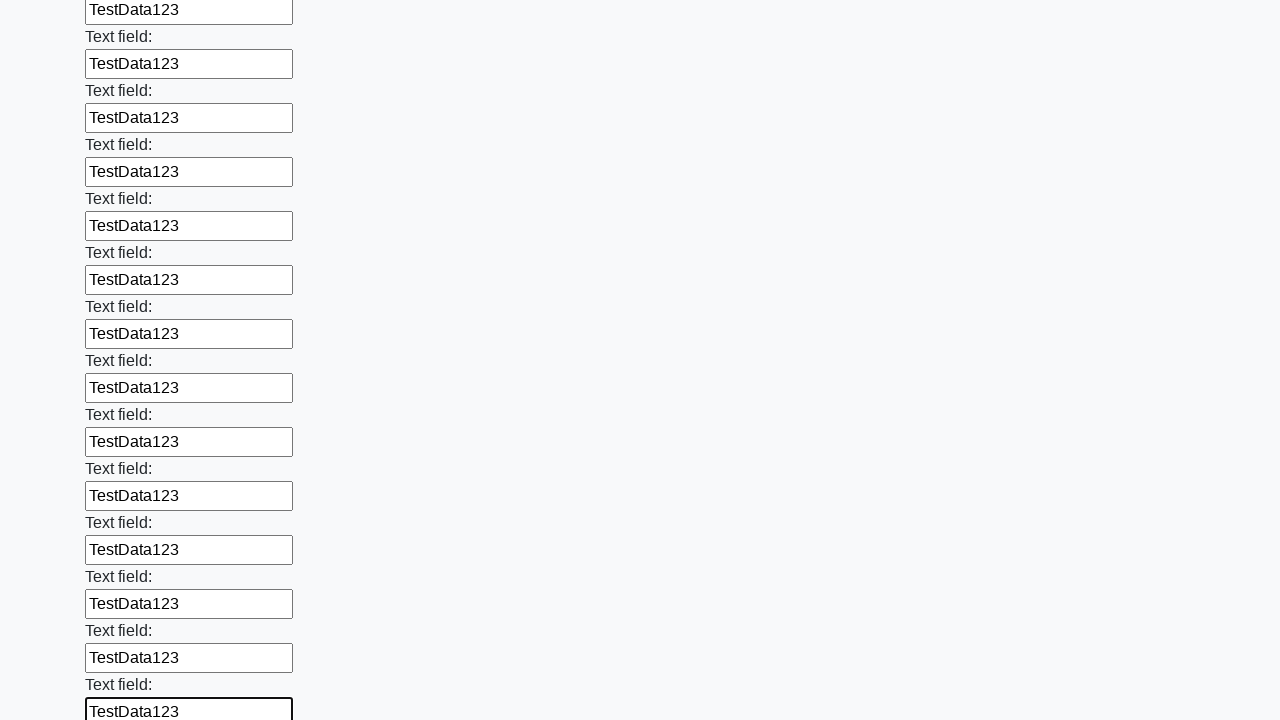

Filled an input field with test data 'TestData123' on input >> nth=67
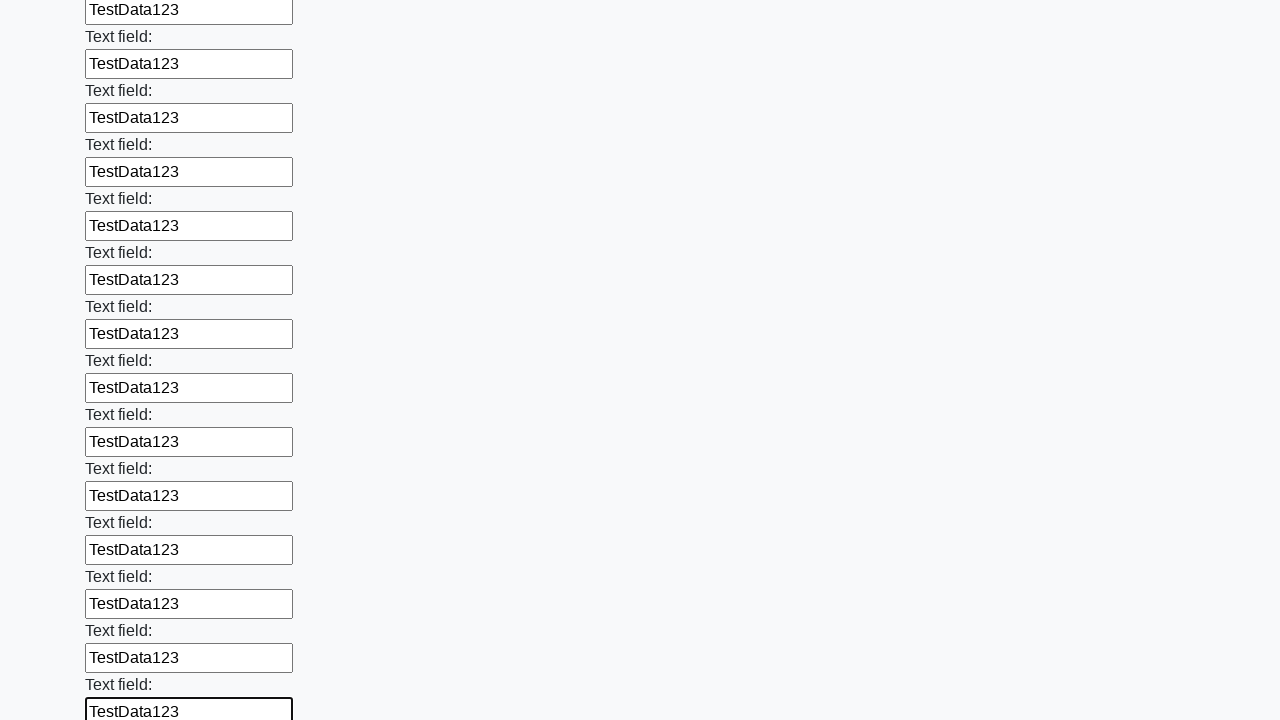

Filled an input field with test data 'TestData123' on input >> nth=68
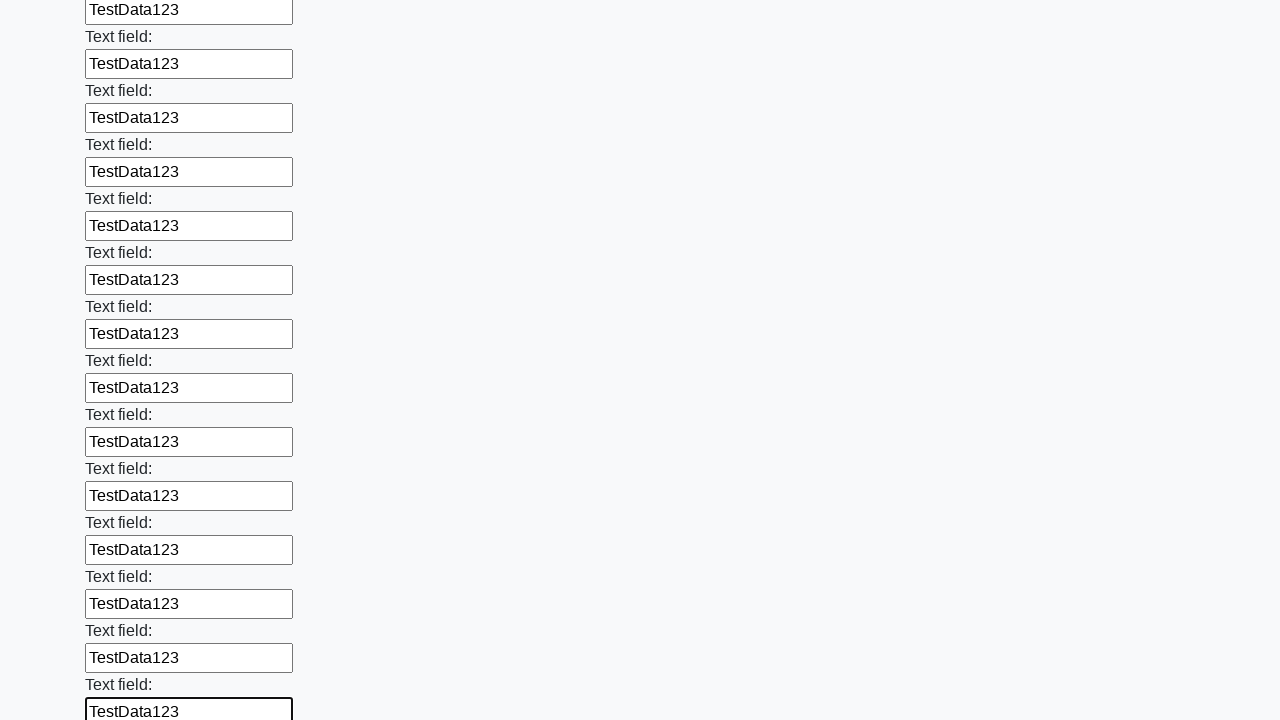

Filled an input field with test data 'TestData123' on input >> nth=69
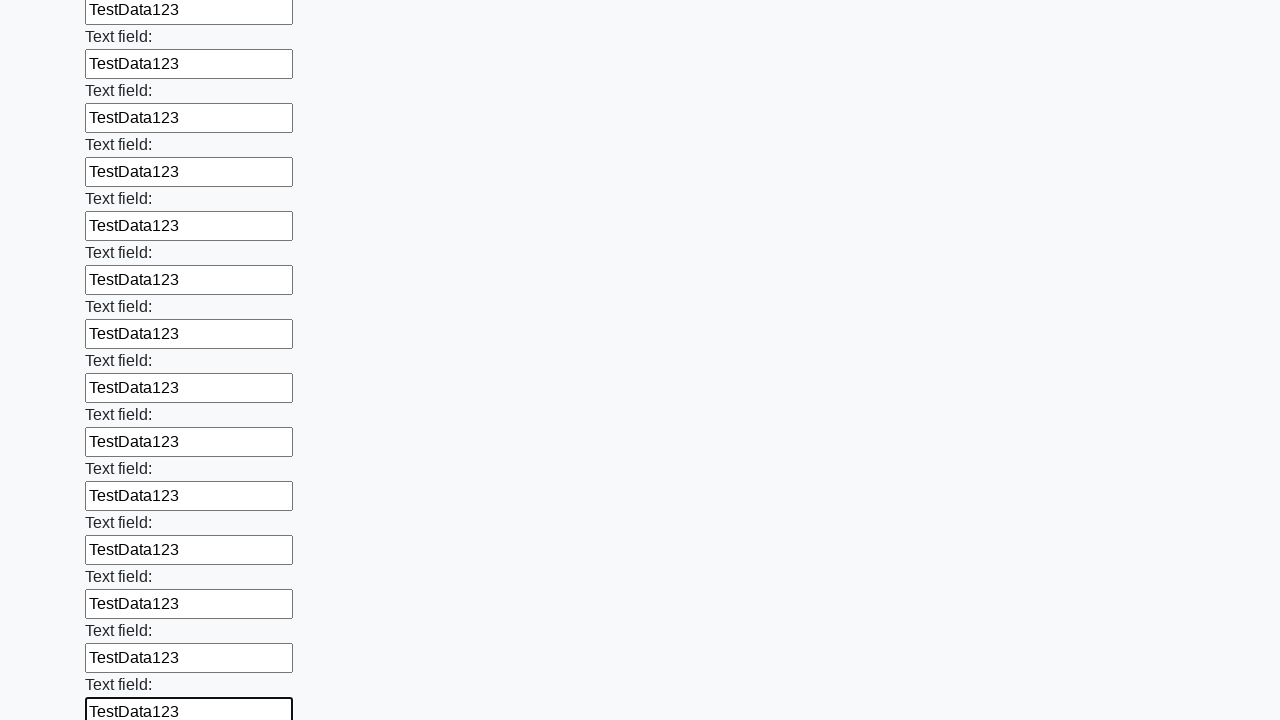

Filled an input field with test data 'TestData123' on input >> nth=70
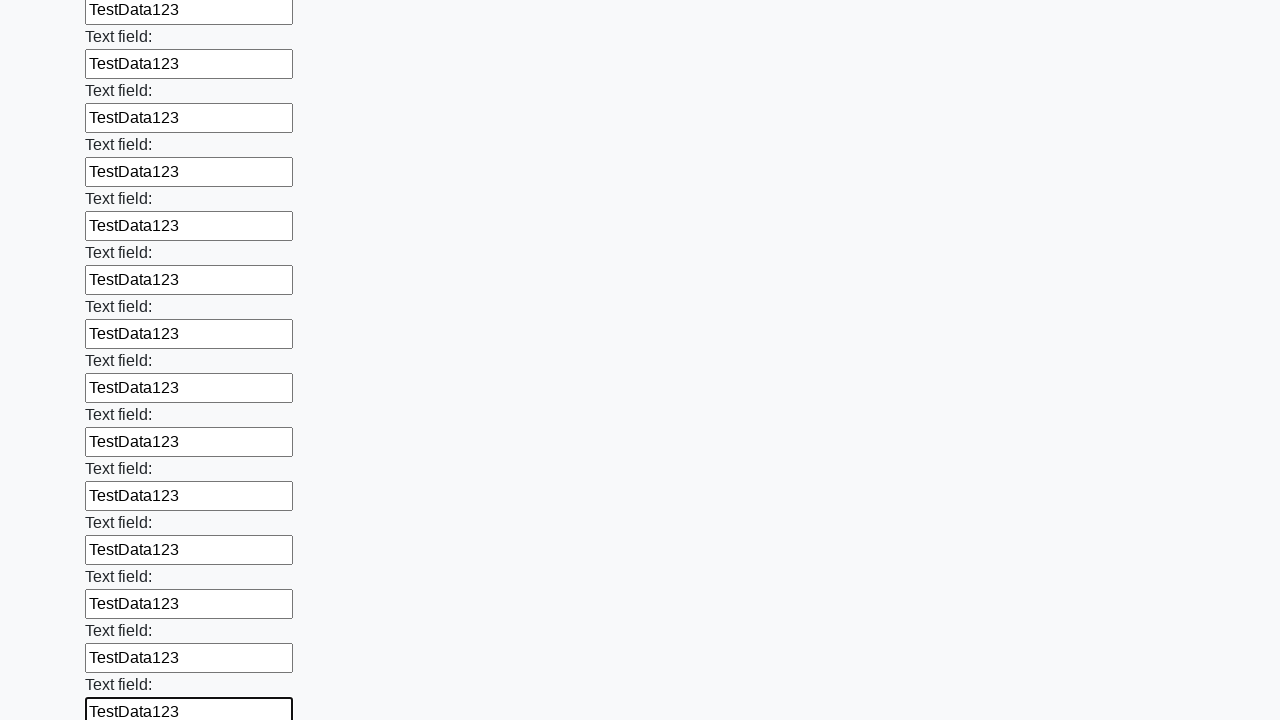

Filled an input field with test data 'TestData123' on input >> nth=71
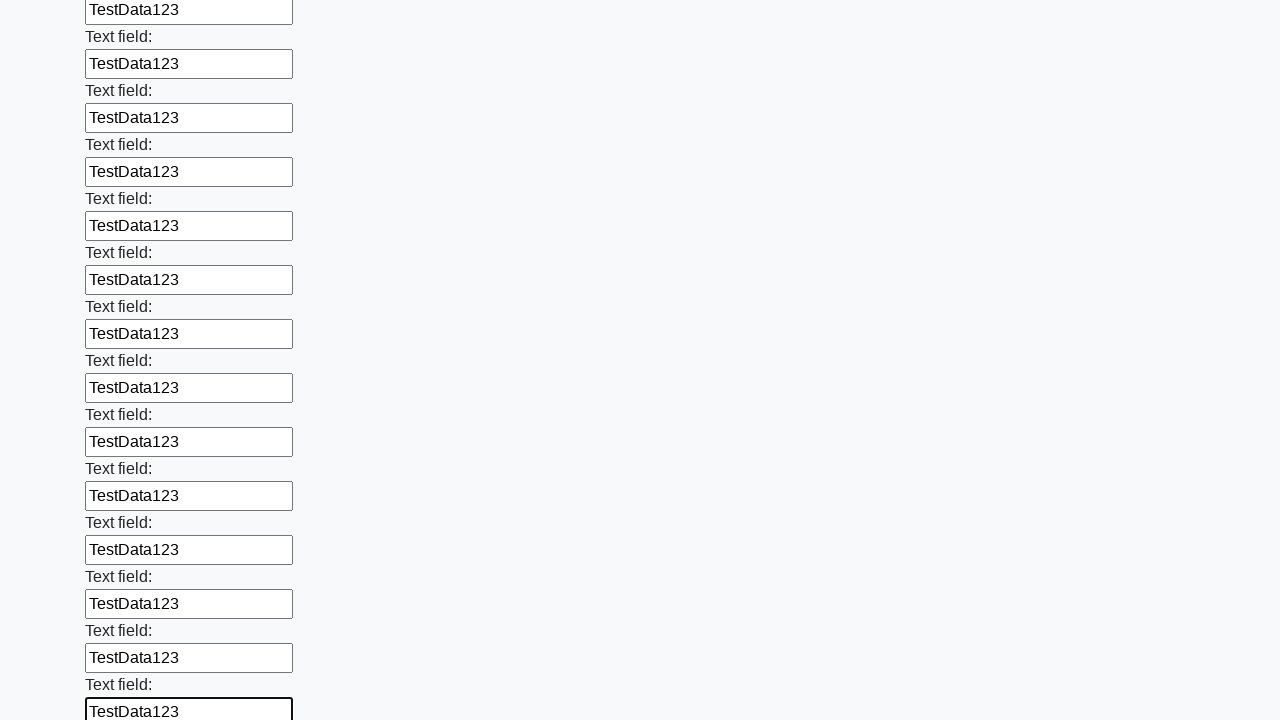

Filled an input field with test data 'TestData123' on input >> nth=72
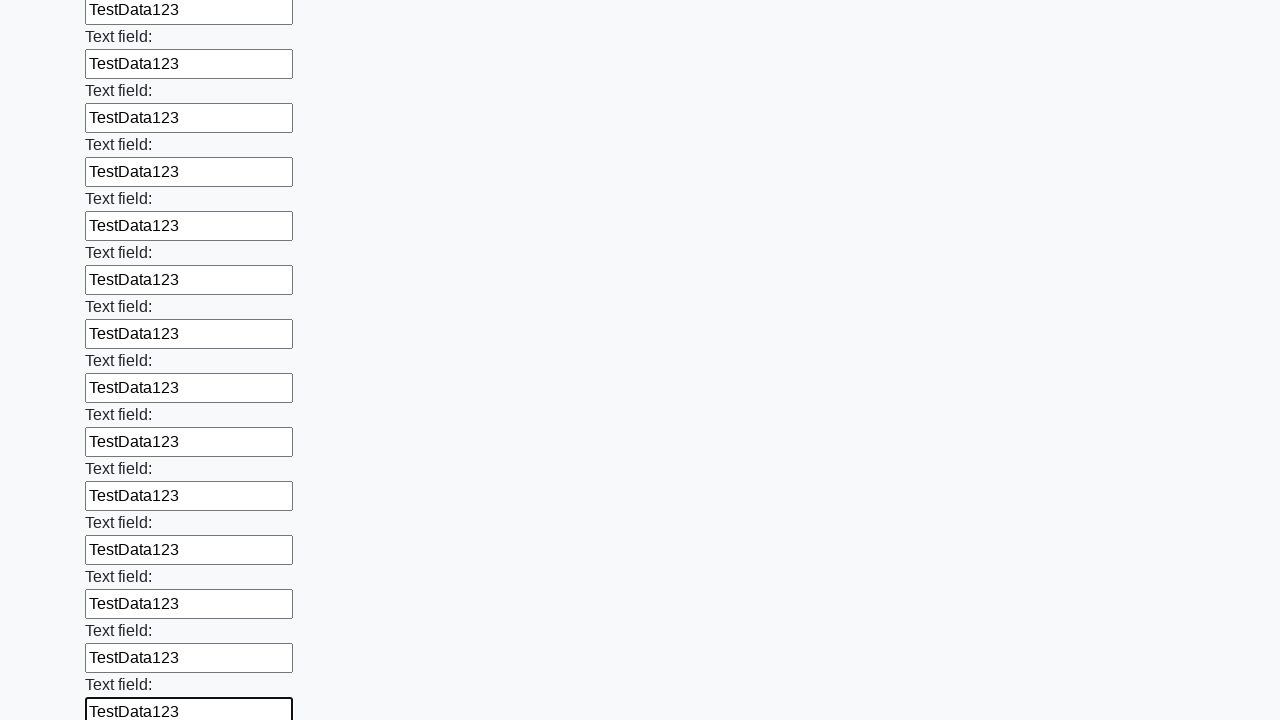

Filled an input field with test data 'TestData123' on input >> nth=73
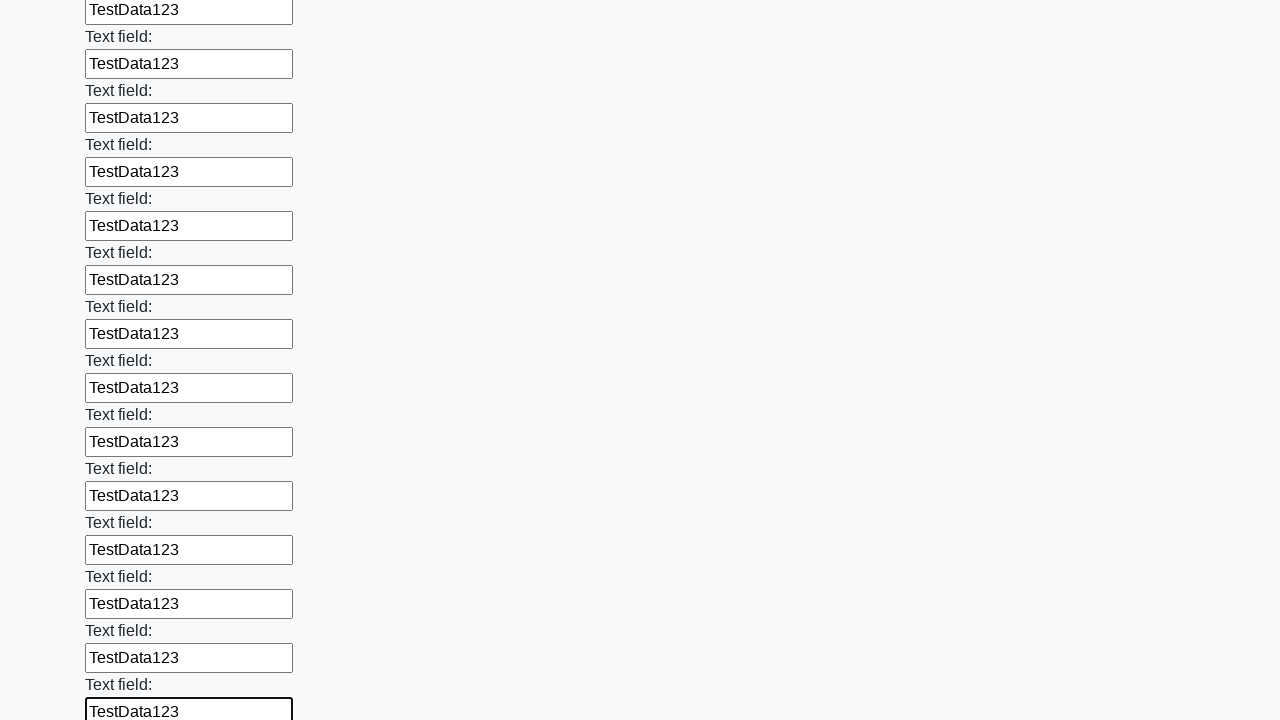

Filled an input field with test data 'TestData123' on input >> nth=74
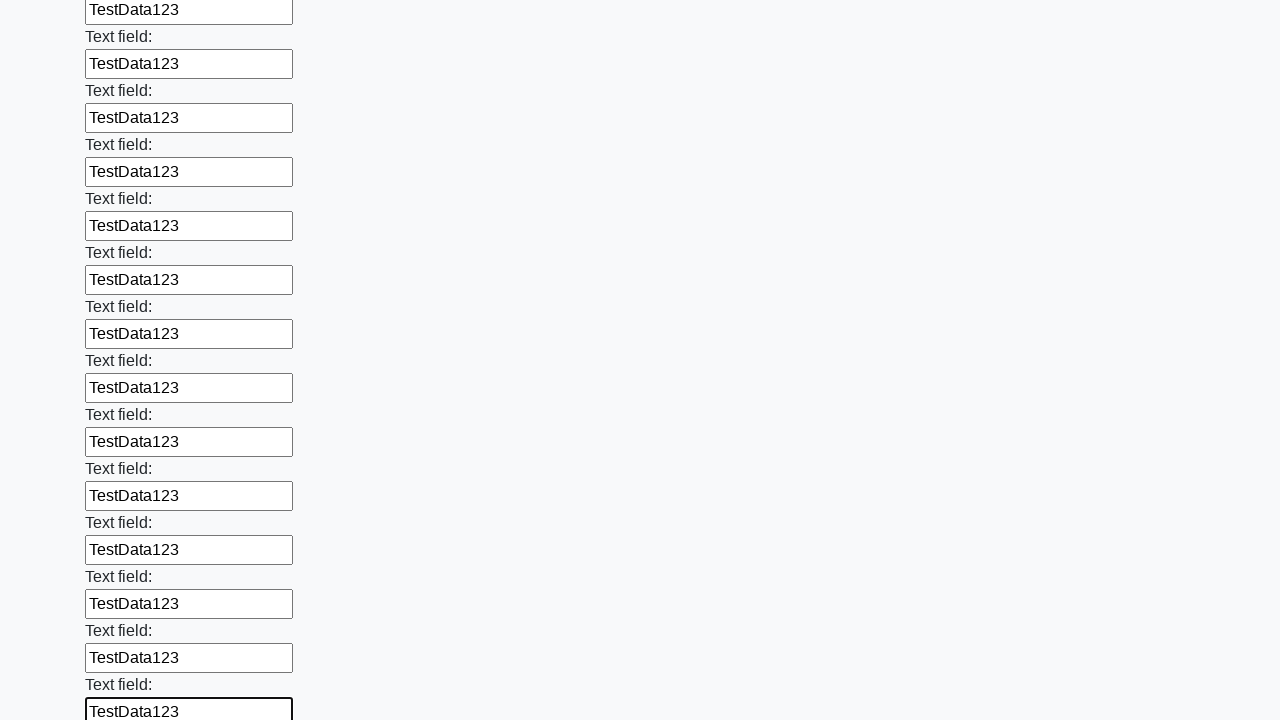

Filled an input field with test data 'TestData123' on input >> nth=75
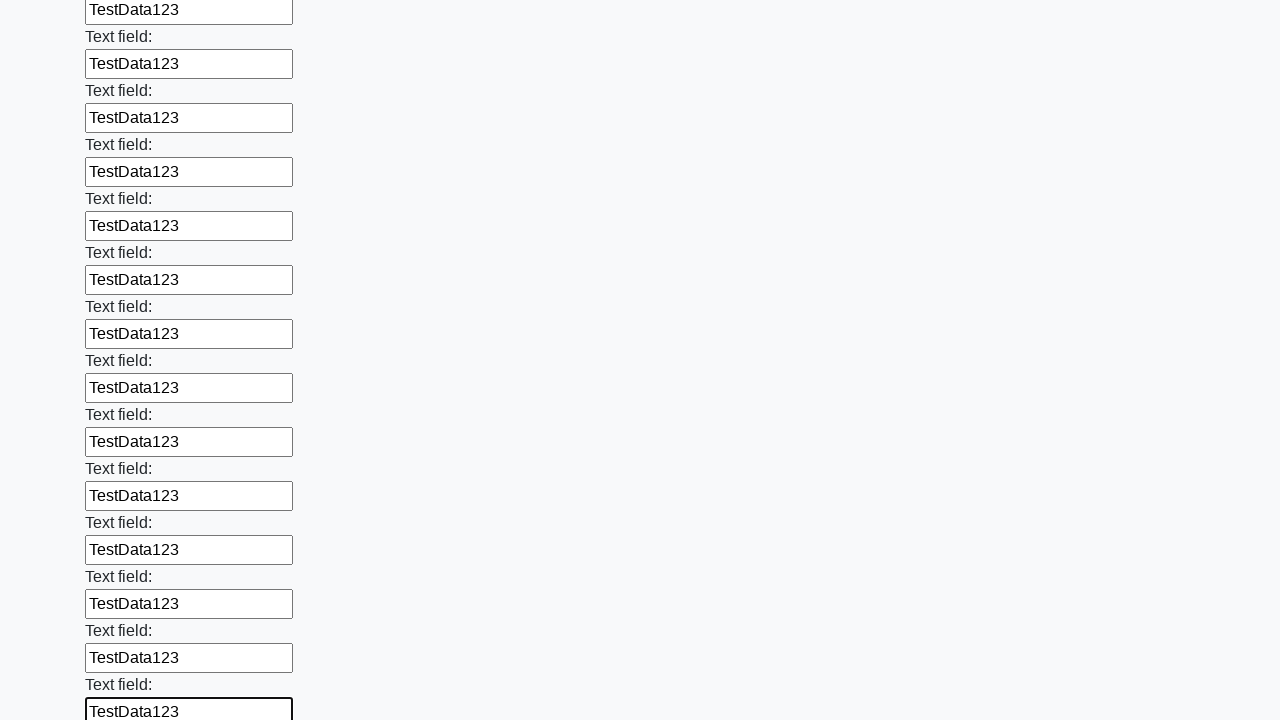

Filled an input field with test data 'TestData123' on input >> nth=76
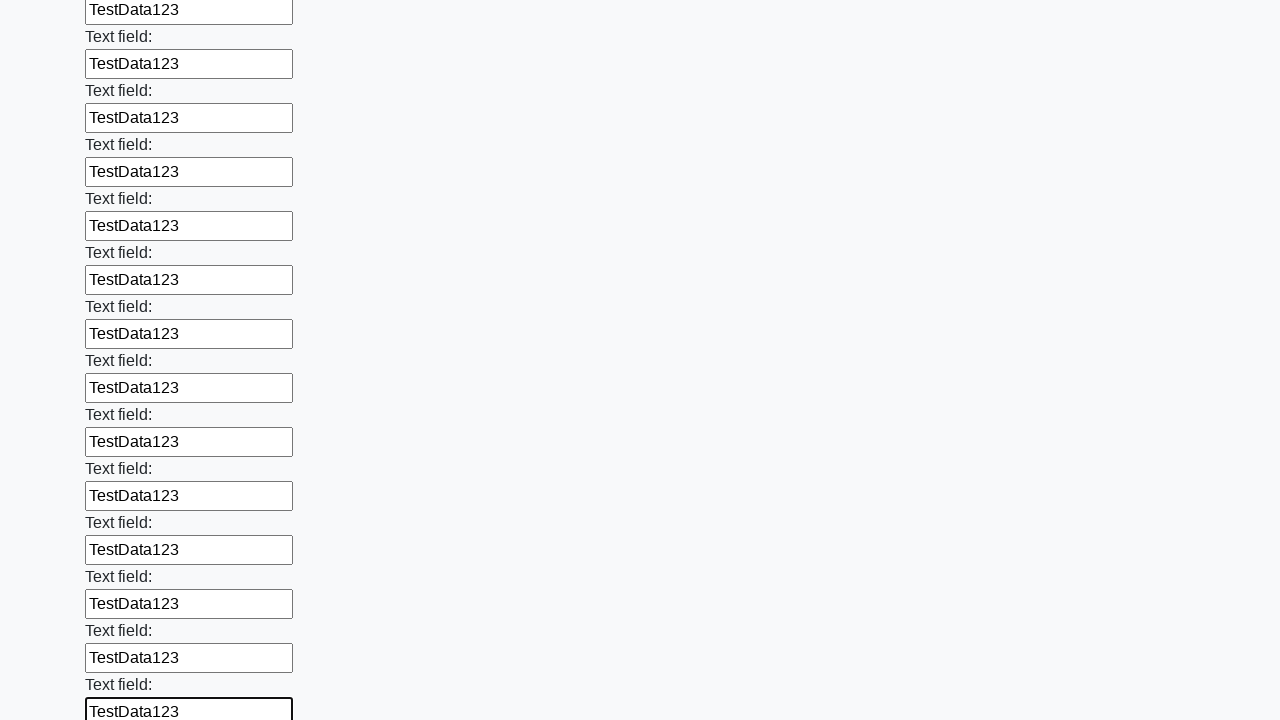

Filled an input field with test data 'TestData123' on input >> nth=77
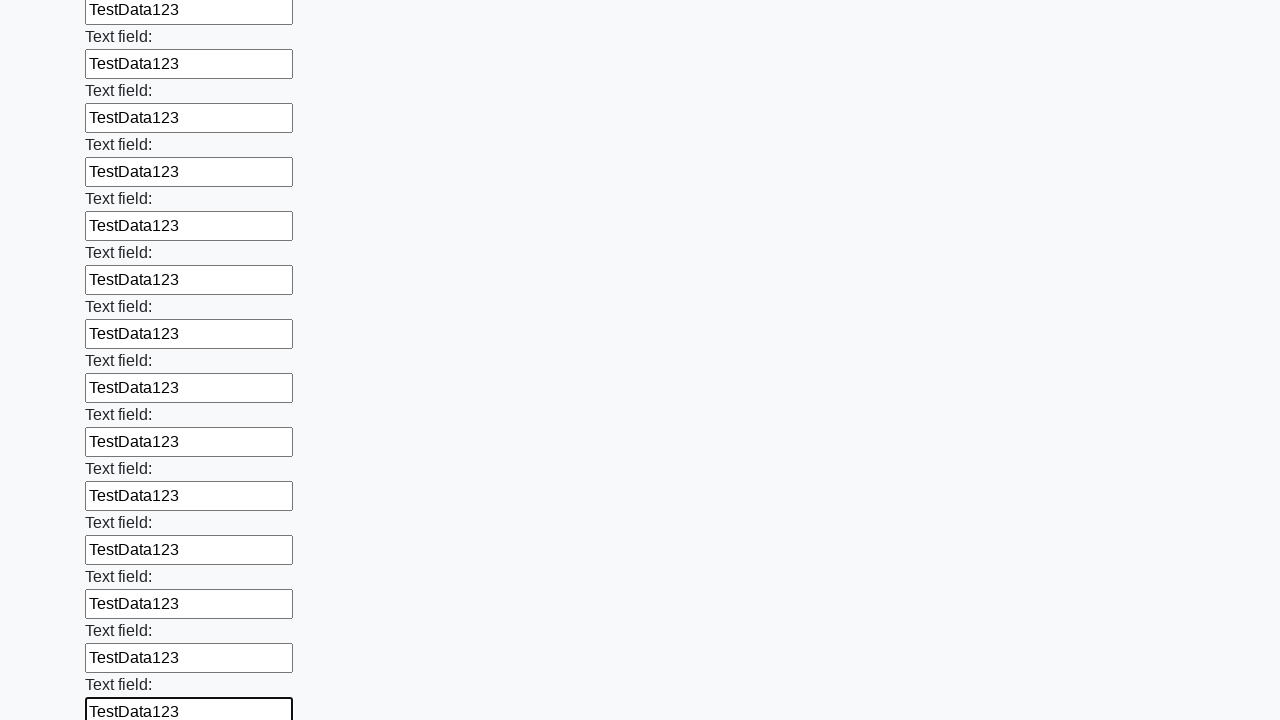

Filled an input field with test data 'TestData123' on input >> nth=78
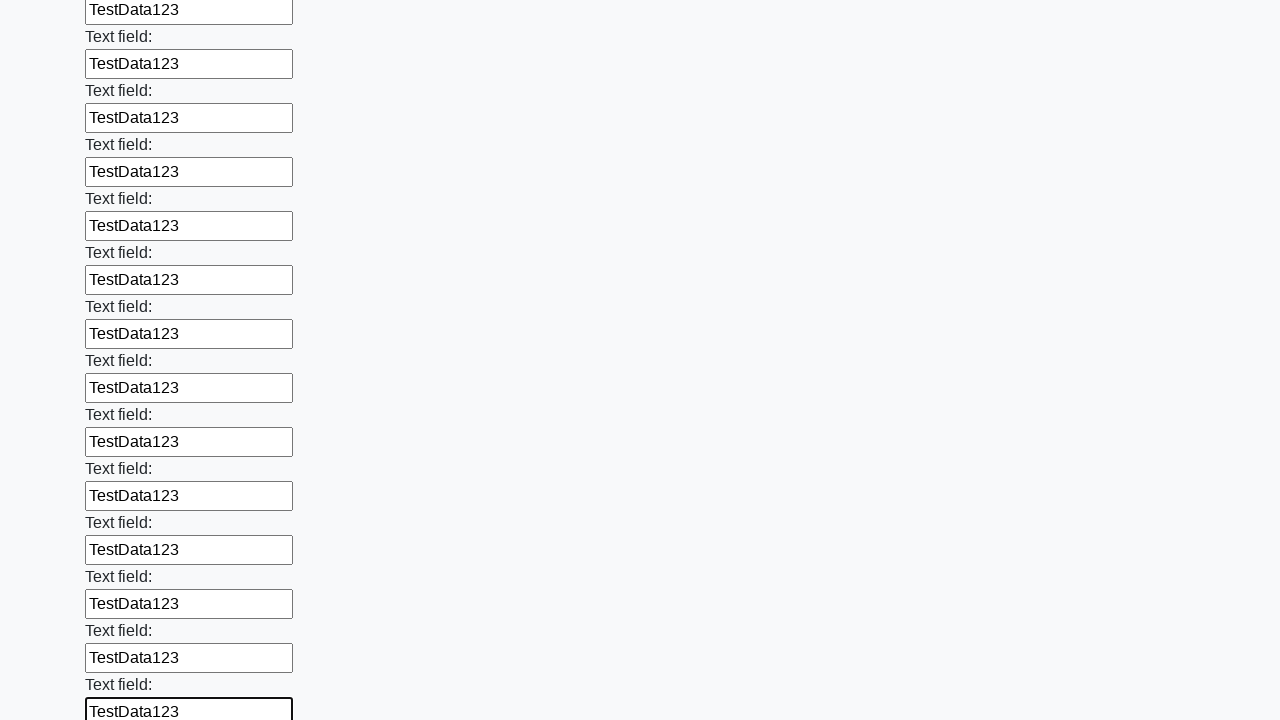

Filled an input field with test data 'TestData123' on input >> nth=79
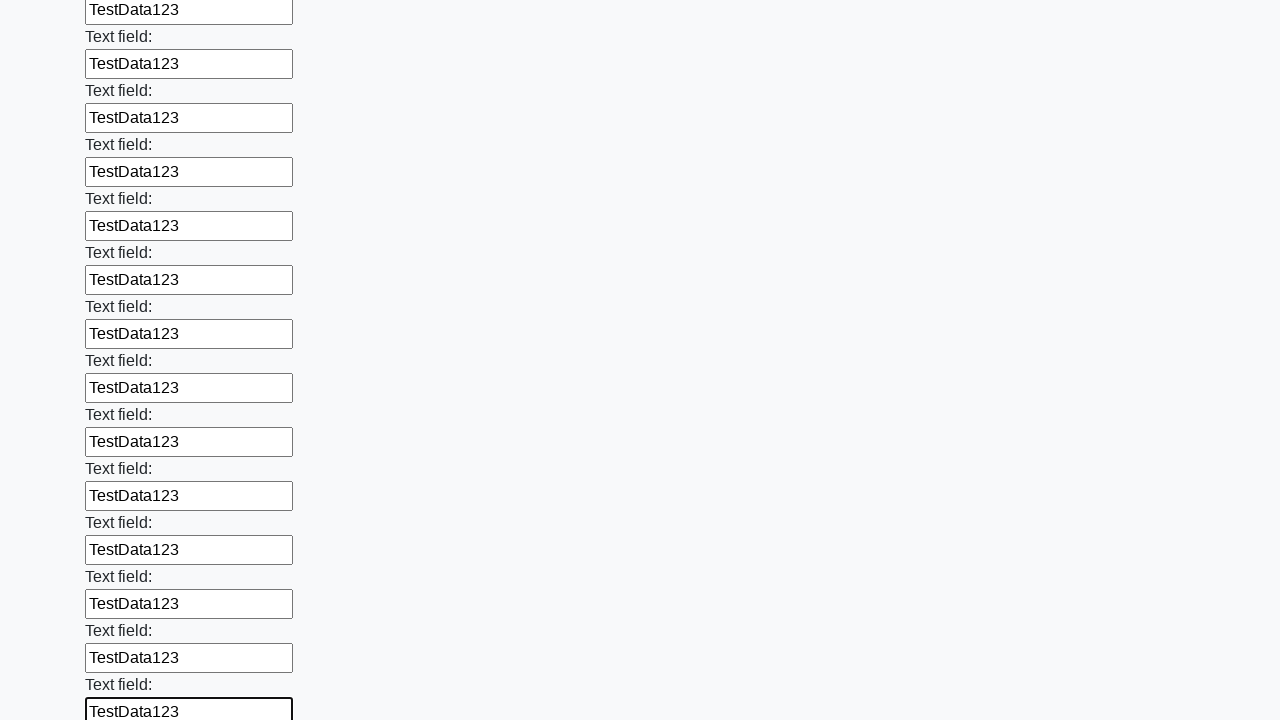

Filled an input field with test data 'TestData123' on input >> nth=80
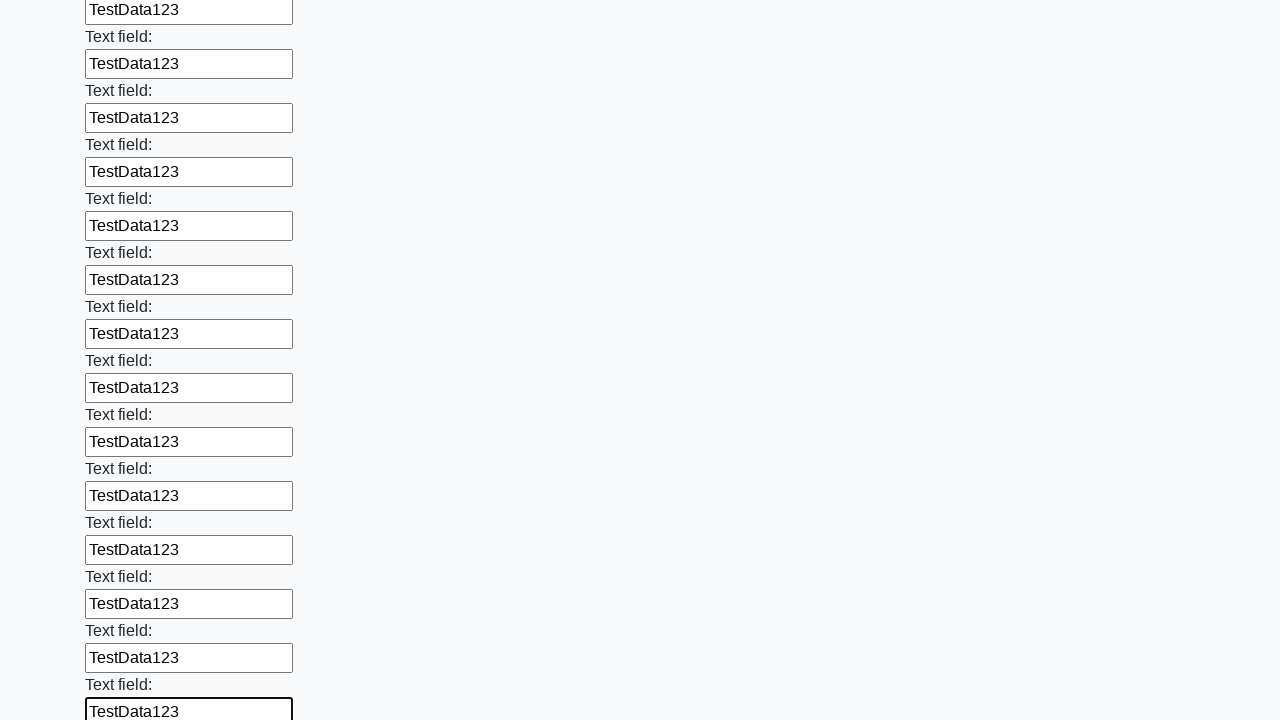

Filled an input field with test data 'TestData123' on input >> nth=81
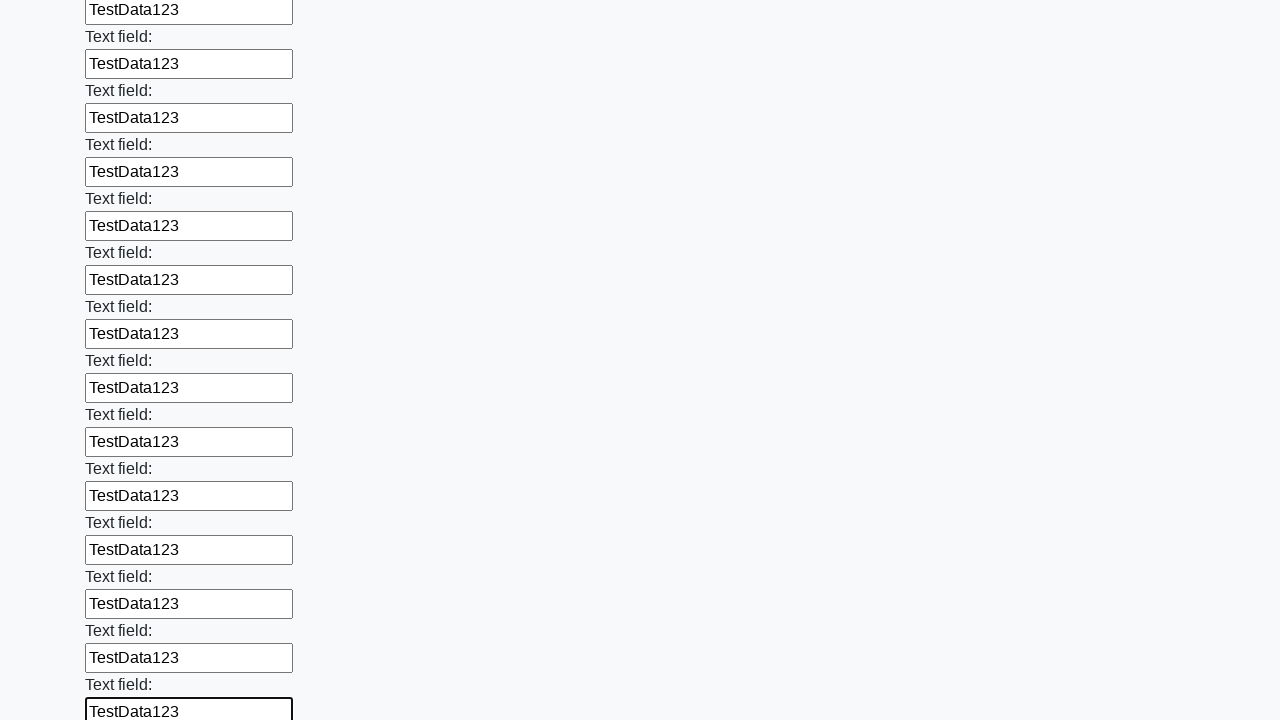

Filled an input field with test data 'TestData123' on input >> nth=82
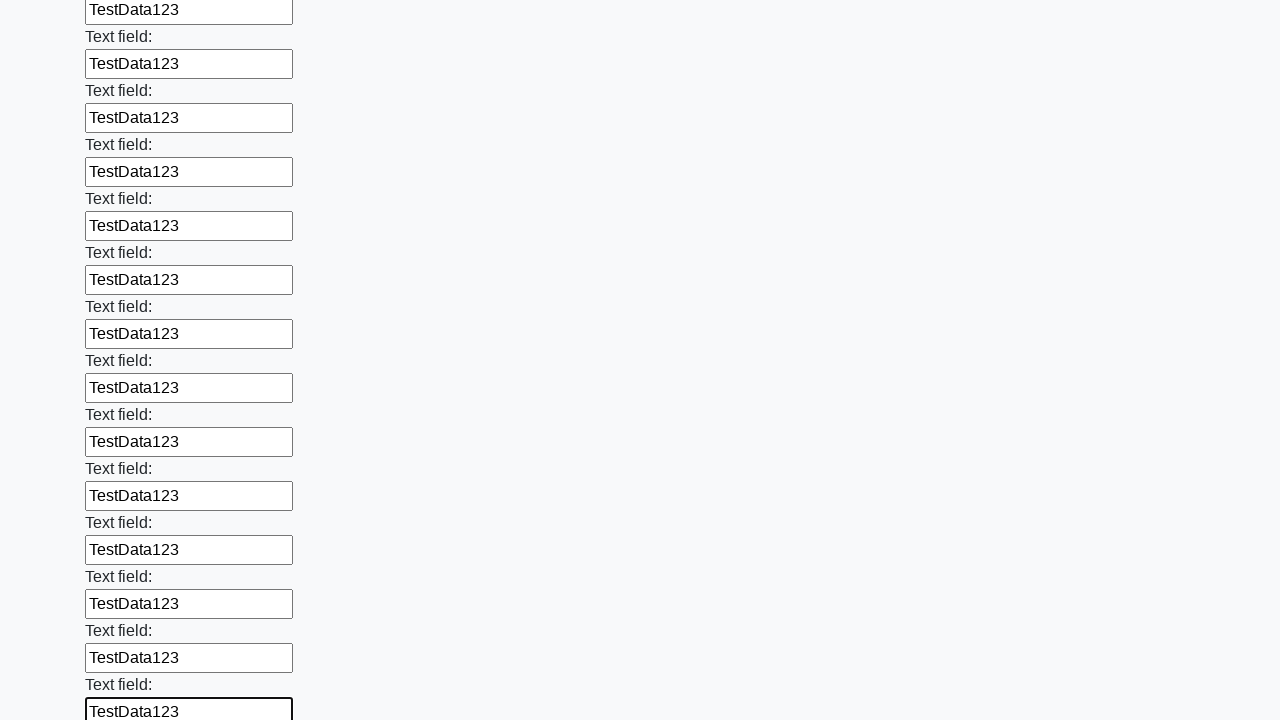

Filled an input field with test data 'TestData123' on input >> nth=83
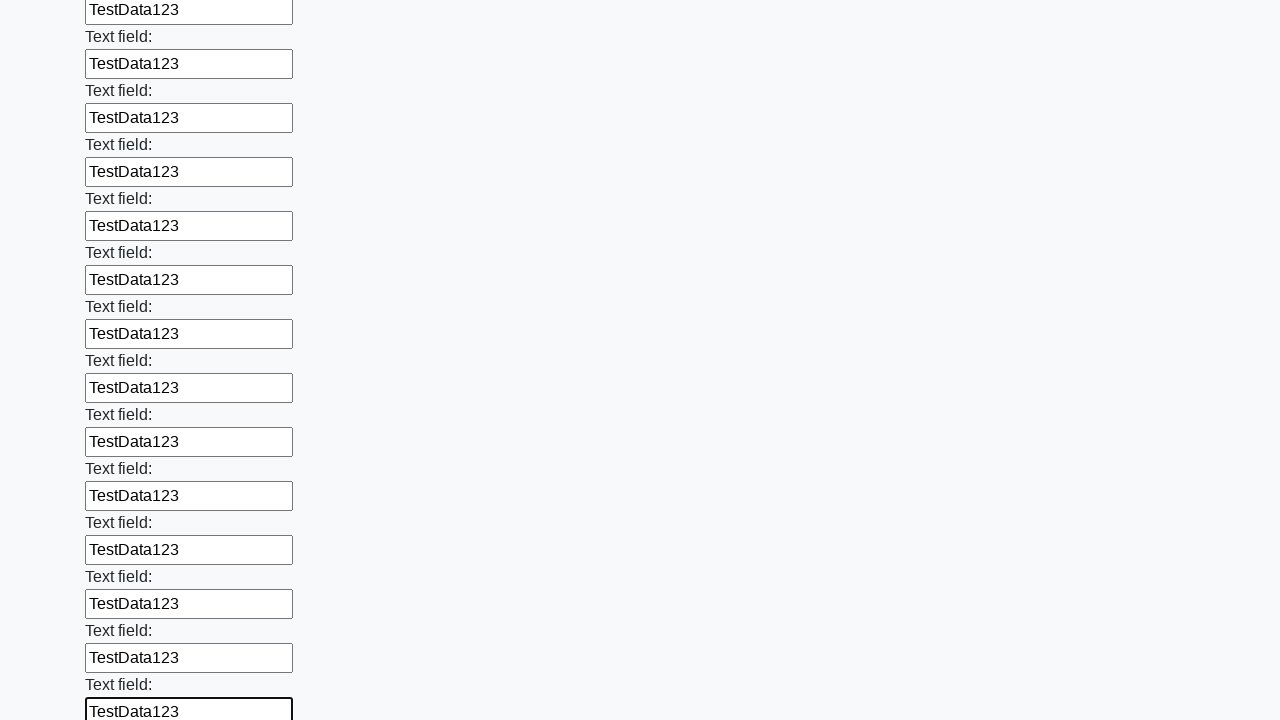

Filled an input field with test data 'TestData123' on input >> nth=84
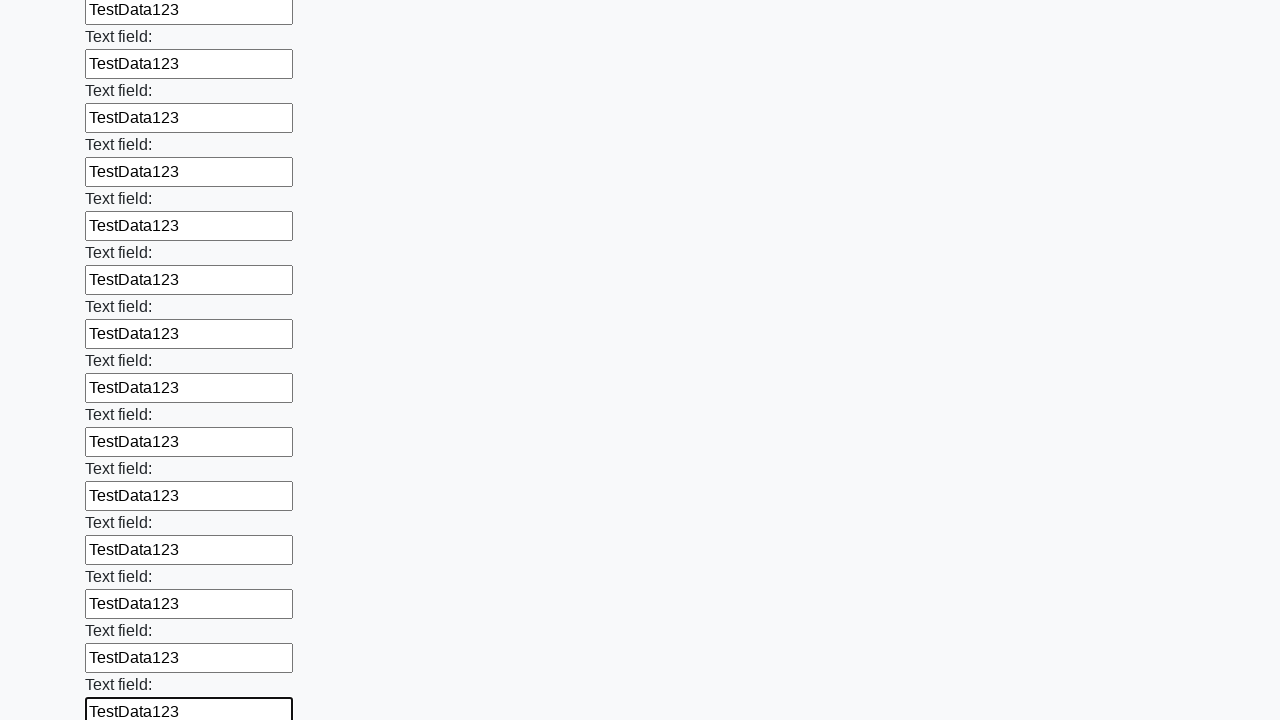

Filled an input field with test data 'TestData123' on input >> nth=85
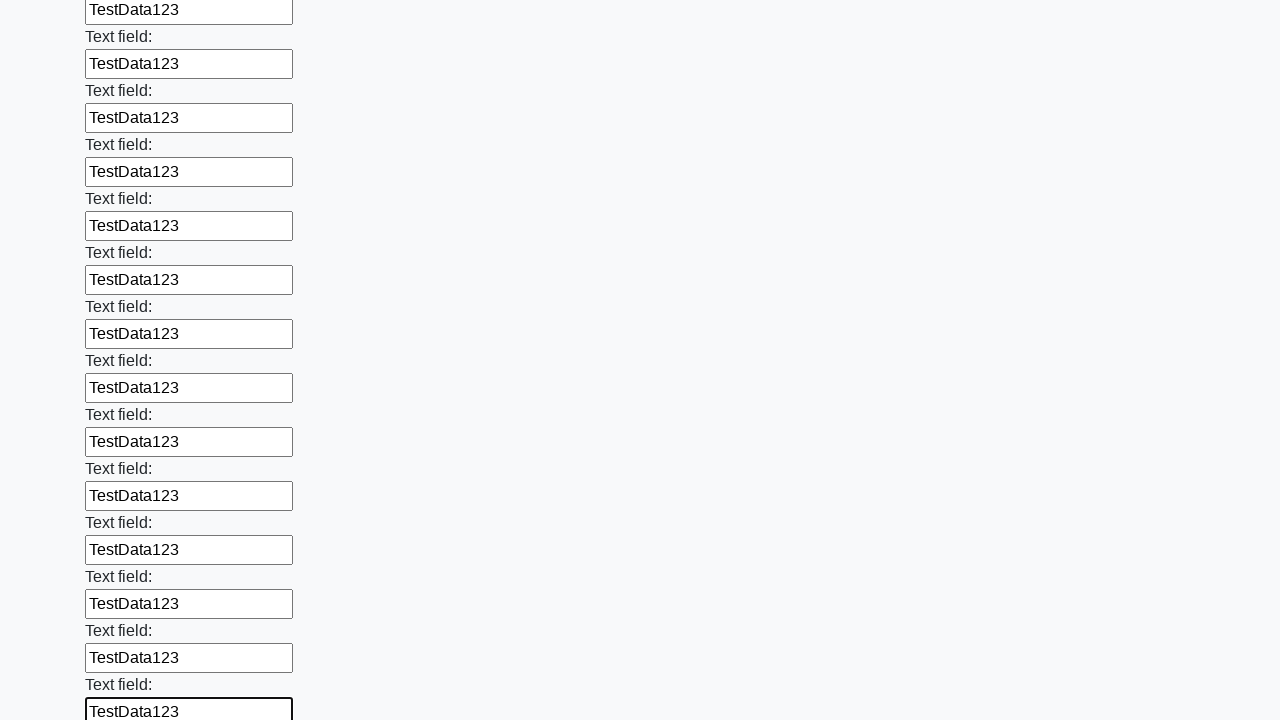

Filled an input field with test data 'TestData123' on input >> nth=86
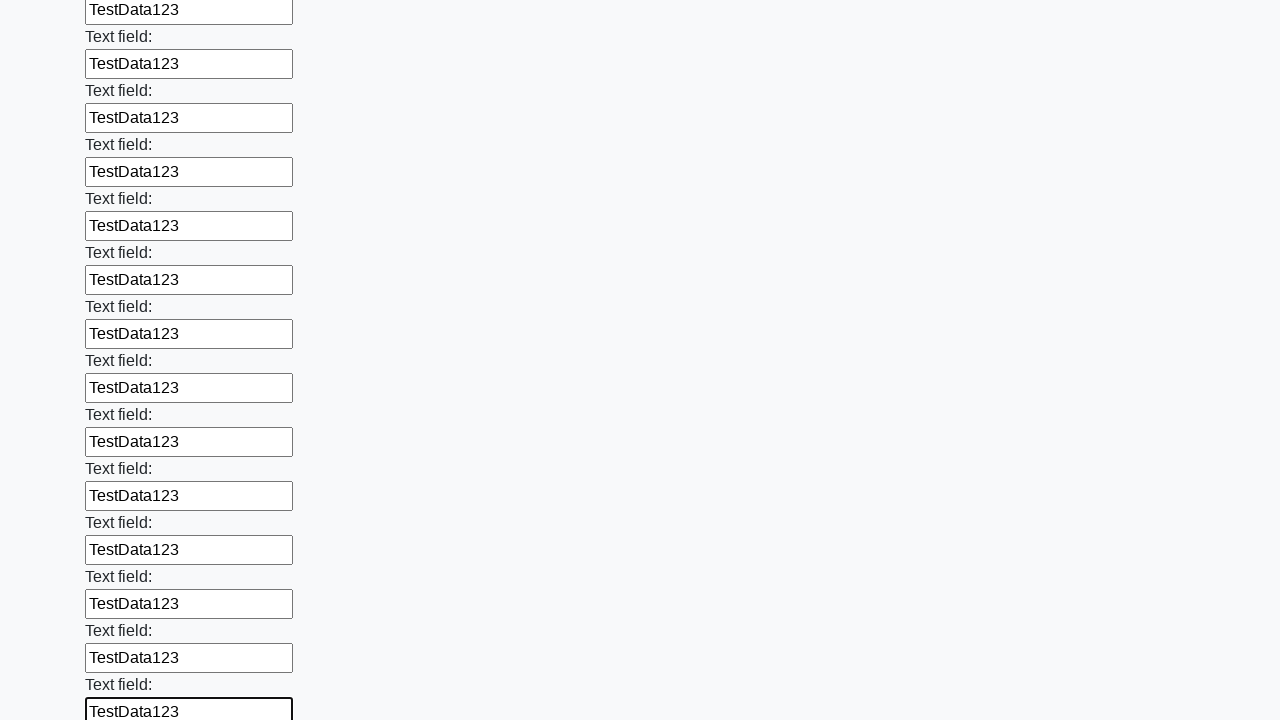

Filled an input field with test data 'TestData123' on input >> nth=87
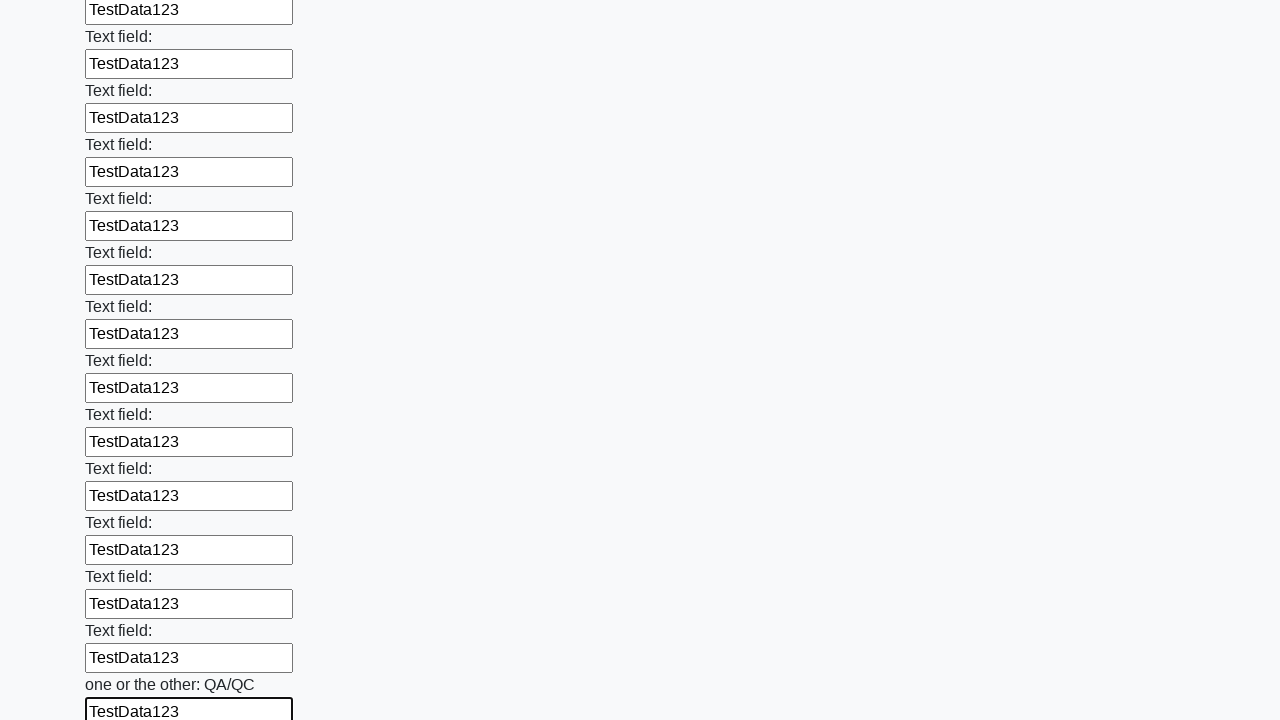

Filled an input field with test data 'TestData123' on input >> nth=88
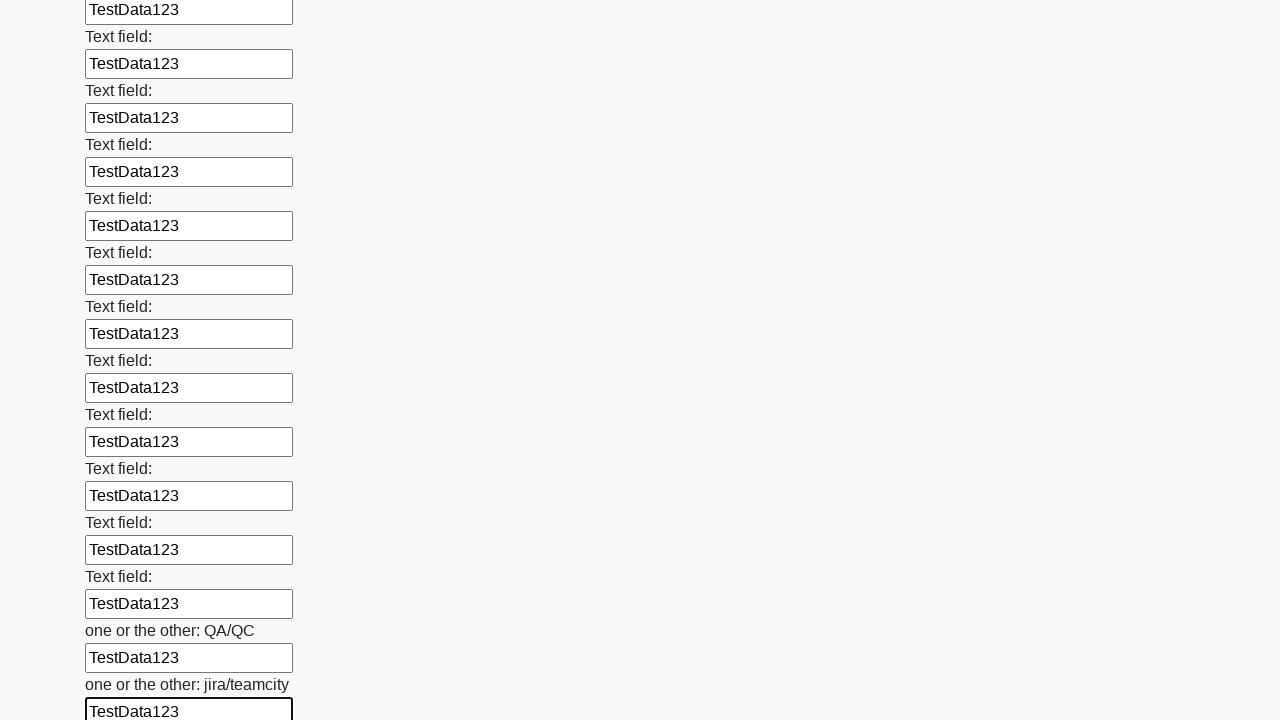

Filled an input field with test data 'TestData123' on input >> nth=89
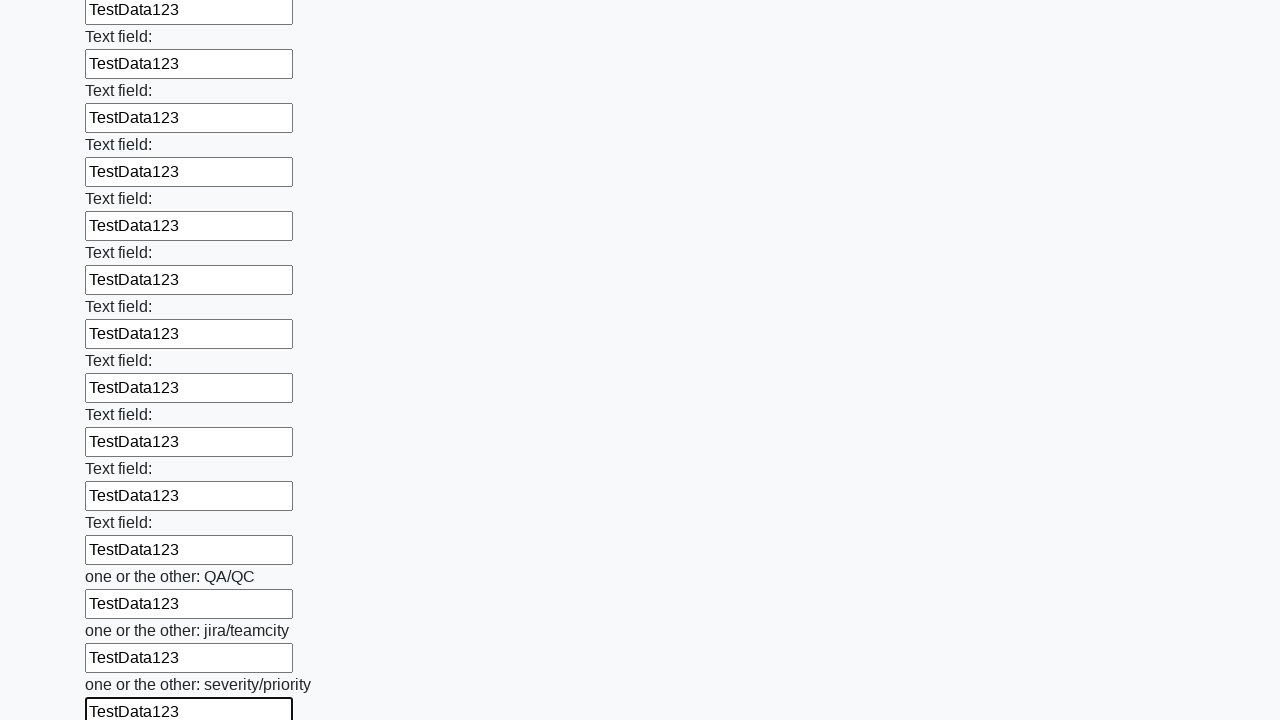

Filled an input field with test data 'TestData123' on input >> nth=90
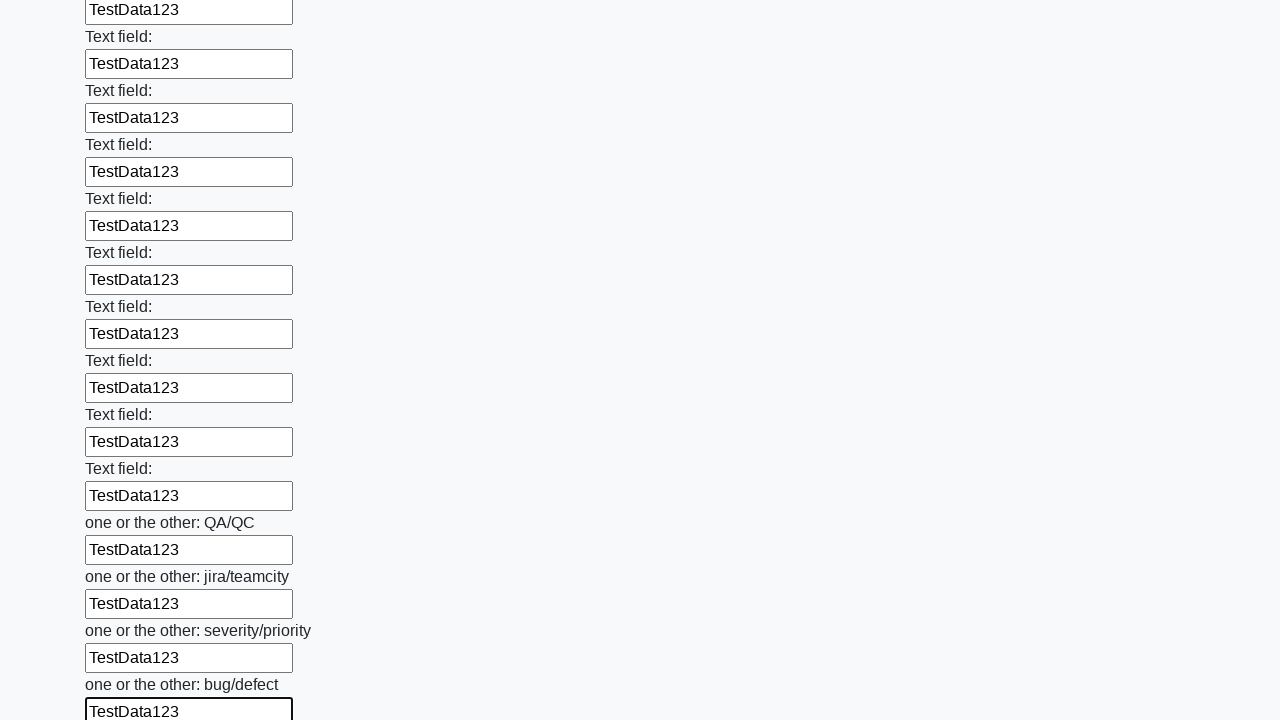

Filled an input field with test data 'TestData123' on input >> nth=91
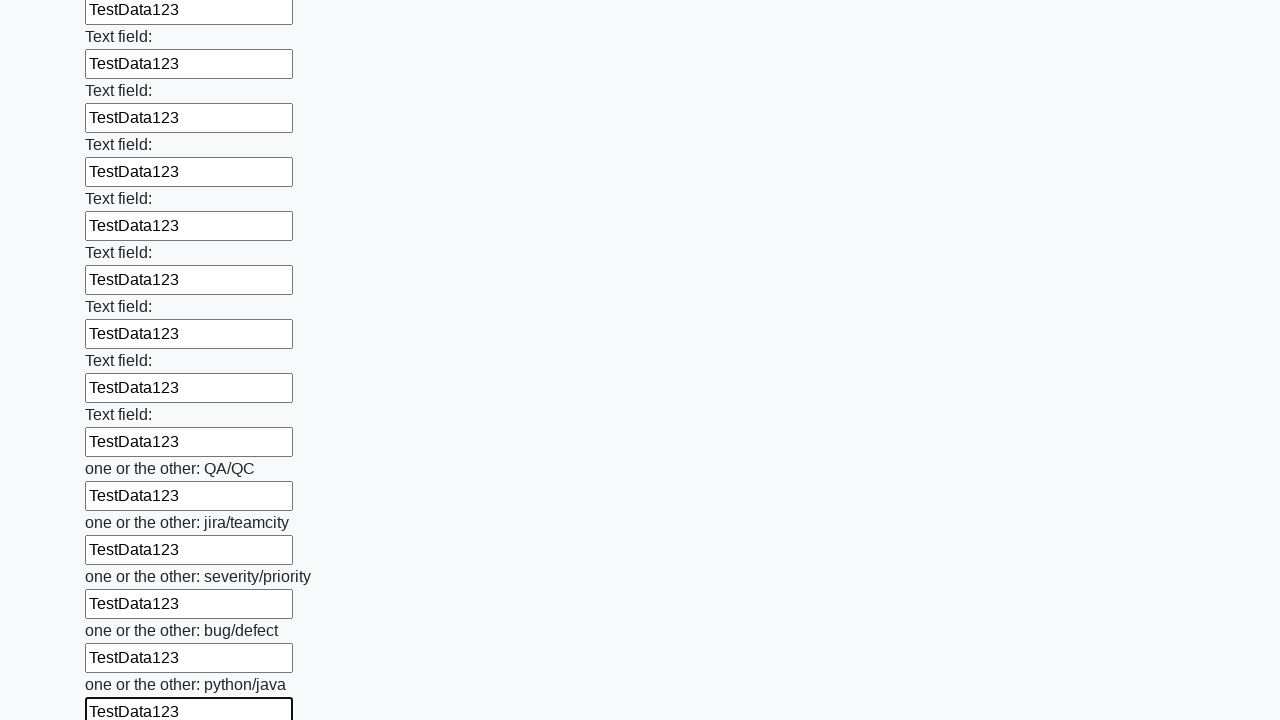

Filled an input field with test data 'TestData123' on input >> nth=92
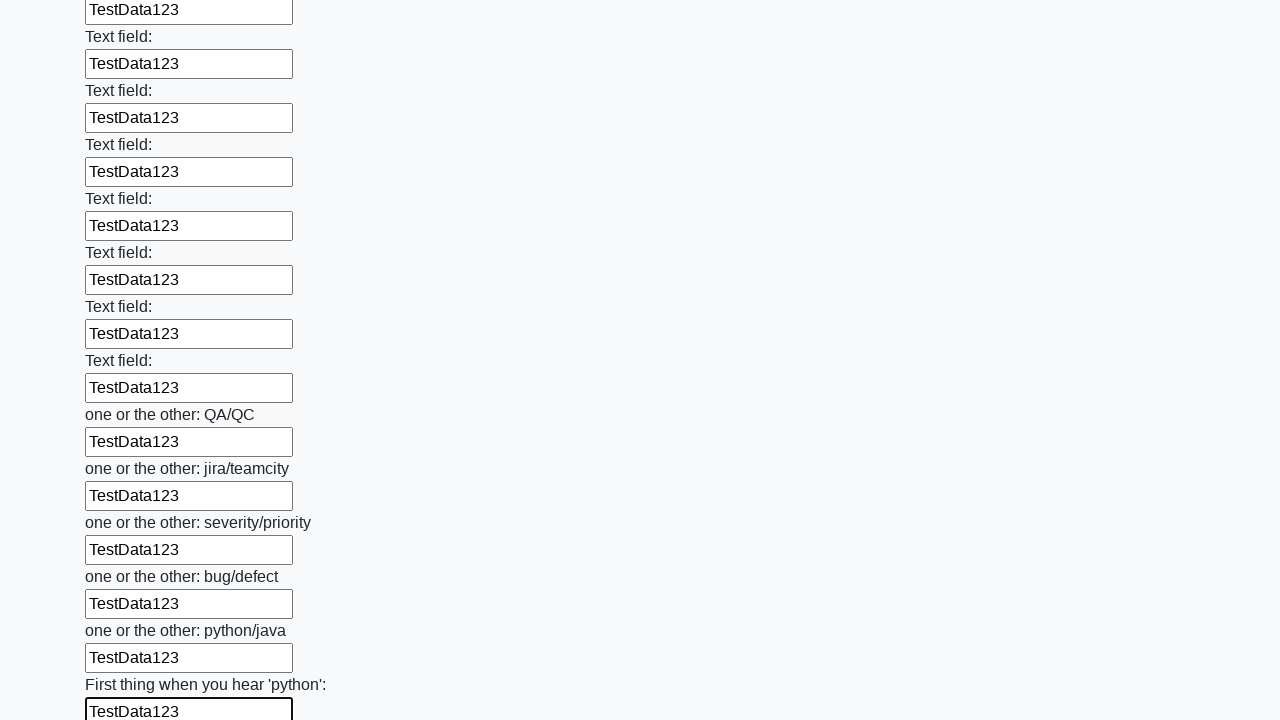

Filled an input field with test data 'TestData123' on input >> nth=93
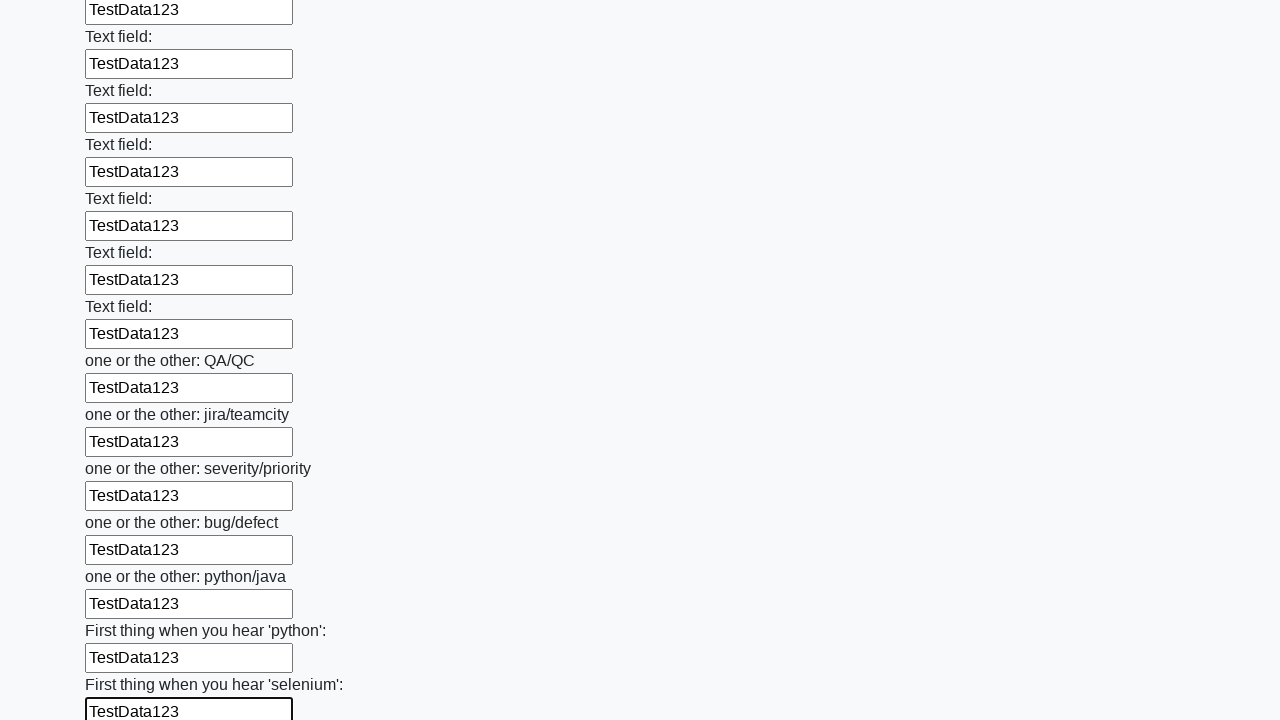

Filled an input field with test data 'TestData123' on input >> nth=94
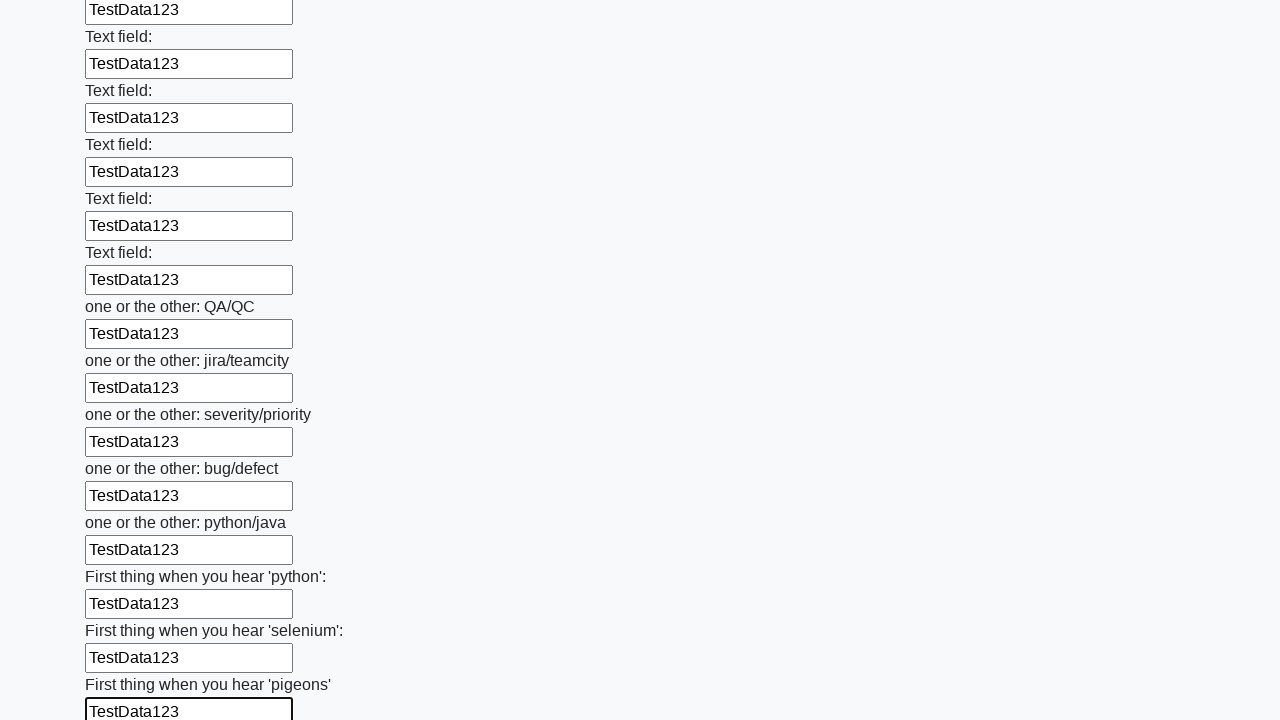

Filled an input field with test data 'TestData123' on input >> nth=95
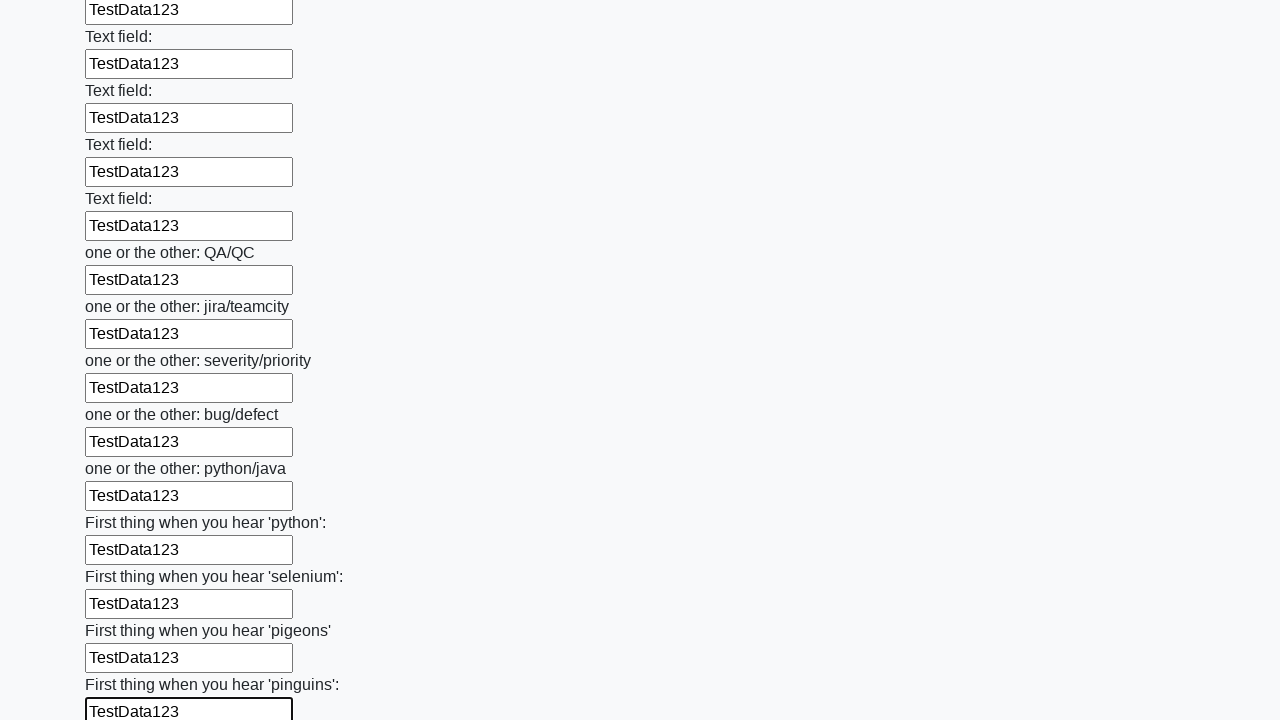

Filled an input field with test data 'TestData123' on input >> nth=96
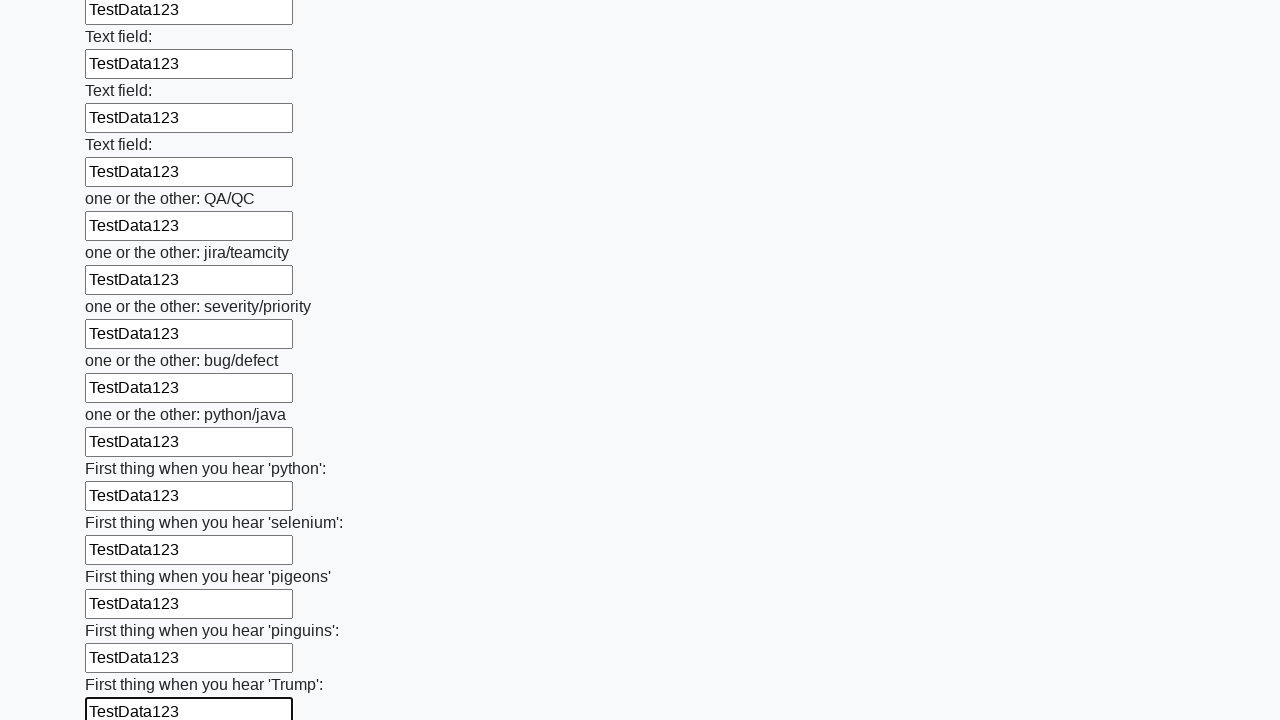

Filled an input field with test data 'TestData123' on input >> nth=97
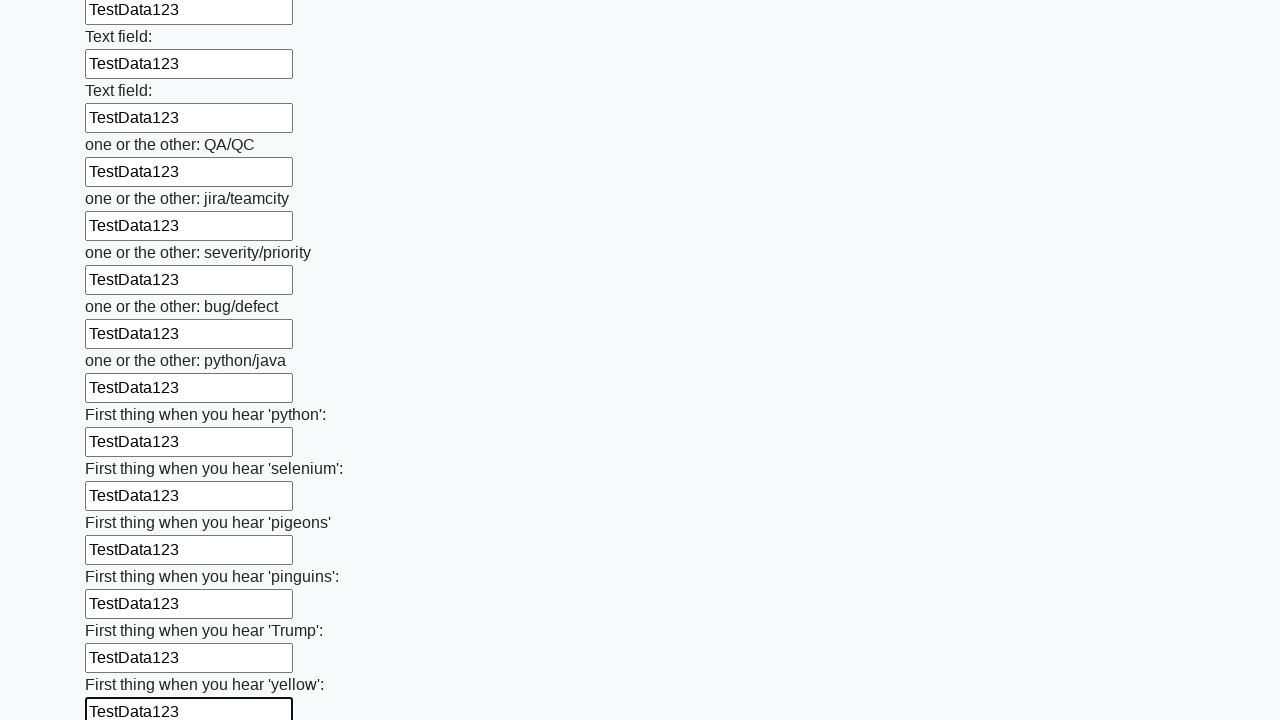

Filled an input field with test data 'TestData123' on input >> nth=98
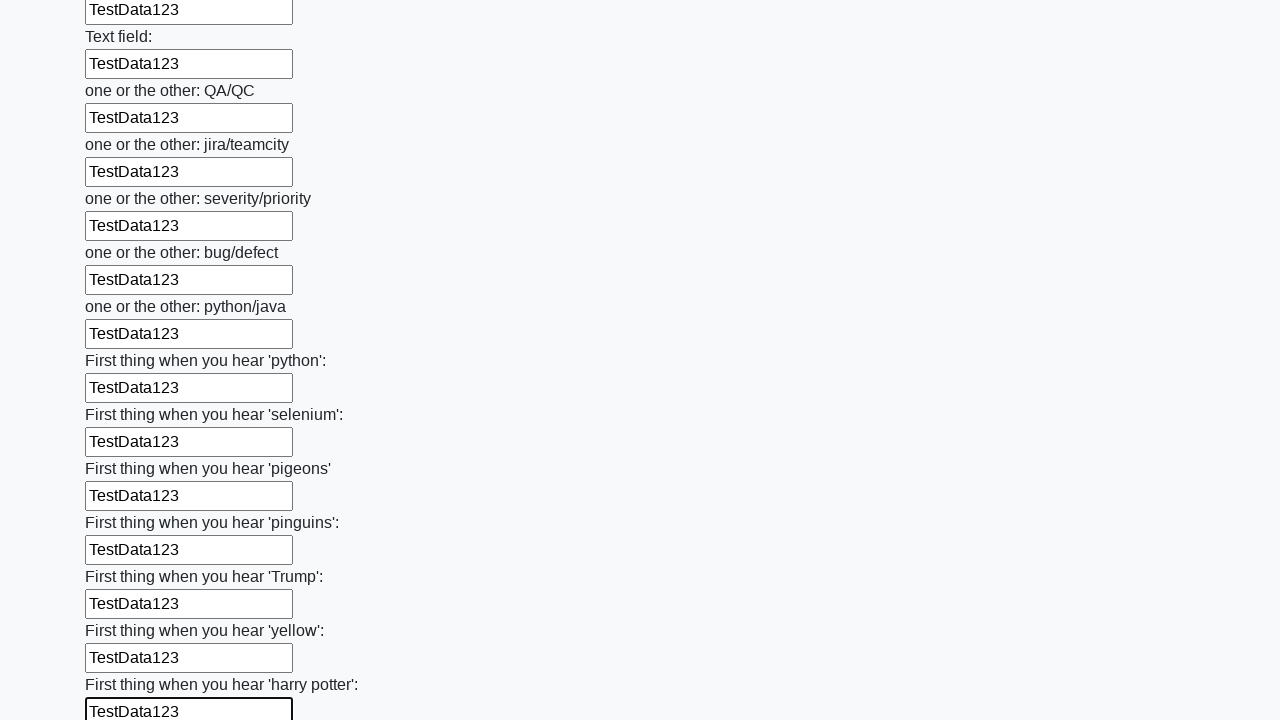

Filled an input field with test data 'TestData123' on input >> nth=99
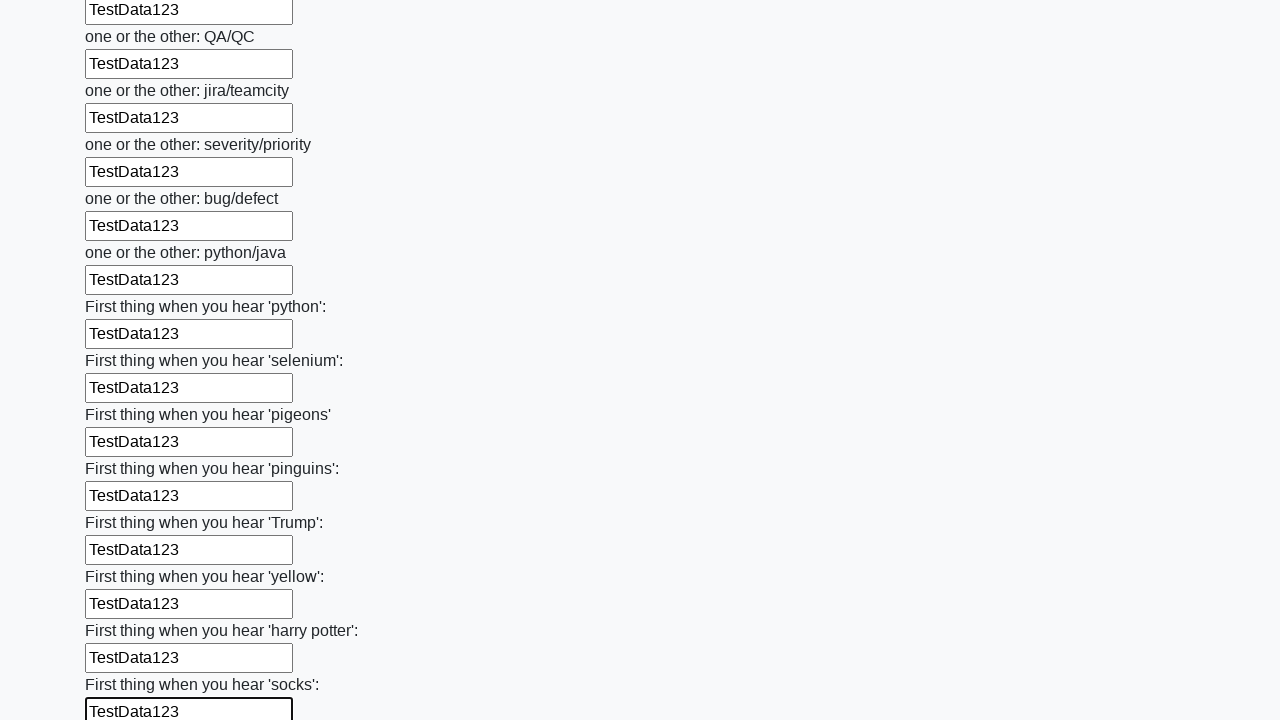

Clicked the form submit button at (123, 611) on button.btn
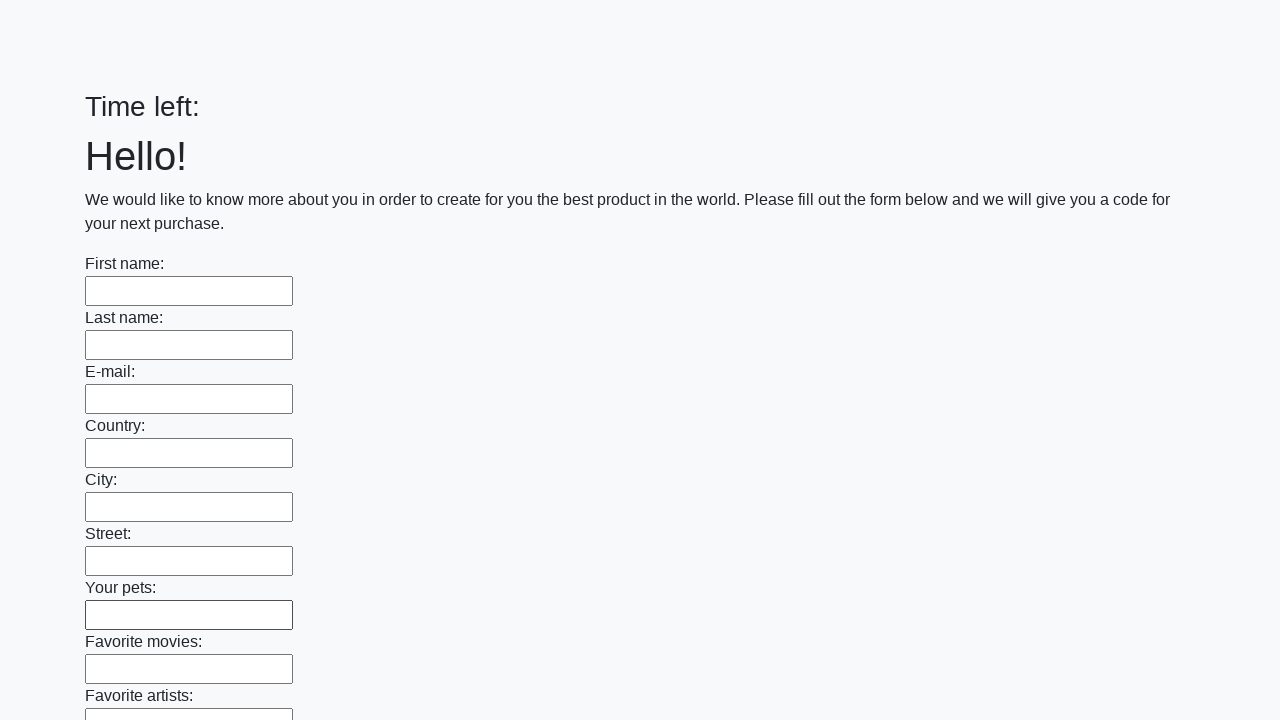

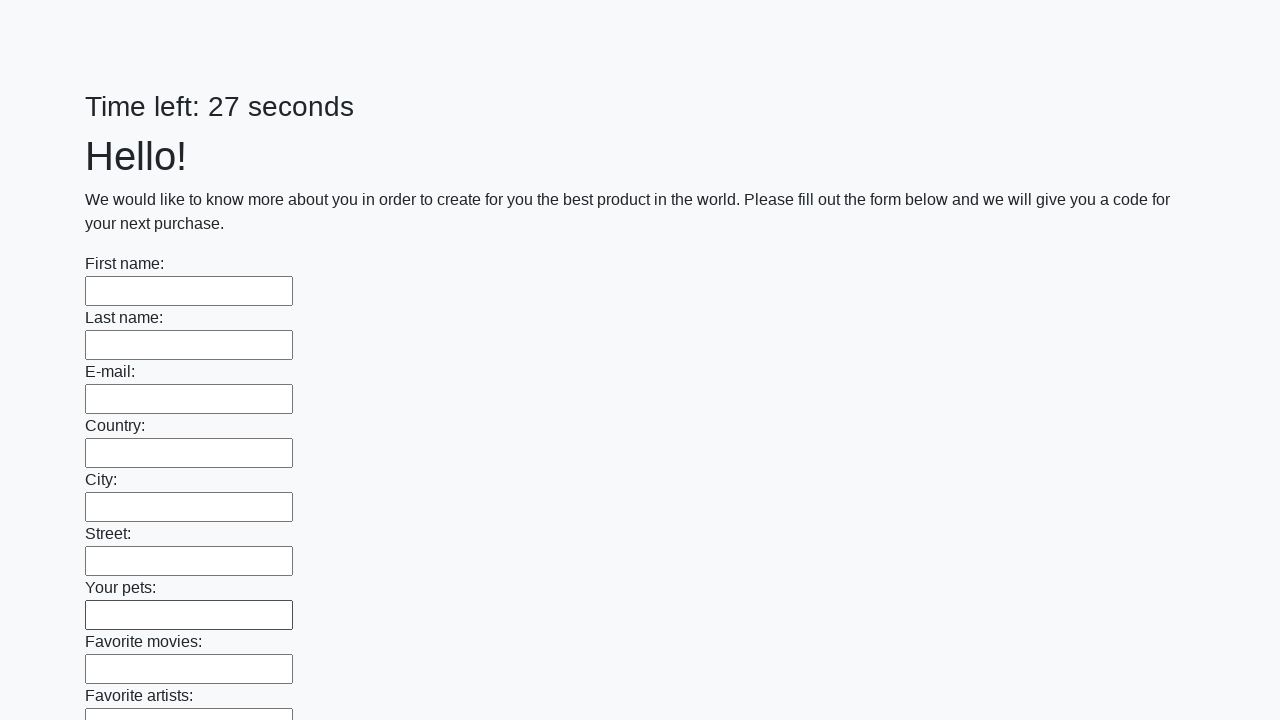